Navigates to ToolsQA website and counts the total number of links on the page

Starting URL: http://toolsqa.com/

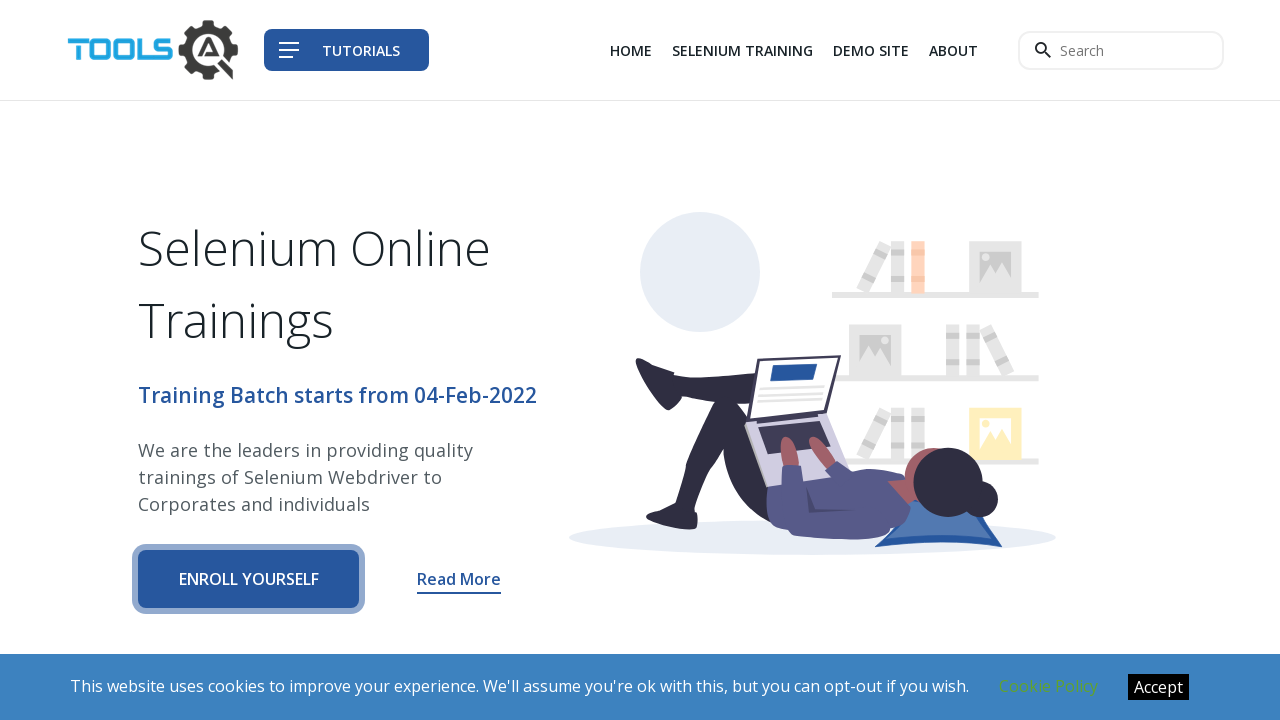

Navigated to ToolsQA website
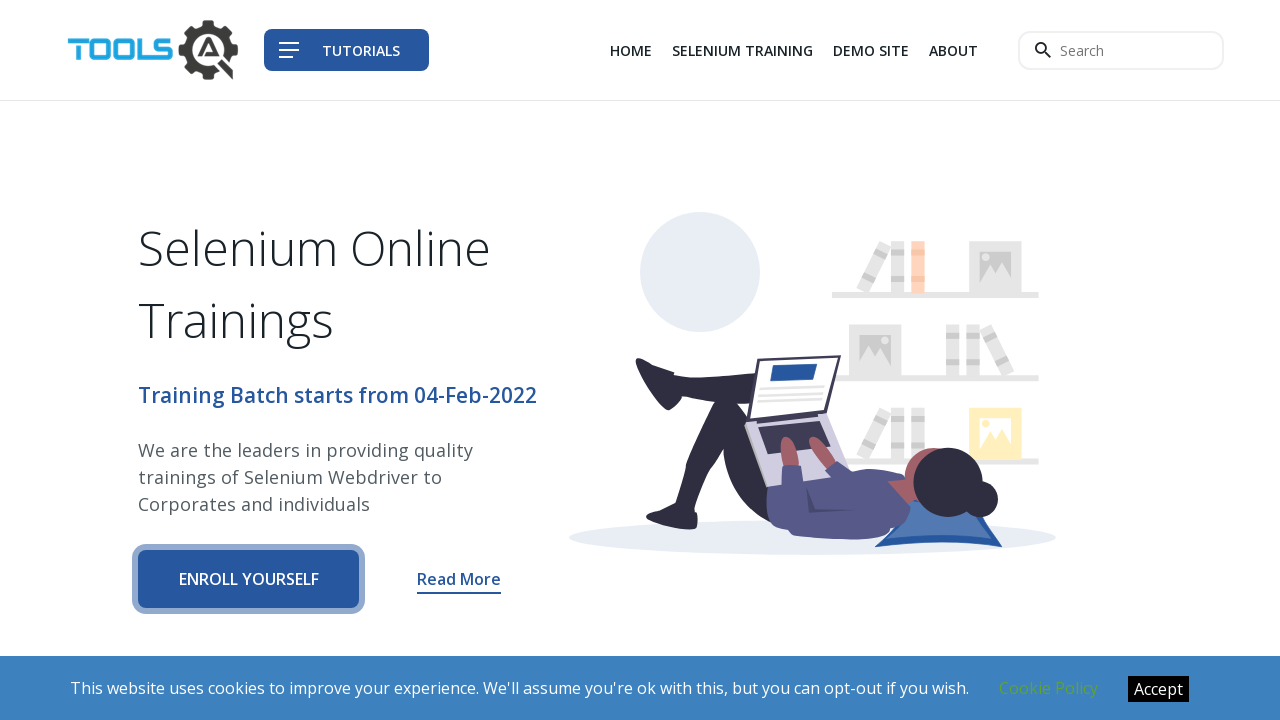

Found all links on the page
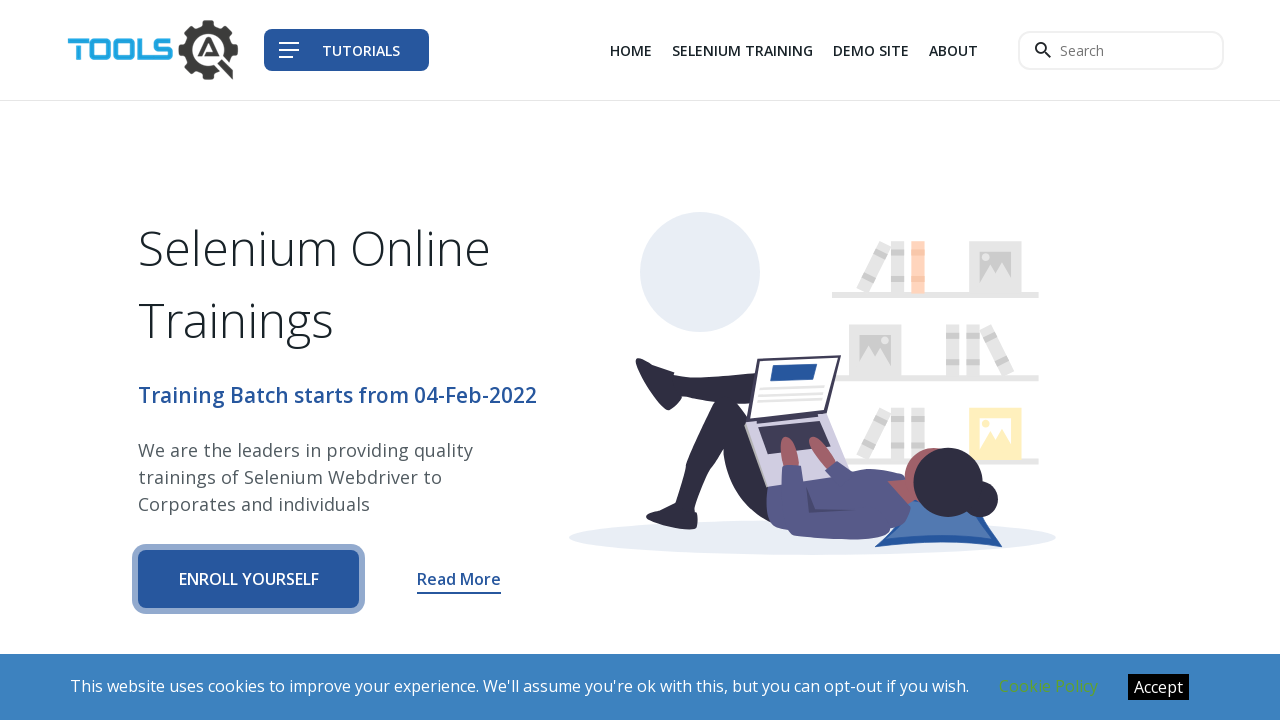

Total number of links found: 107
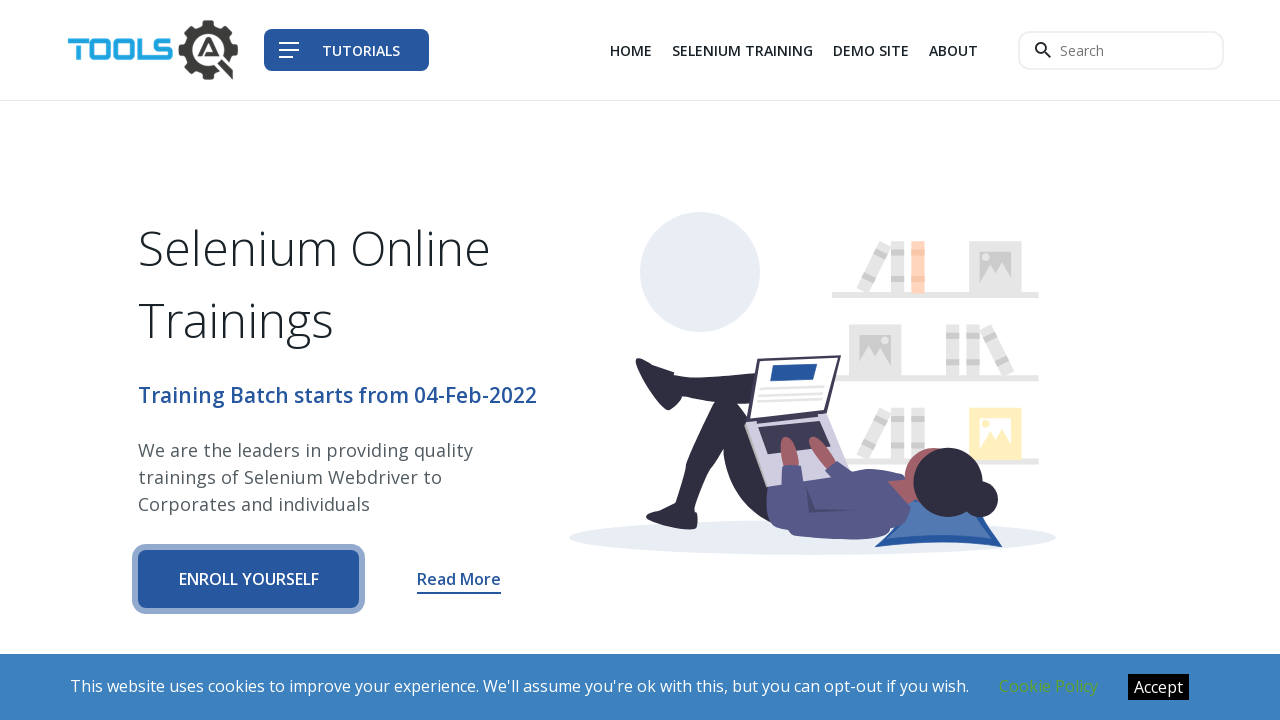

Retrieved href attribute: /
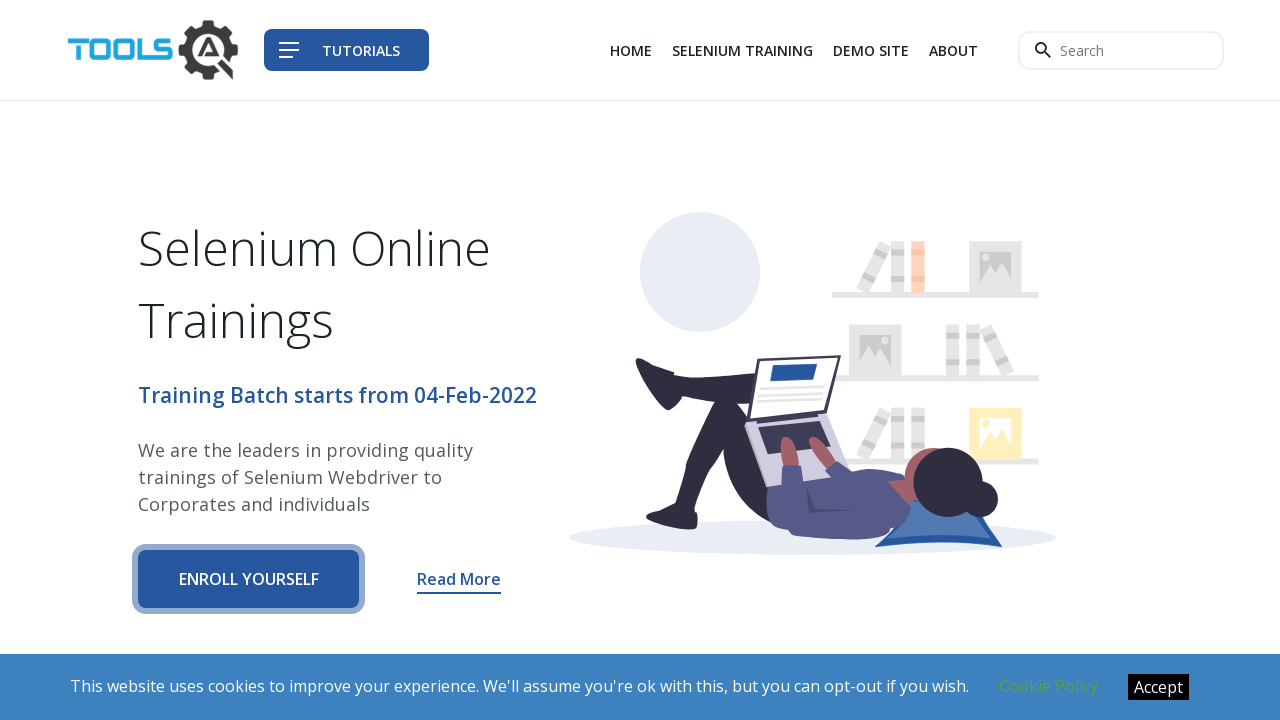

Retrieved href attribute: /
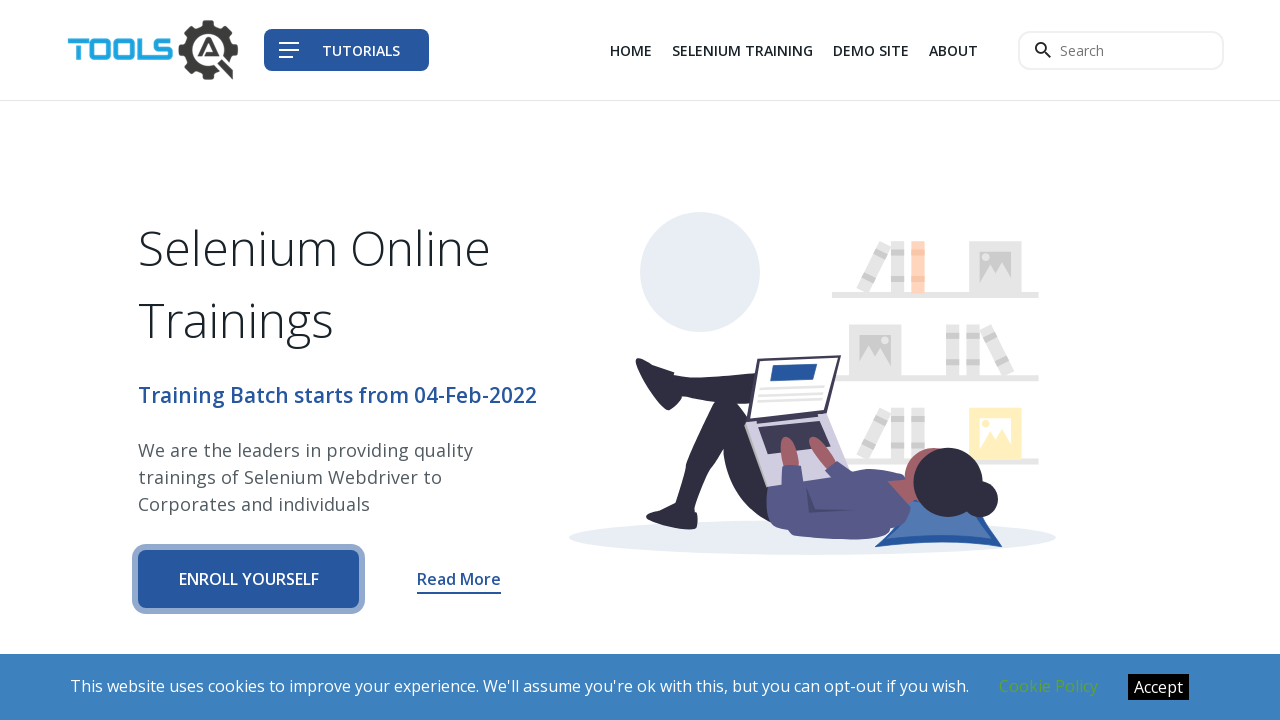

Retrieved href attribute: /selenium-training?q=headers
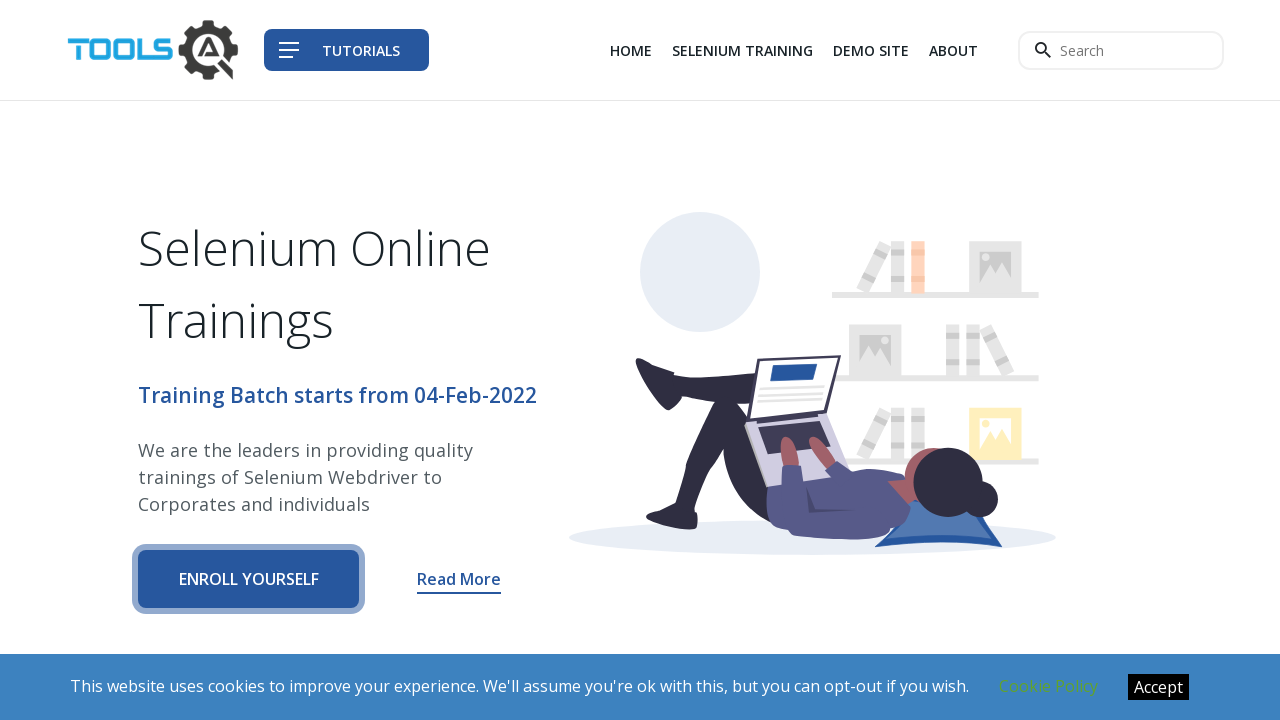

Retrieved href attribute: https://demoqa.com
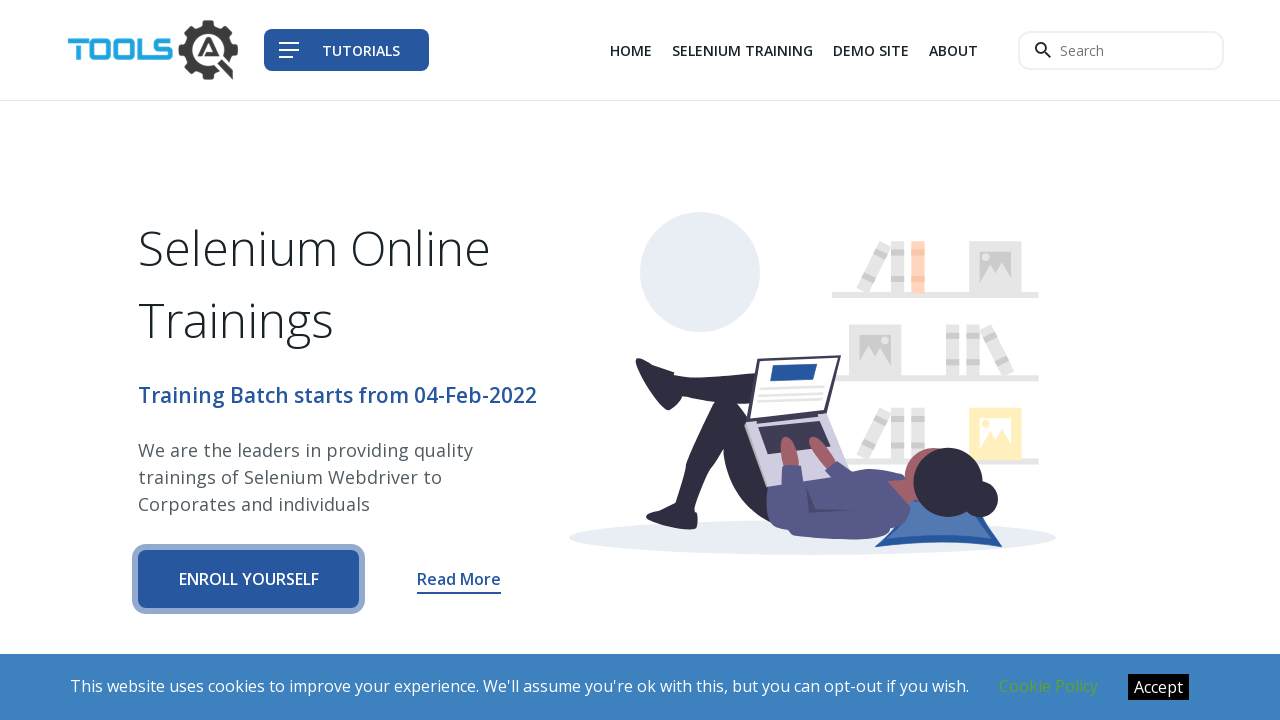

Retrieved href attribute: /about
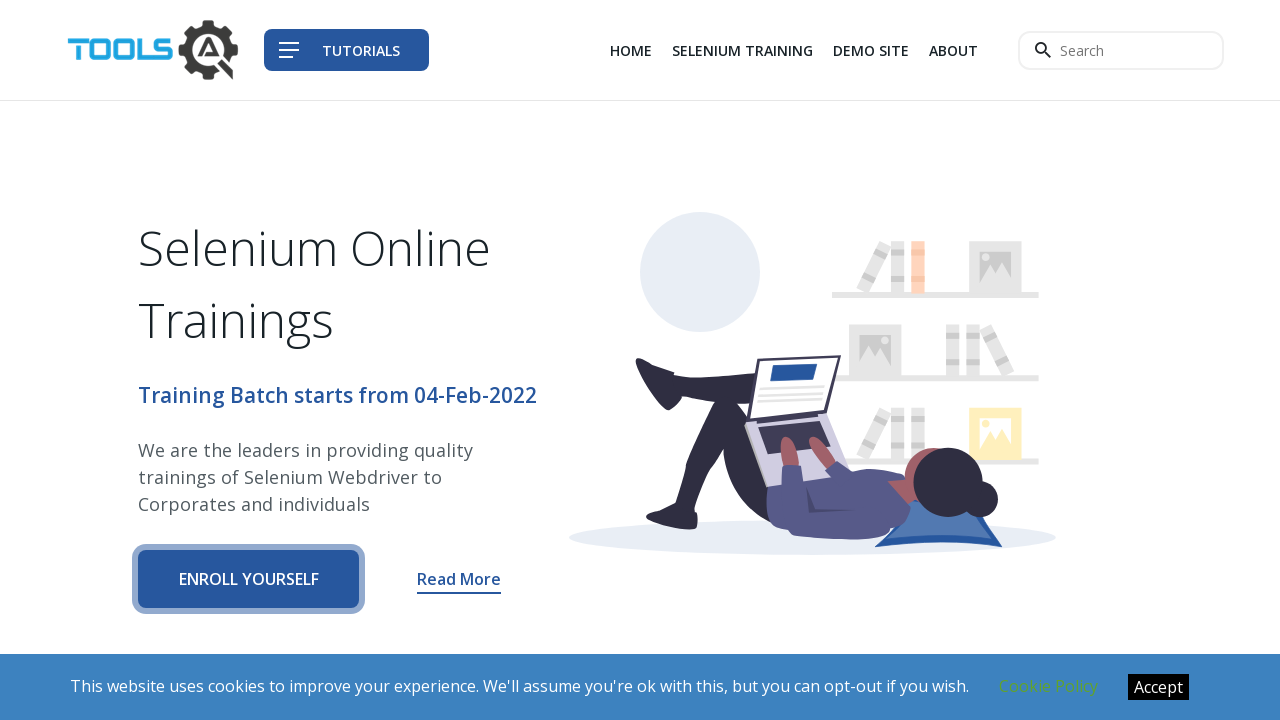

Retrieved href attribute: /selenium-training?q=banner#enroll-form
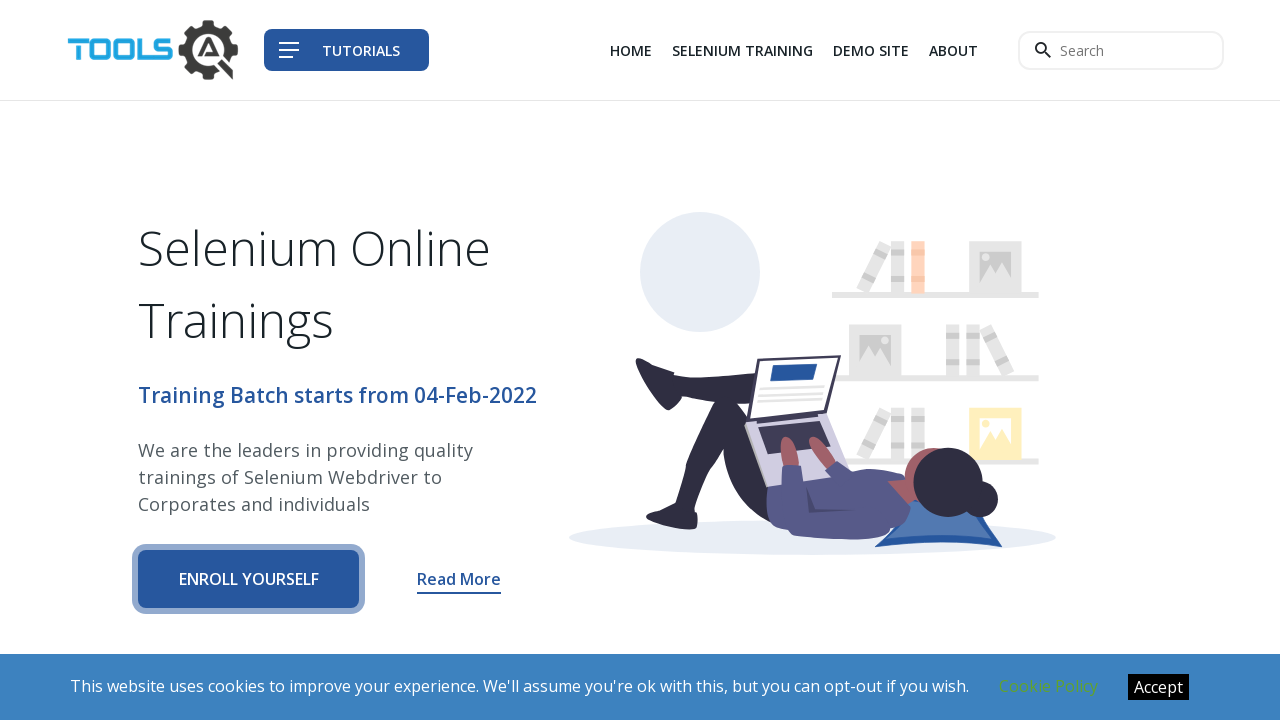

Retrieved href attribute: /selenium-training?q=banner
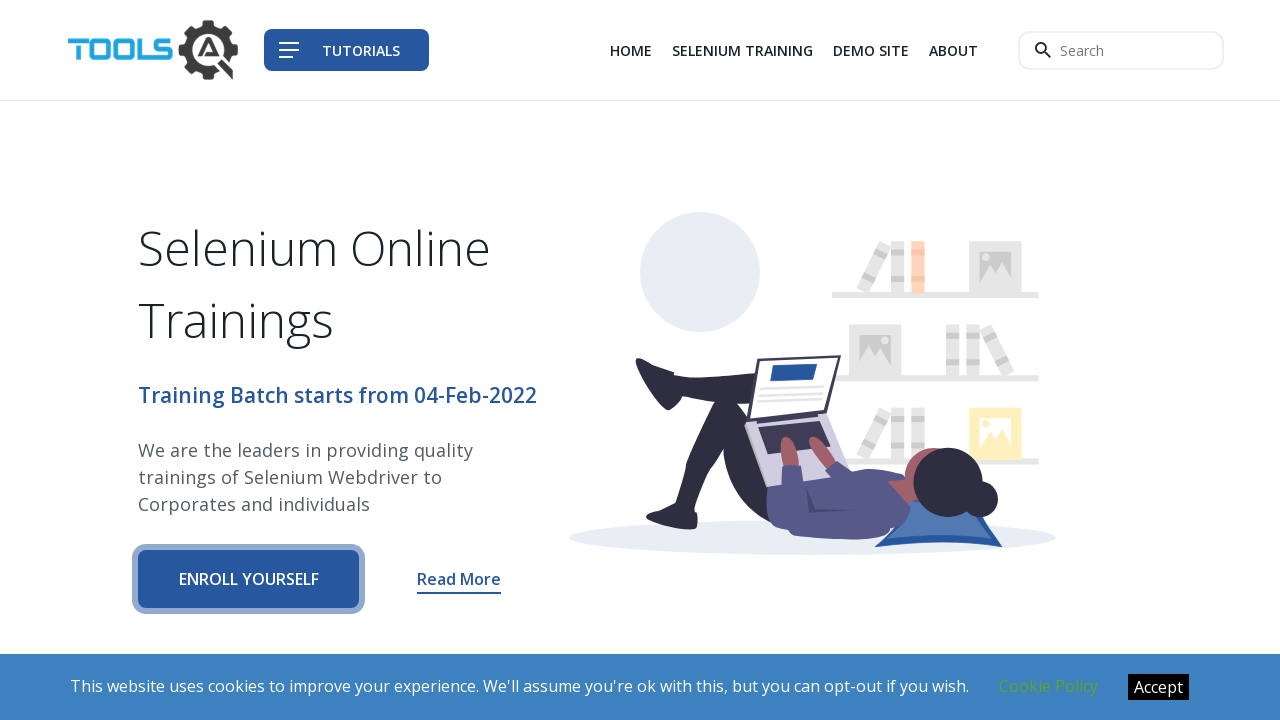

Retrieved href attribute: https://www.toolsqa.com/testrigor/testrigor-tutorial
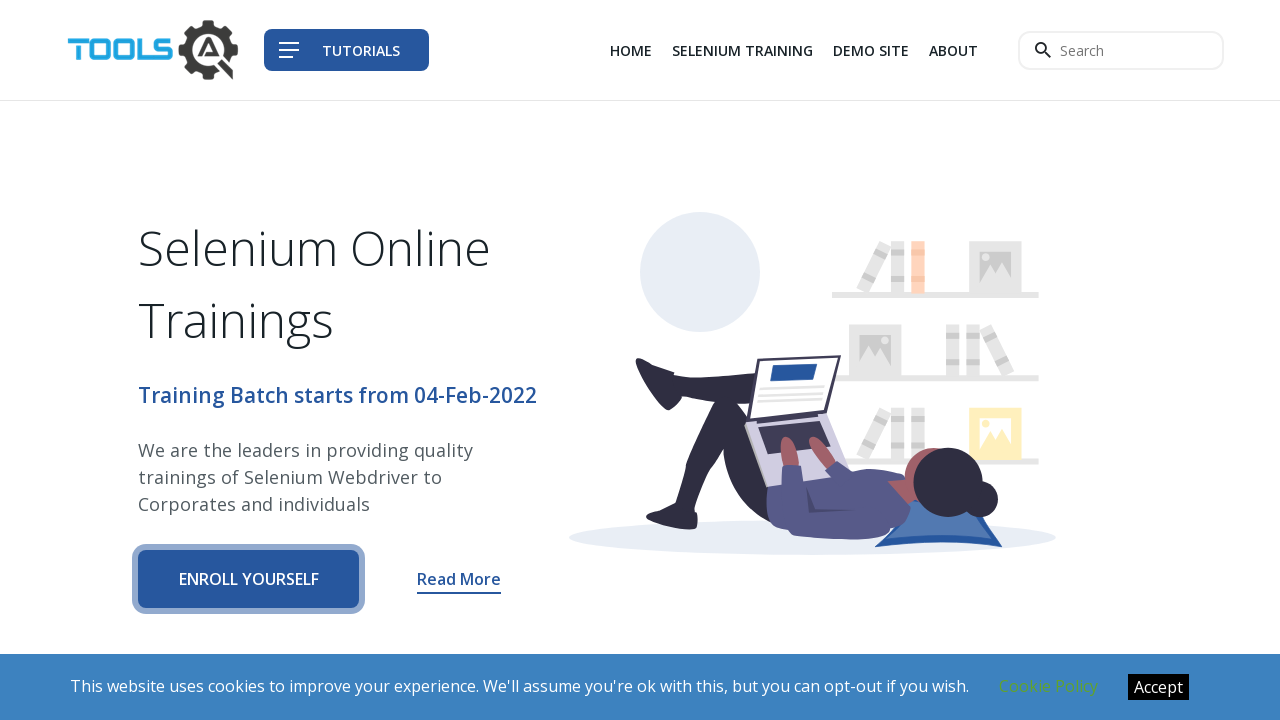

Retrieved href attribute: /katalon-studio-tutorial
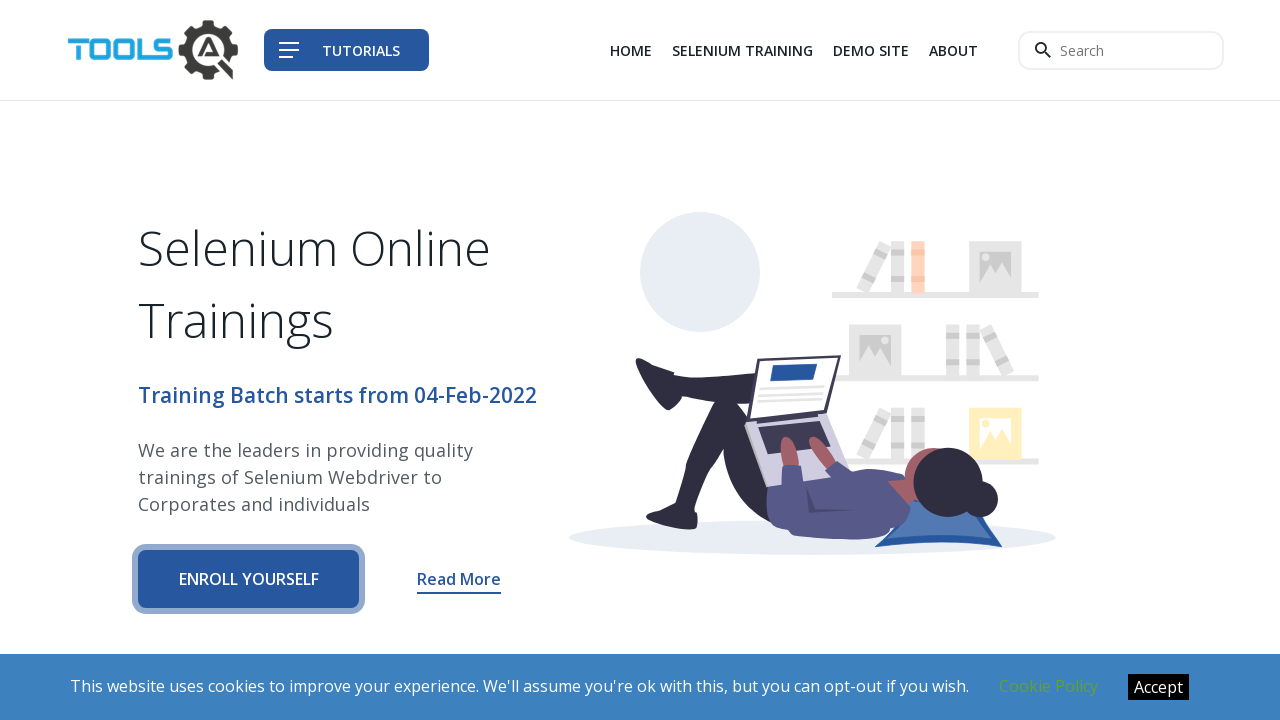

Retrieved href attribute: /software-testing/istqb-foundation-level/
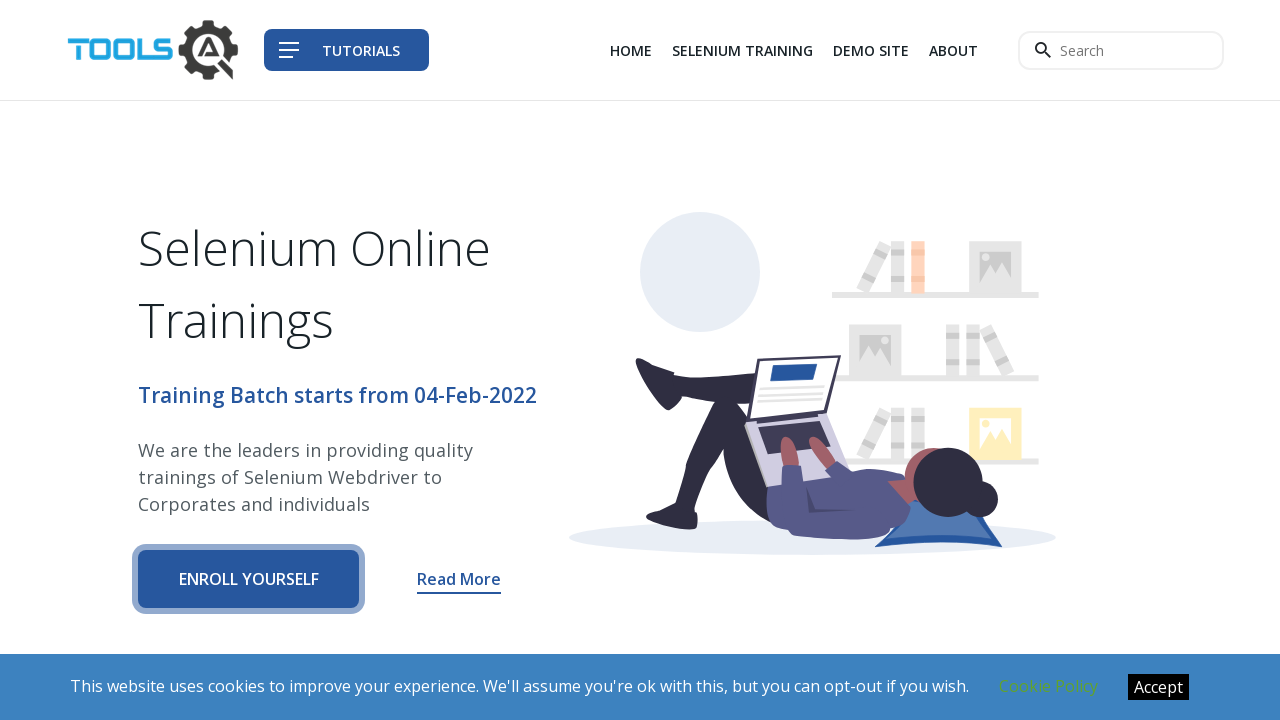

Retrieved href attribute: /agile/agile-scrum-tutorial/
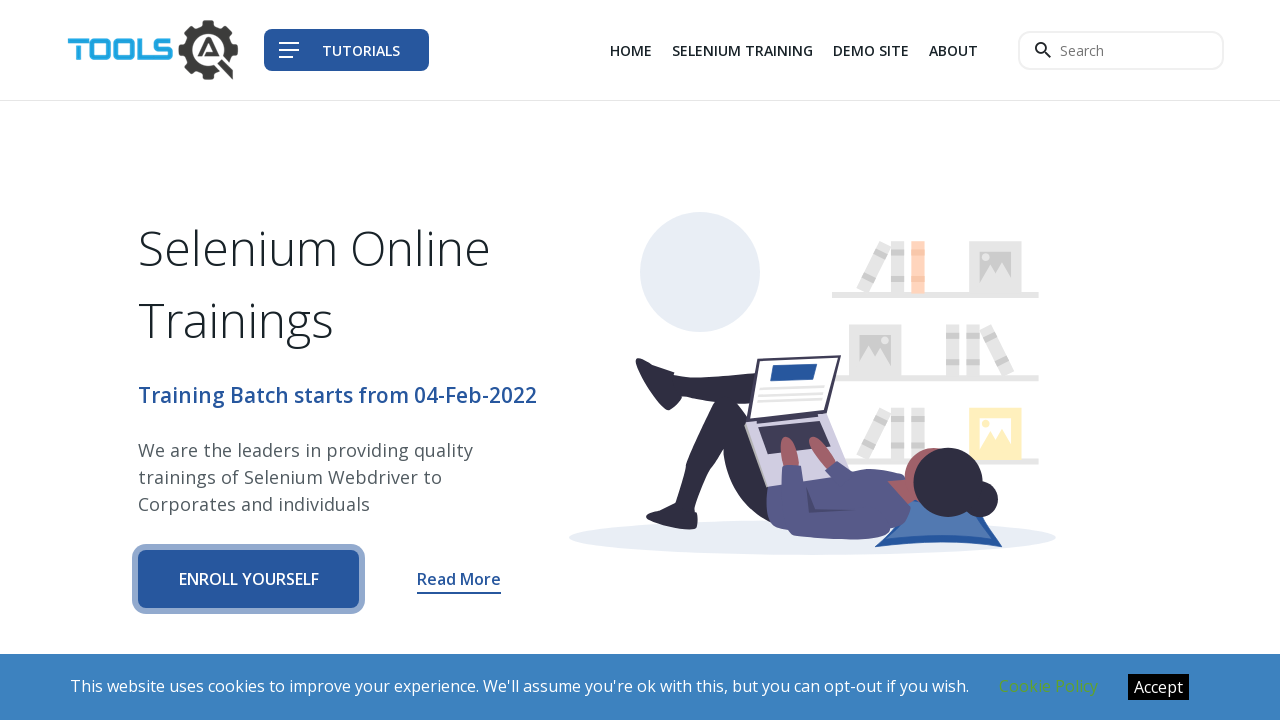

Retrieved href attribute: /git/git-tutorial/
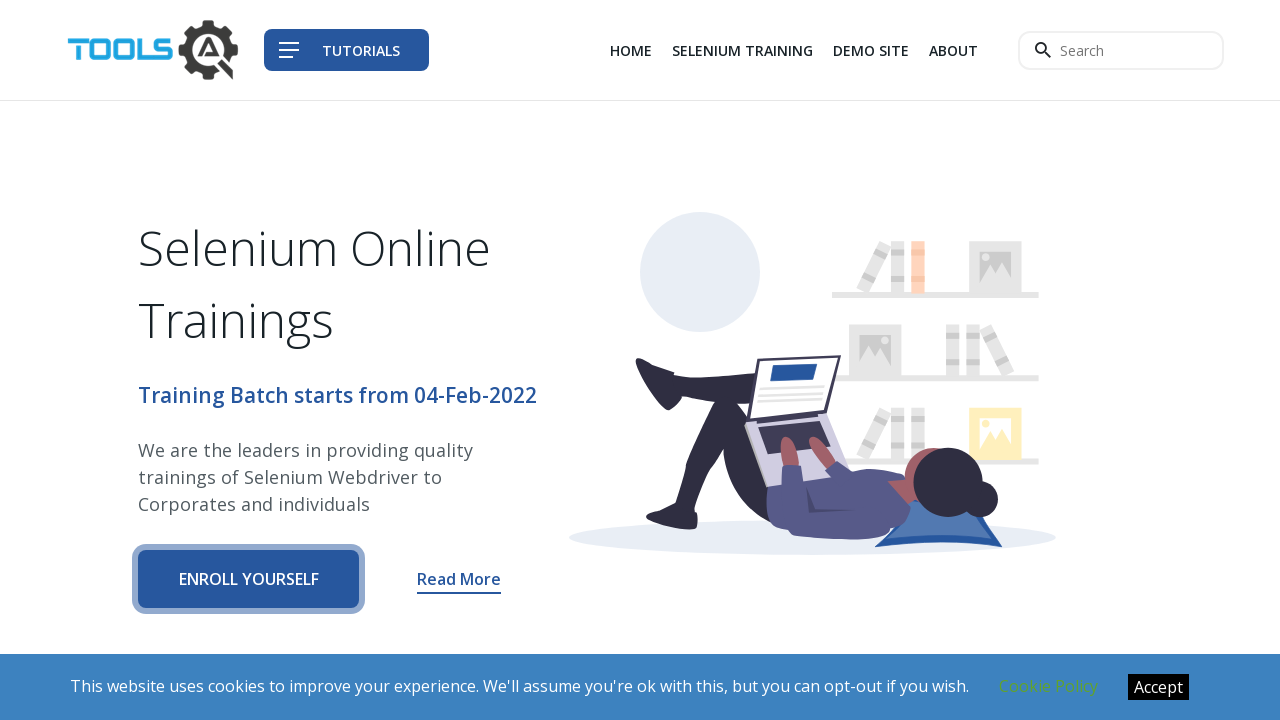

Retrieved href attribute: /protractor-tutorial/
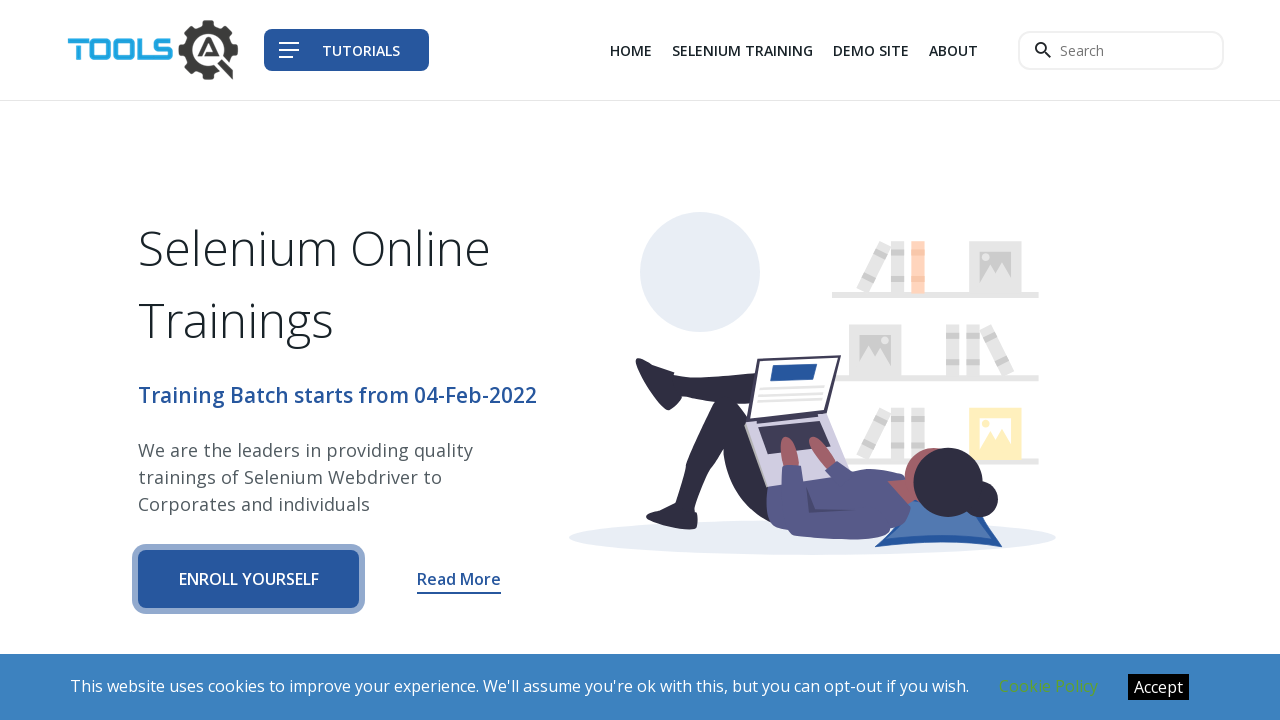

Retrieved href attribute: /selenium-webdriver/selenium-tutorial/
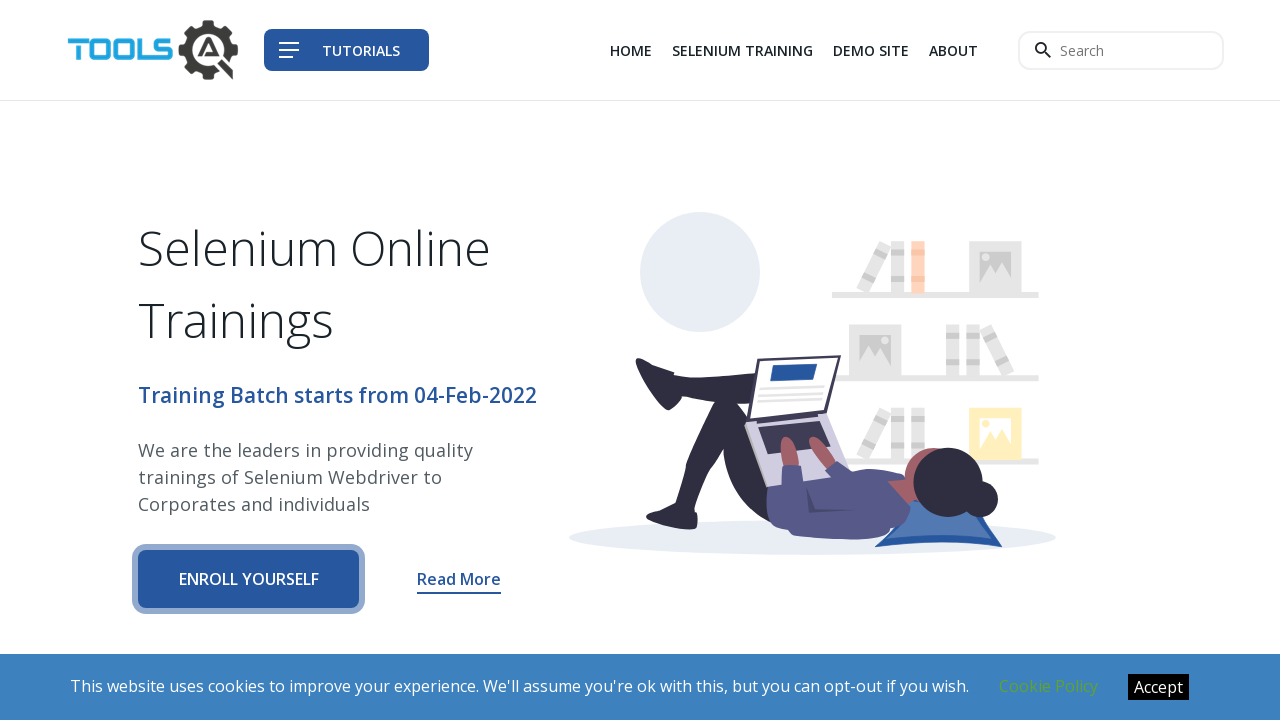

Retrieved href attribute: /rest-assured-tutorial/
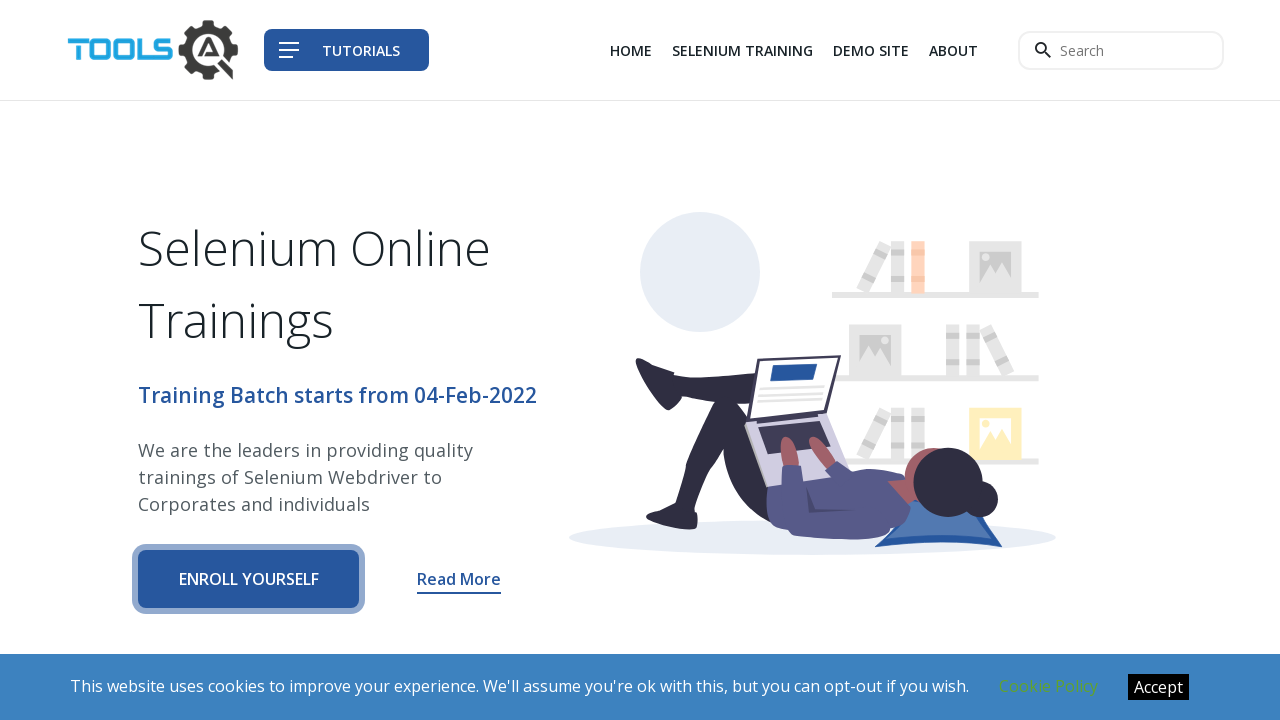

Retrieved href attribute: https://www.toolsqa.com/postman/postman-tutorial/
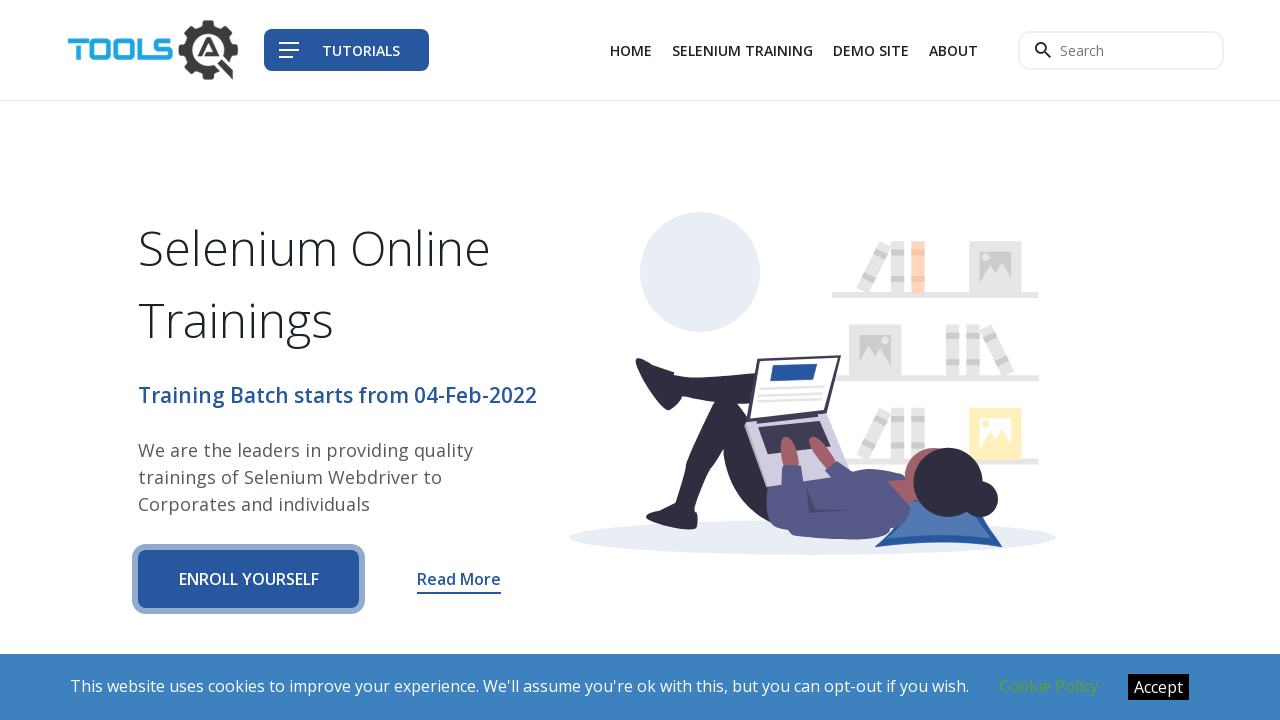

Retrieved href attribute: https://www.toolsqa.com/cucumber-tutorial/
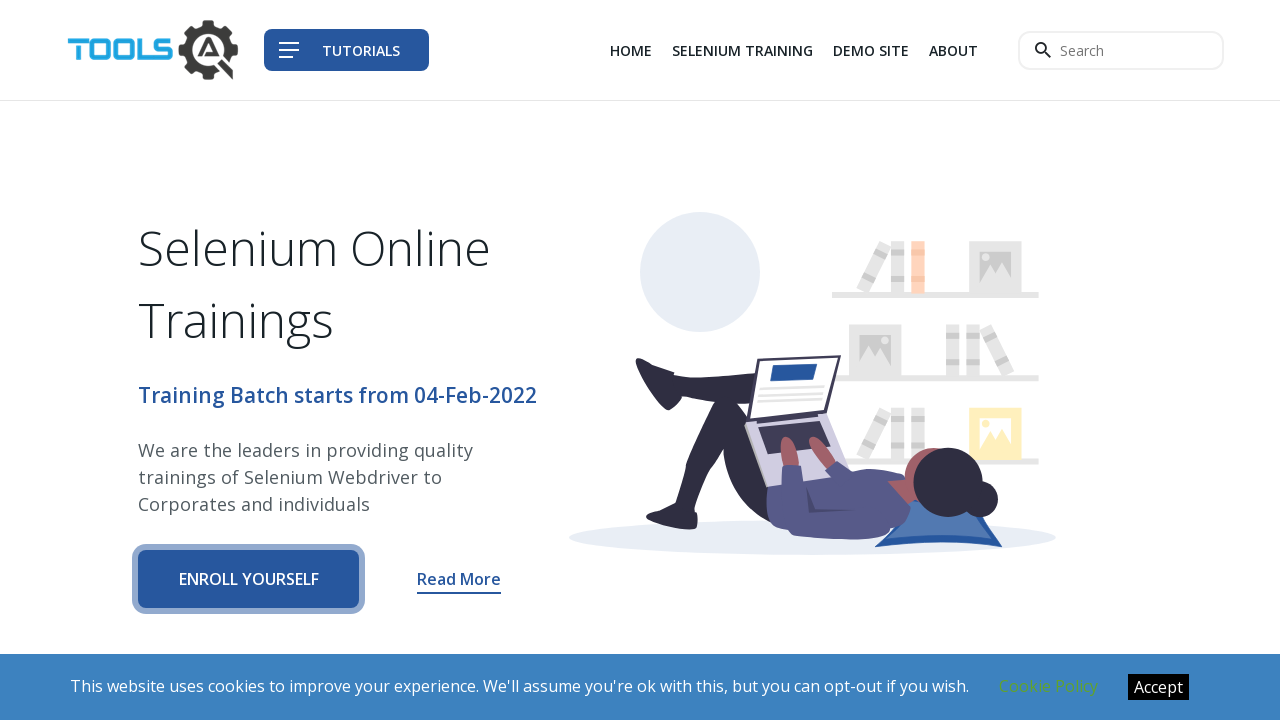

Retrieved href attribute: /articles
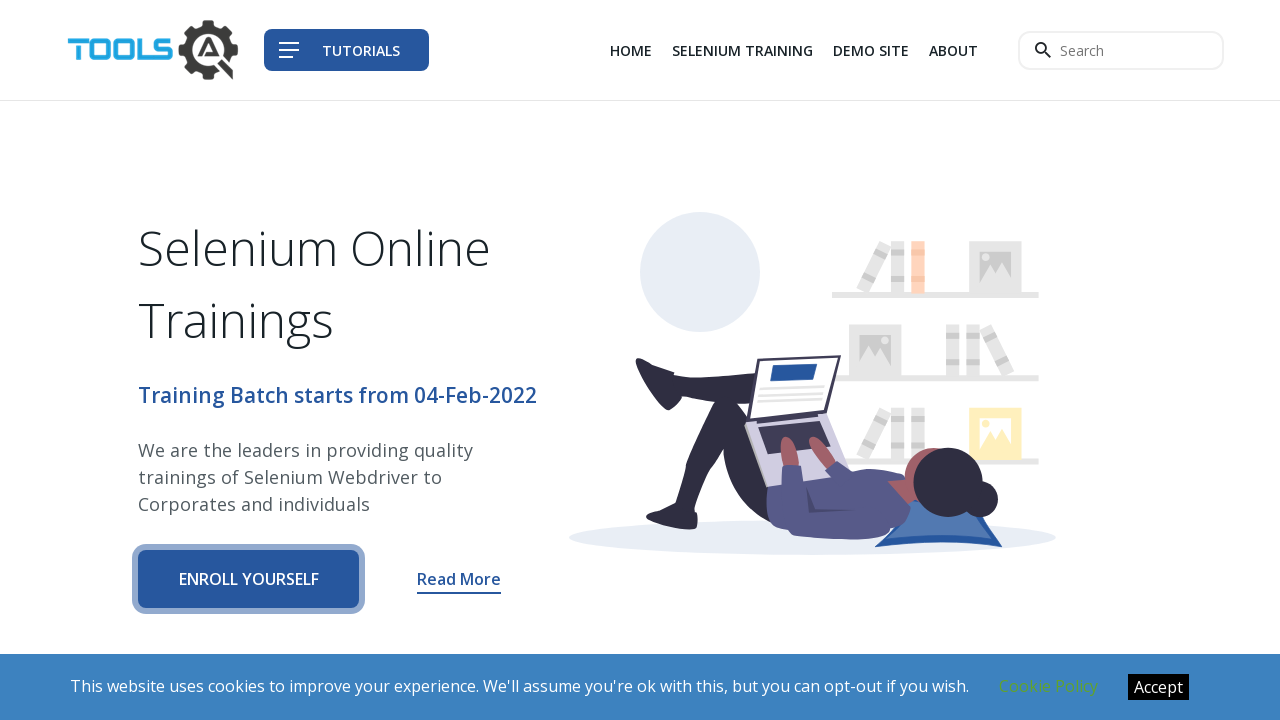

Retrieved href attribute: /testrigor/how-to-test-file-upload-functionality-using-testrigor
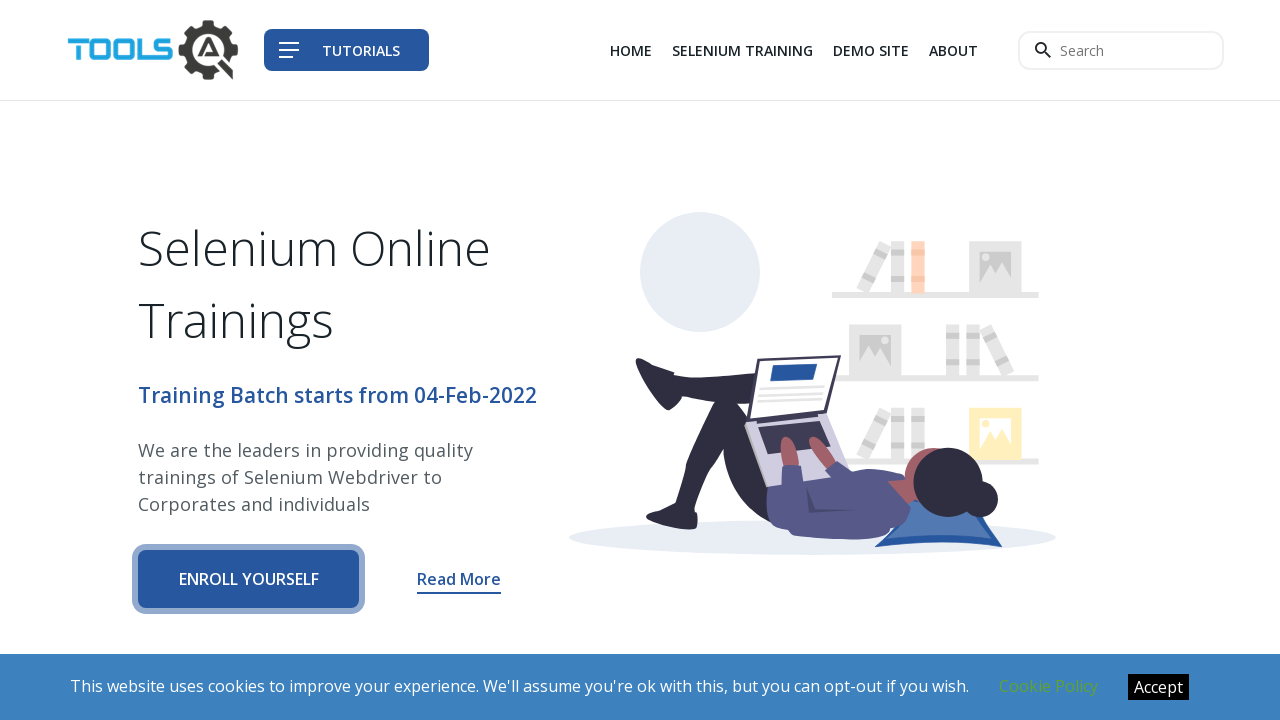

Retrieved href attribute: /testrigor/testrigor-tutorial
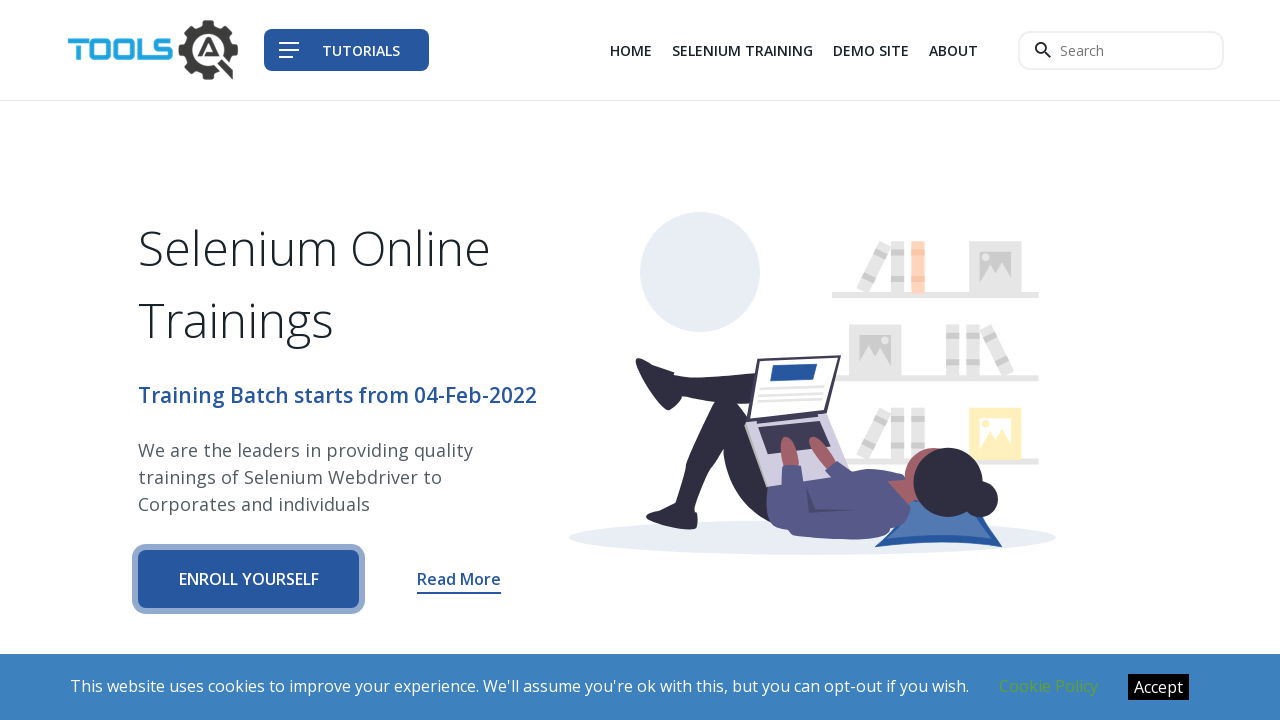

Retrieved href attribute: /testrigor/automated-mobile-testing-in-testrigor
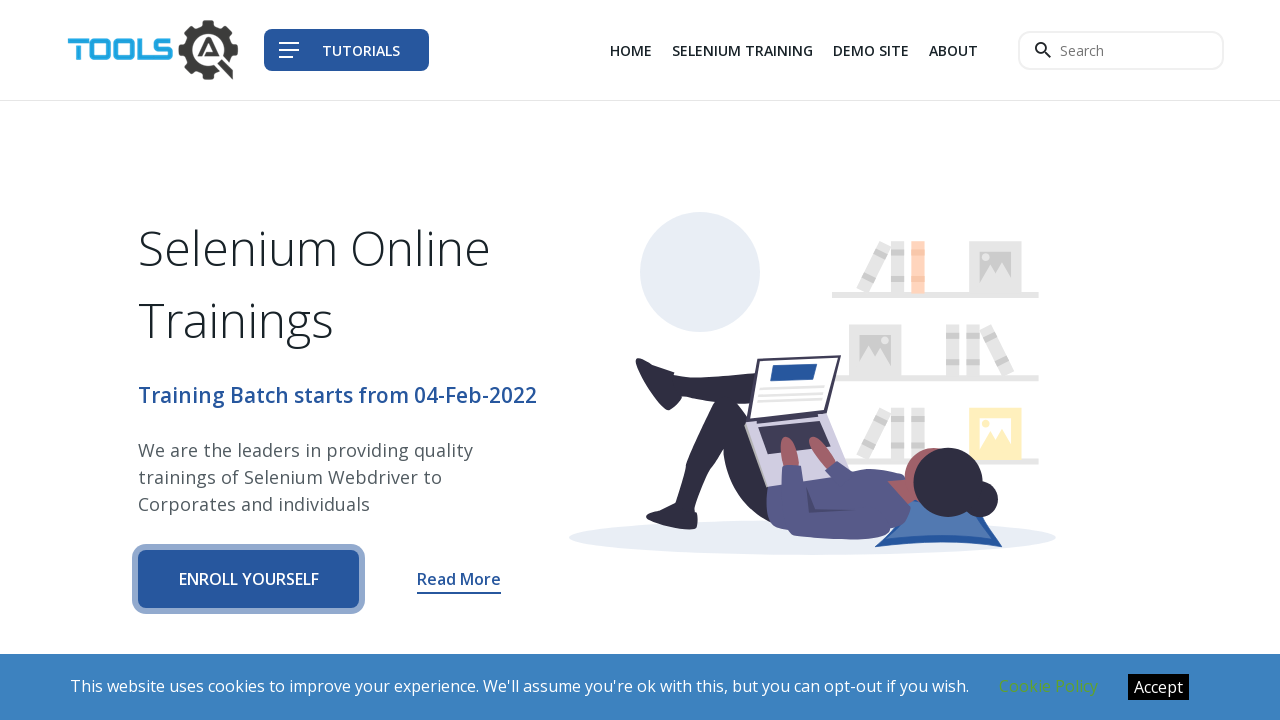

Retrieved href attribute: /testrigor/how-to-handle-web-tables-using-testrigor
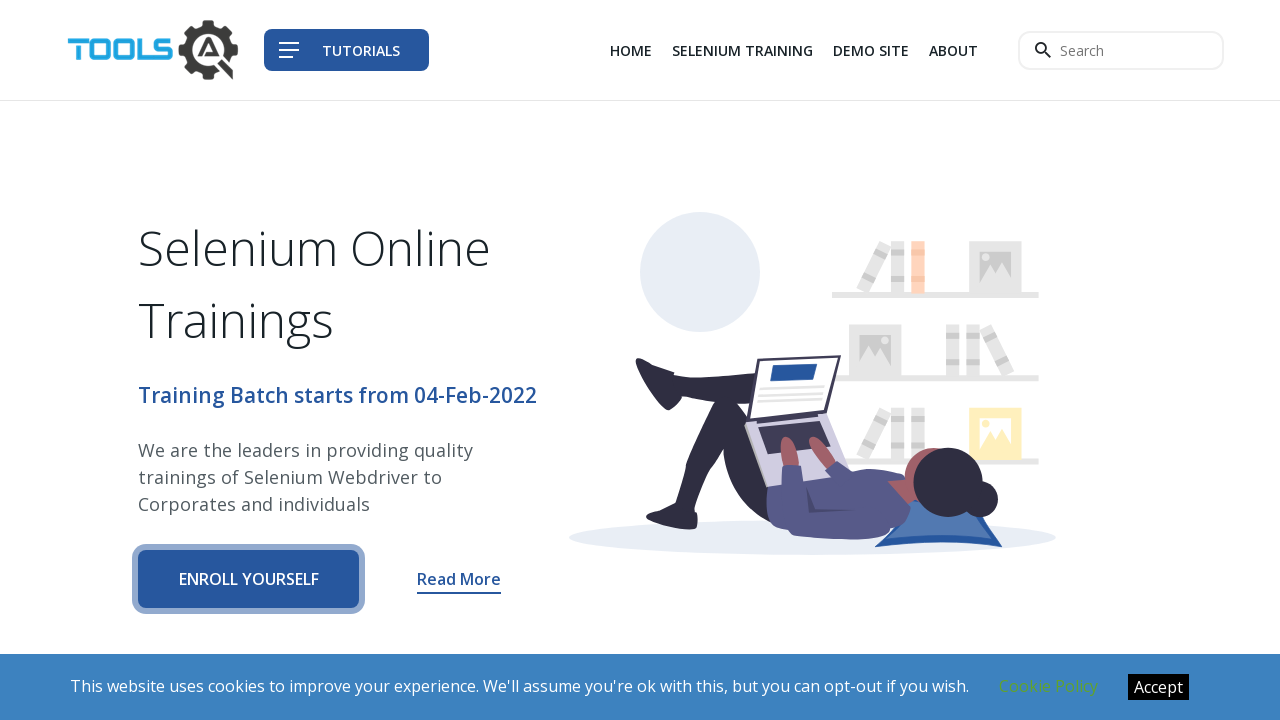

Retrieved href attribute: /testrigor/reusable-rules-in-testrigor
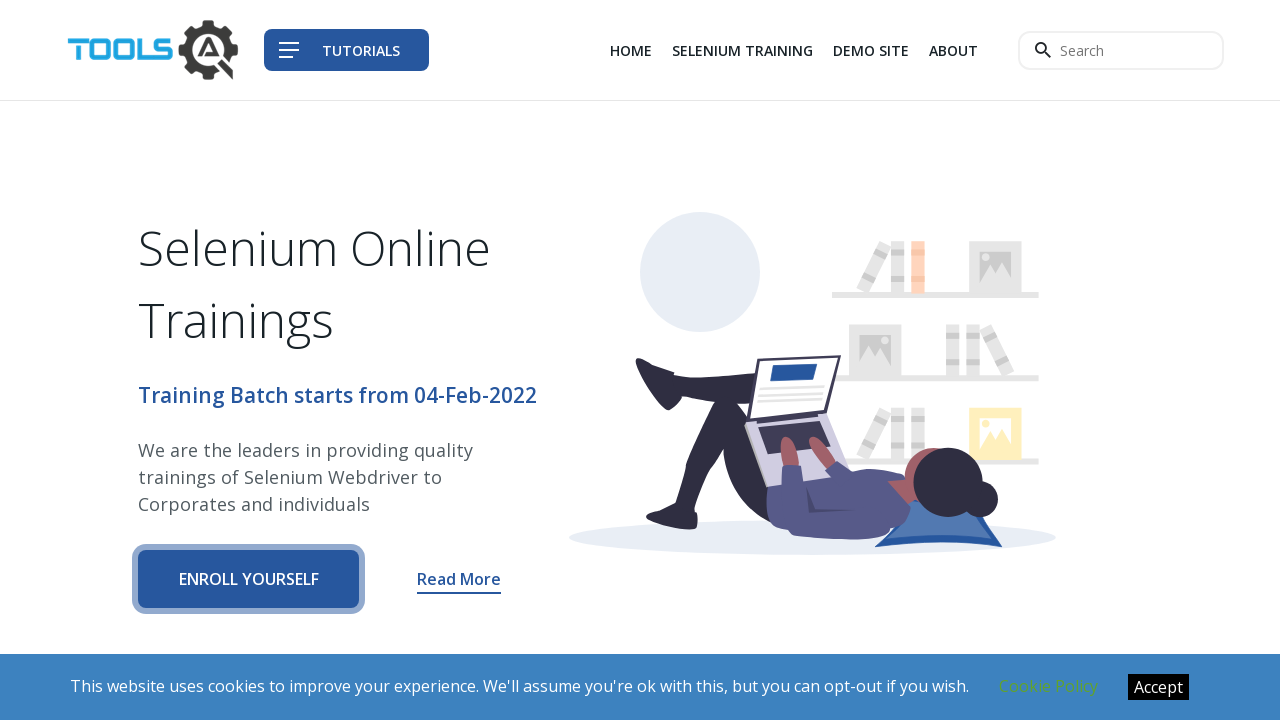

Retrieved href attribute: /selenium-webdriver/selenium-4-features-and-examples
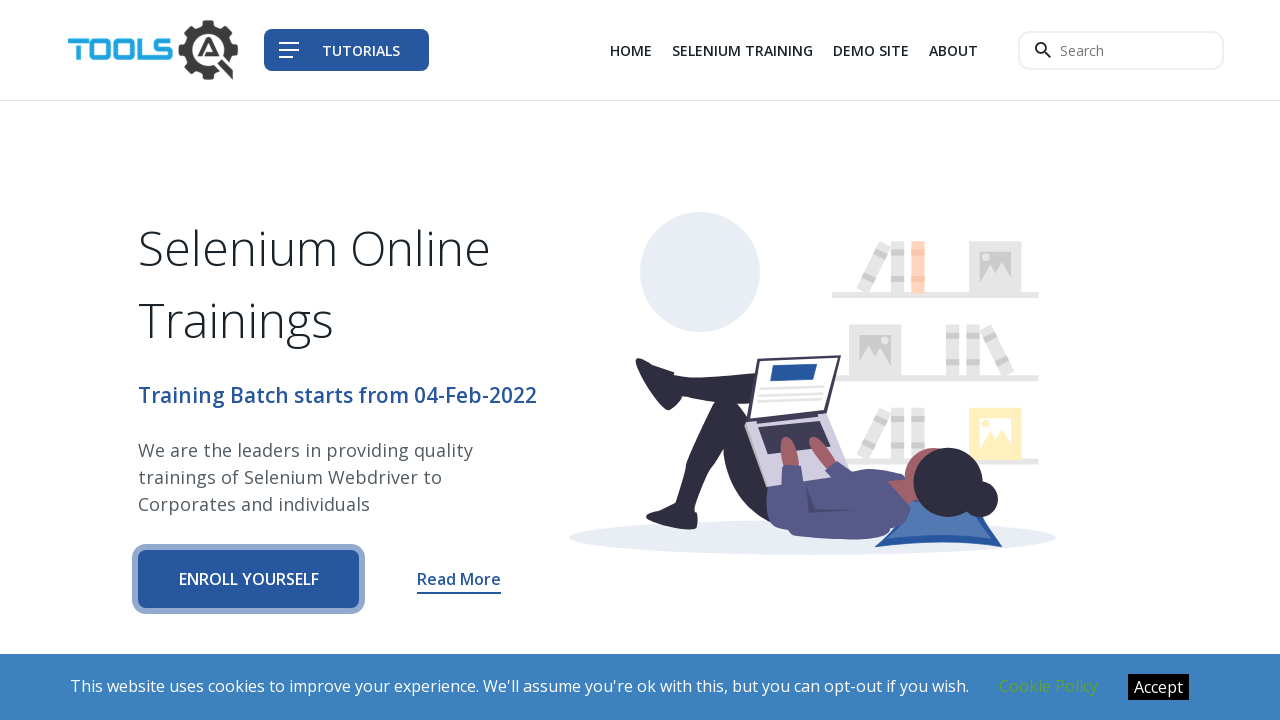

Retrieved href attribute: /blogs/top-cross-browser-testing-tools
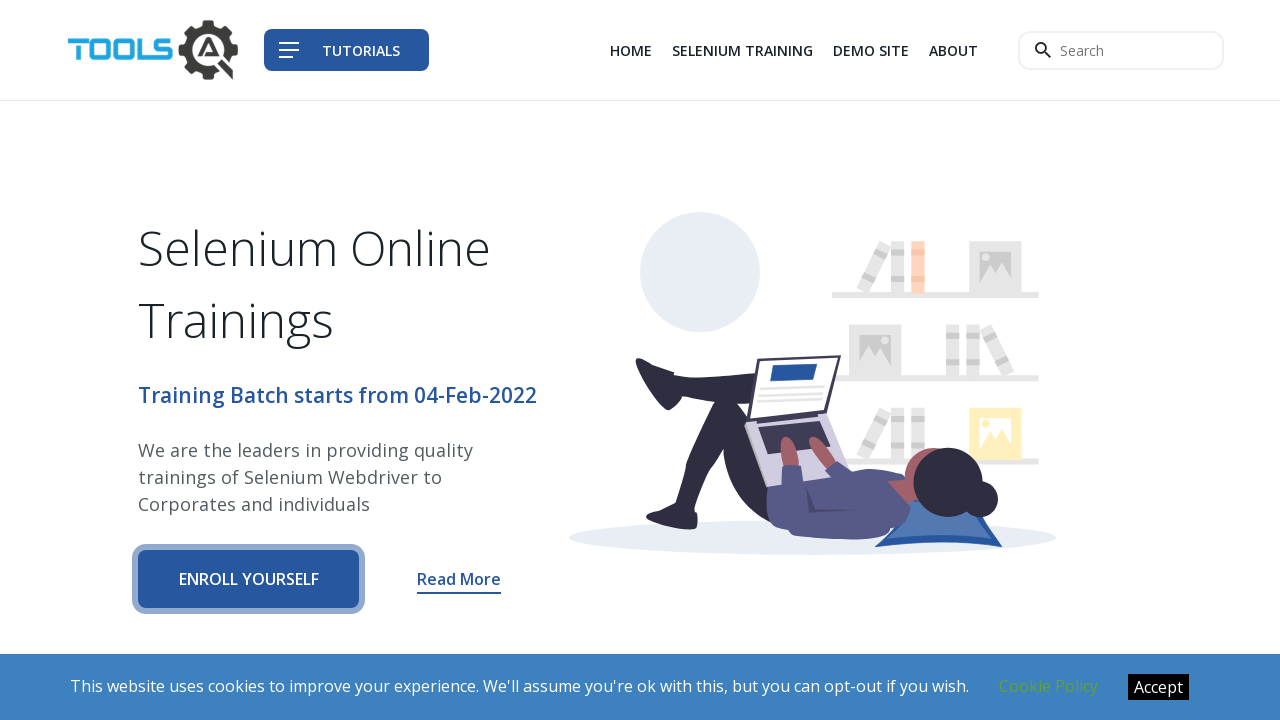

Retrieved href attribute: /playwrite/software-testing/introduction-to-the-playwright
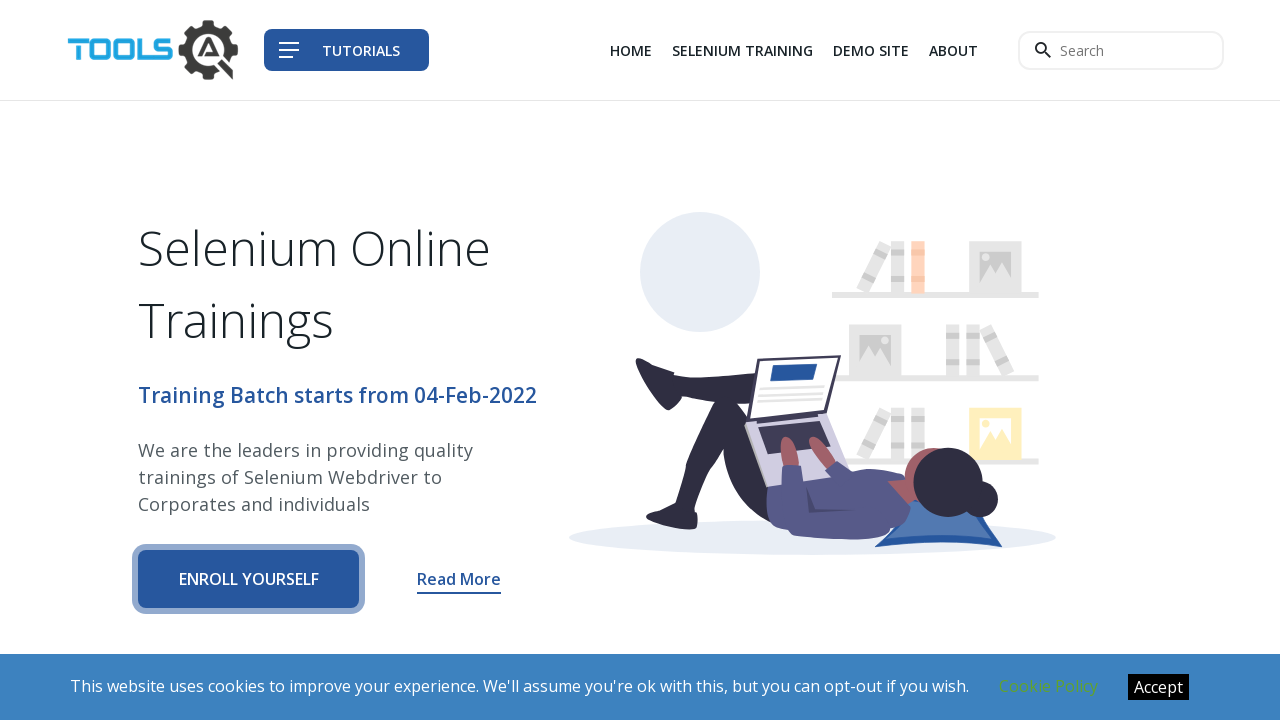

Retrieved href attribute: /katalon-studio/ai-in-software-testing
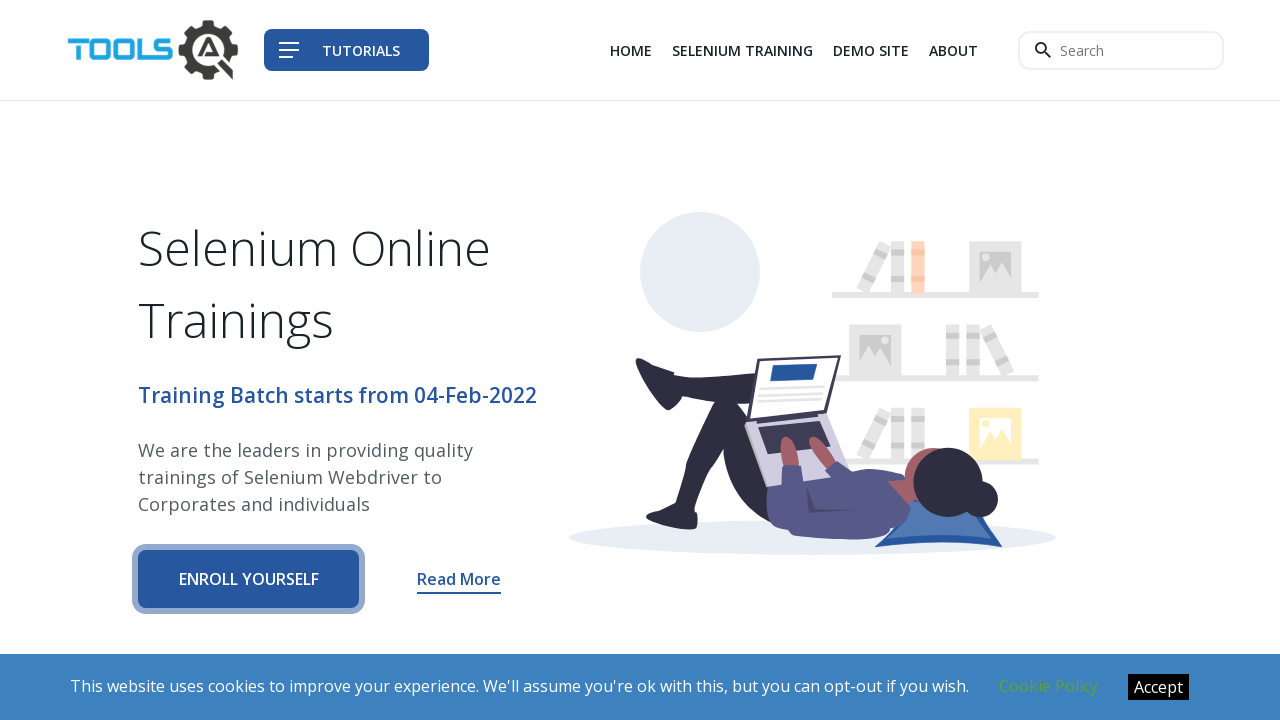

Retrieved href attribute: /testrigor/integrations-in-testrigor
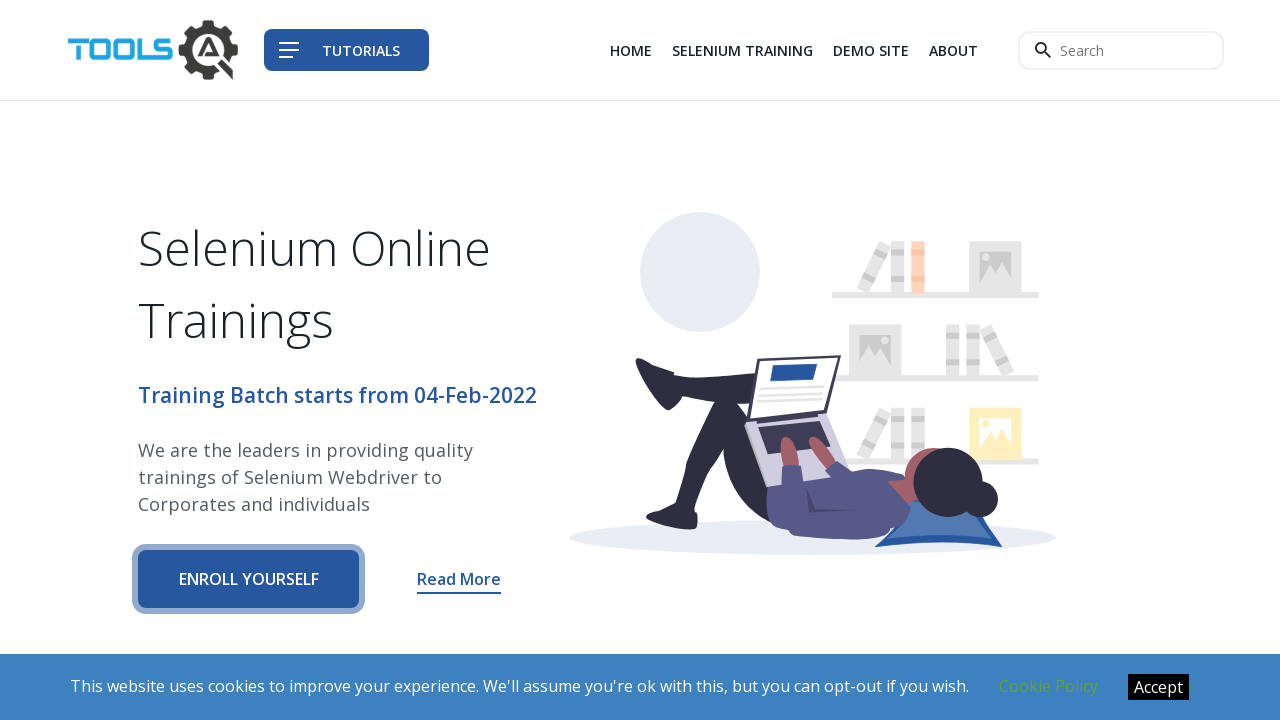

Retrieved href attribute: /testrigor/how-to-test-file-upload-functionality-using-testrigor
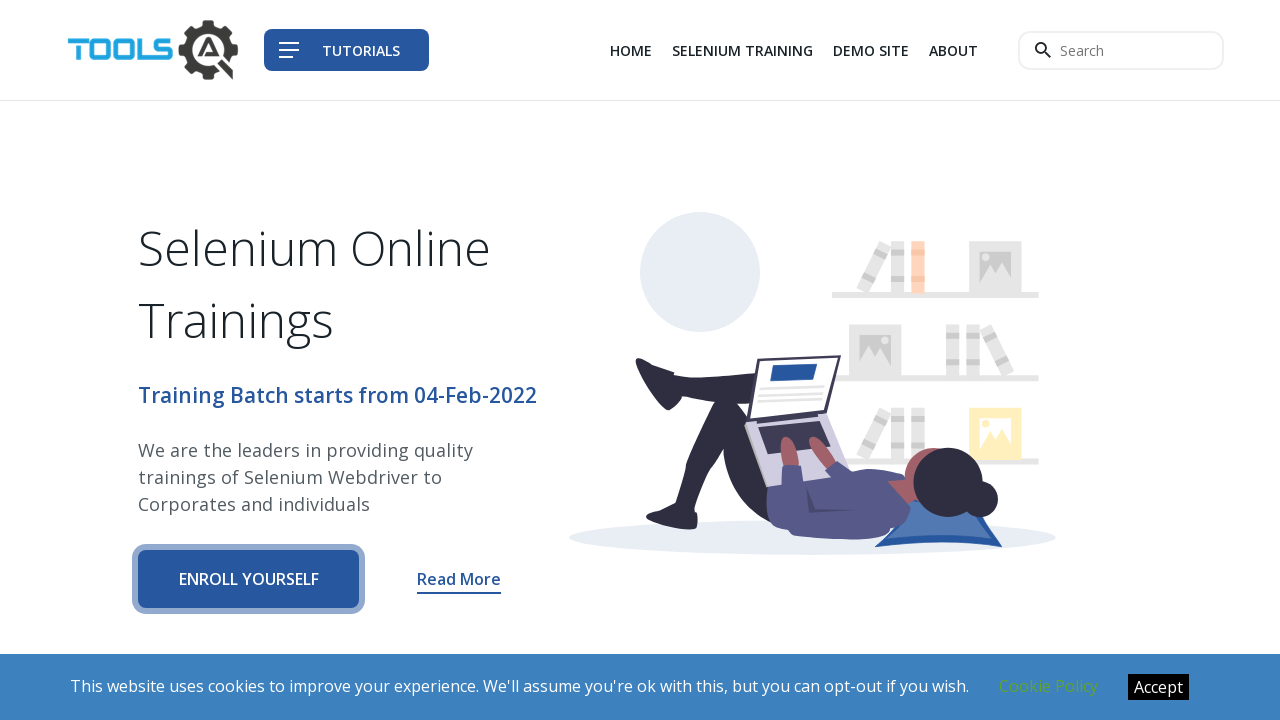

Retrieved href attribute: /testrigor/testrigor-tutorial
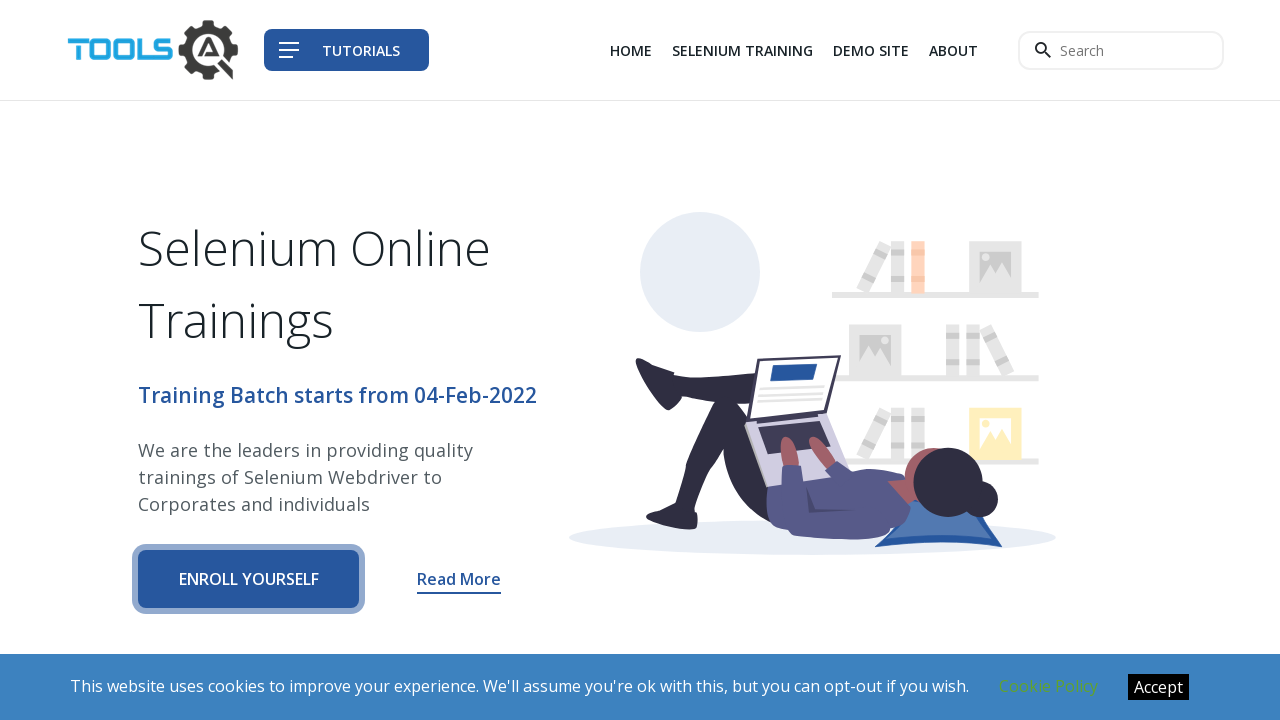

Retrieved href attribute: /testrigor/automated-mobile-testing-in-testrigor
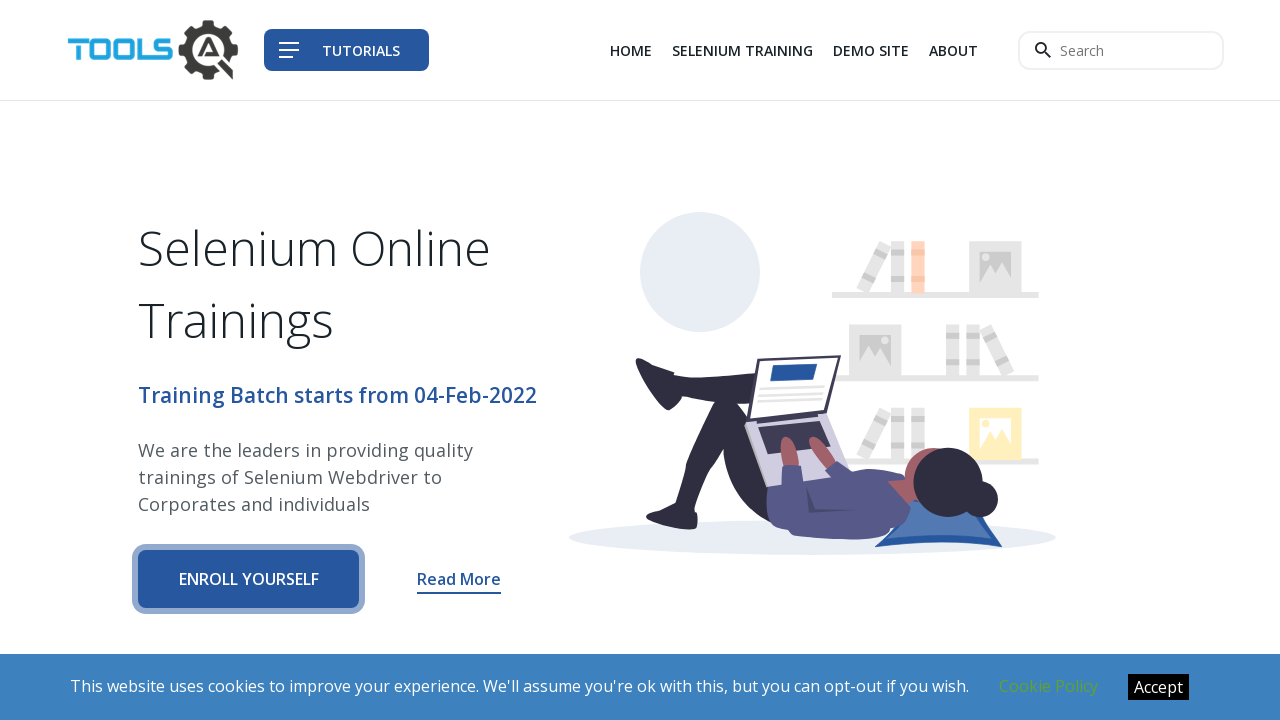

Retrieved href attribute: /testrigor/how-to-handle-web-tables-using-testrigor
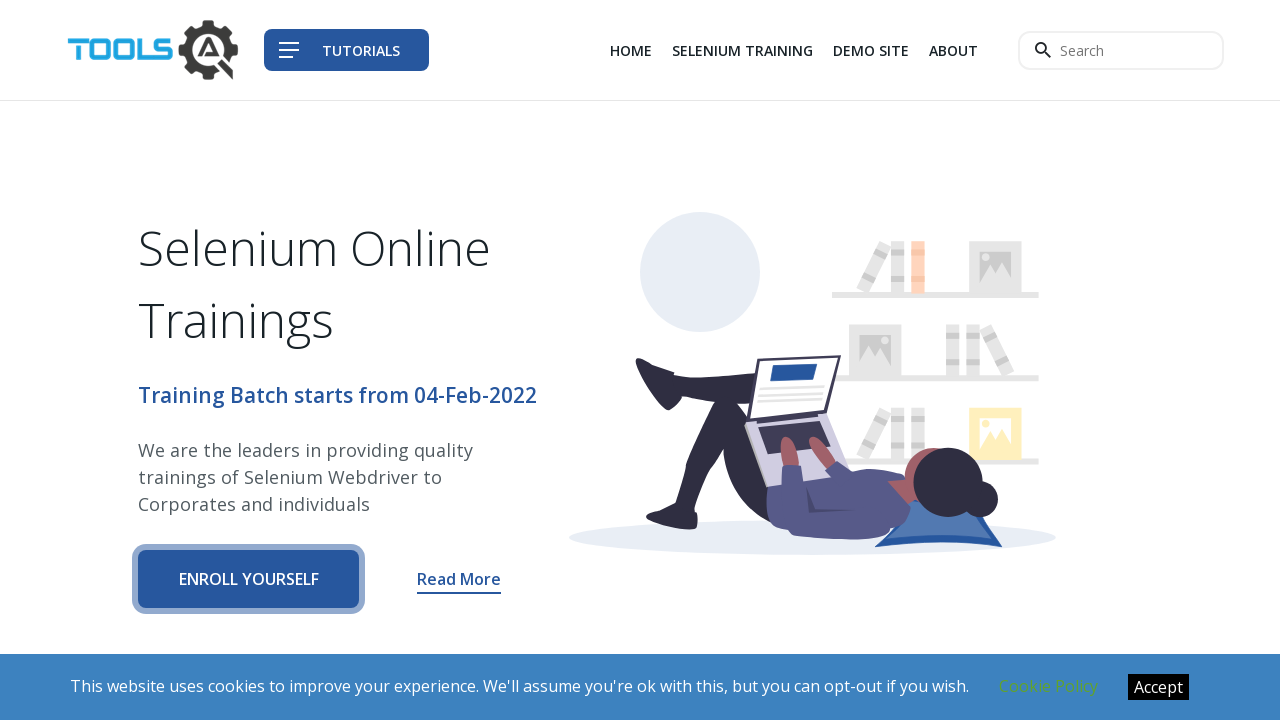

Retrieved href attribute: /testrigor/reusable-rules-in-testrigor
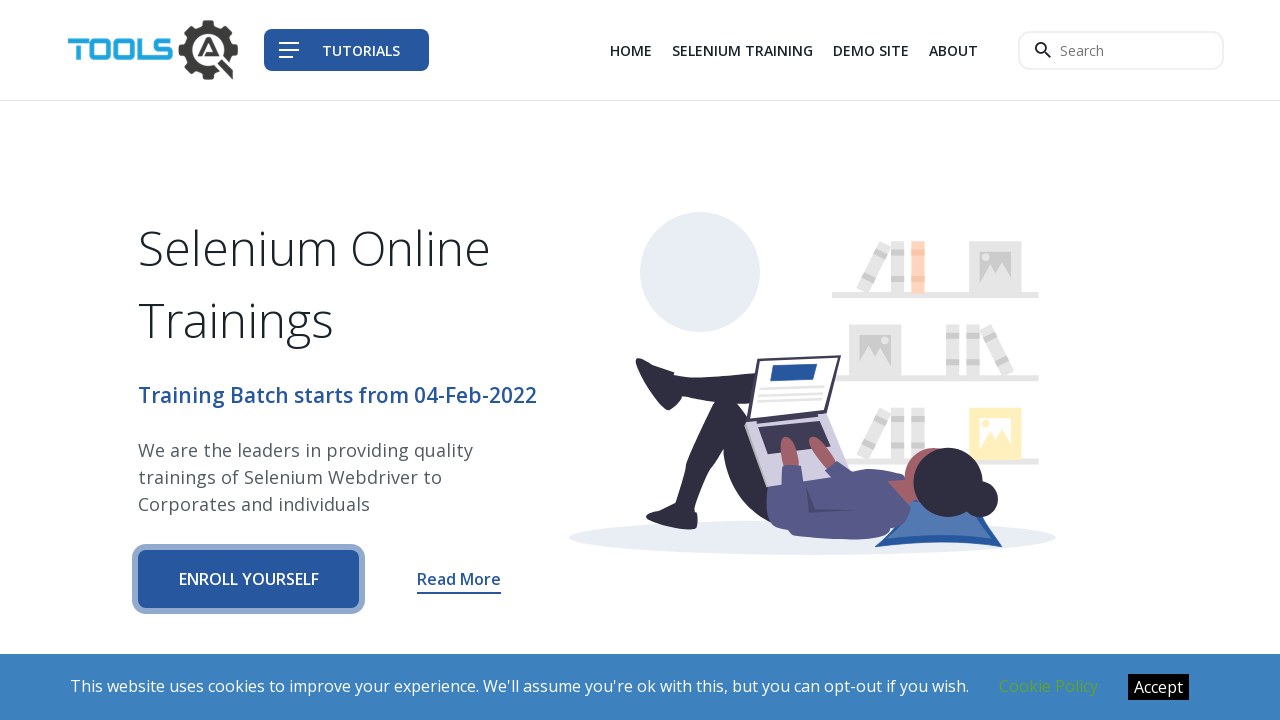

Retrieved href attribute: /selenium-webdriver/selenium-4-features-and-examples
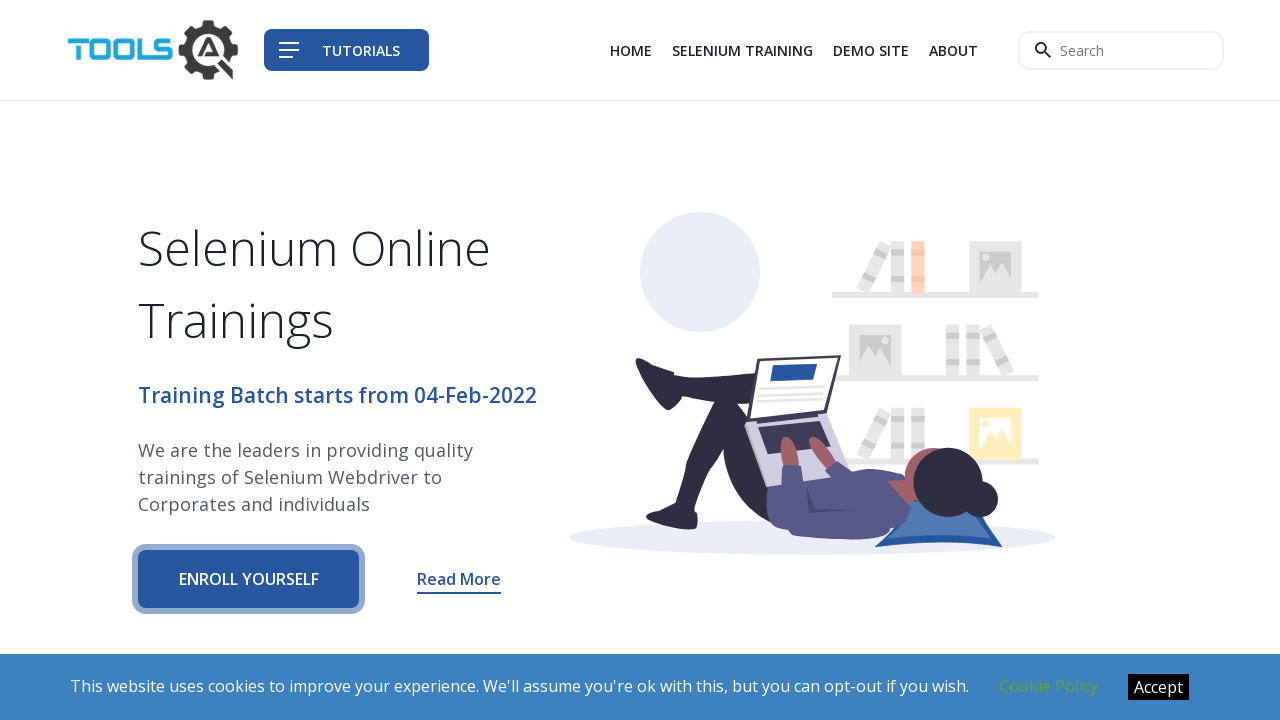

Retrieved href attribute: /blogs/top-cross-browser-testing-tools
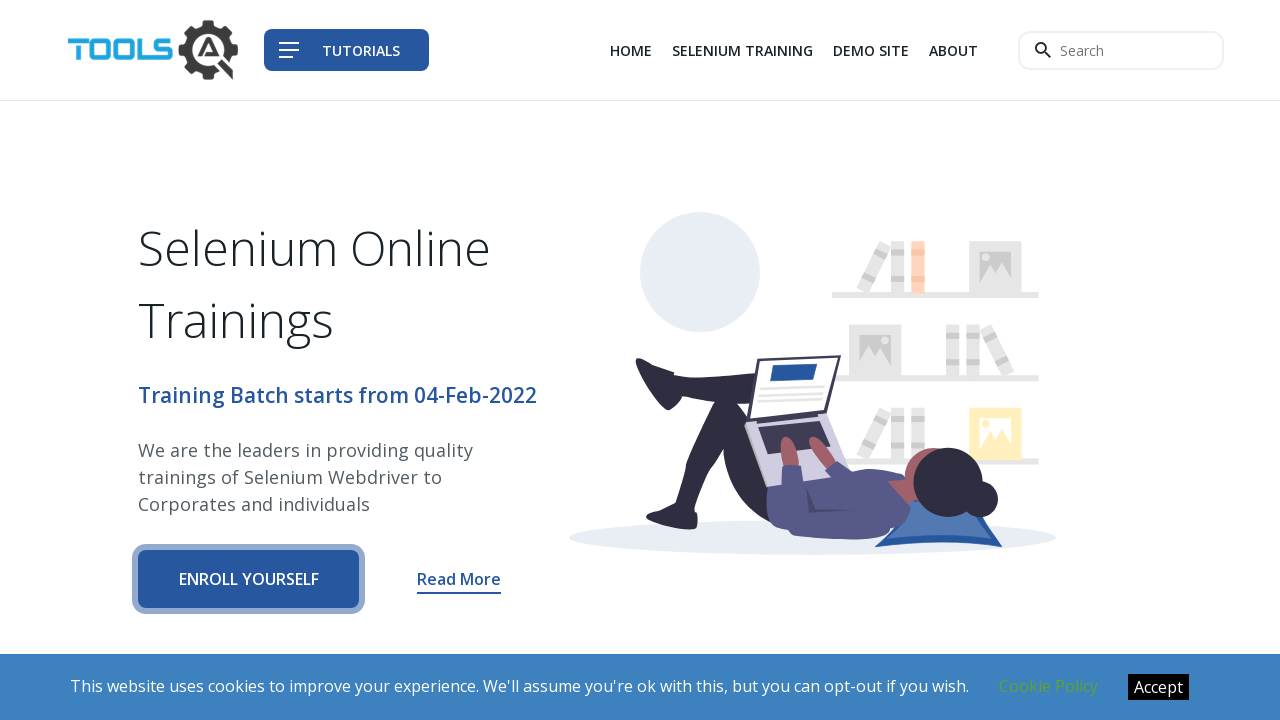

Retrieved href attribute: /playwrite/software-testing/introduction-to-the-playwright
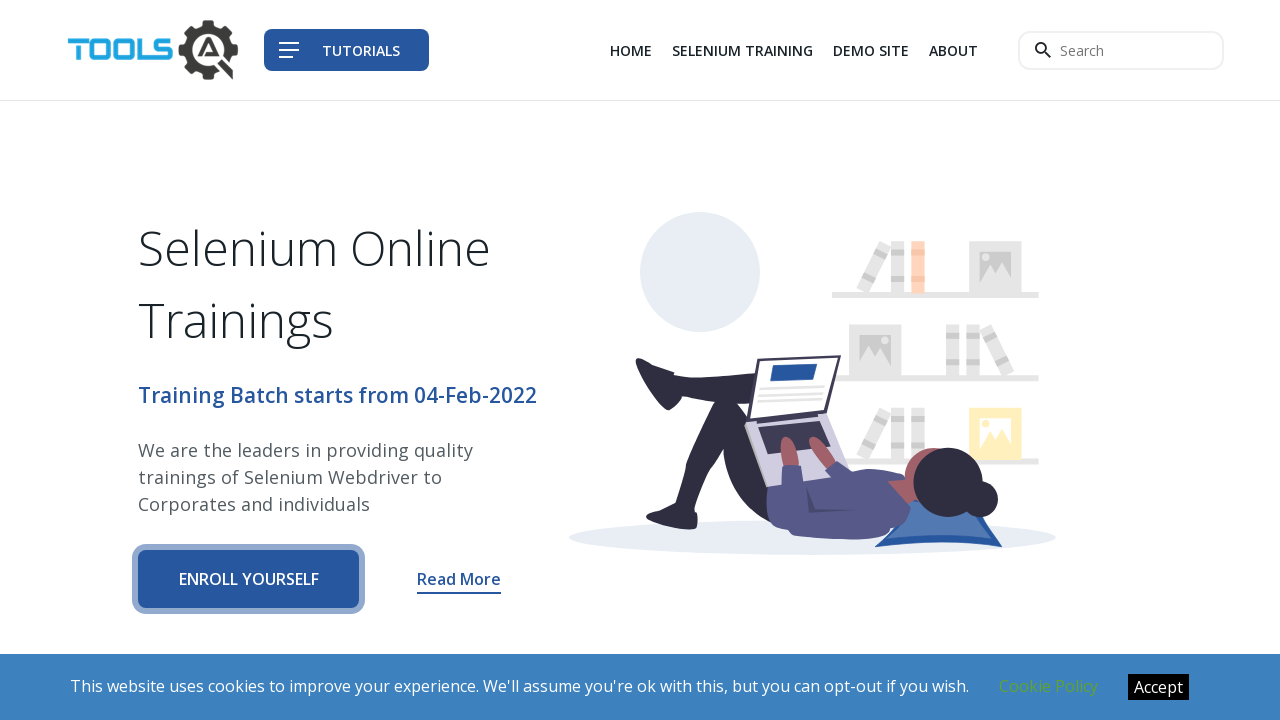

Retrieved href attribute: /katalon-studio/ai-in-software-testing
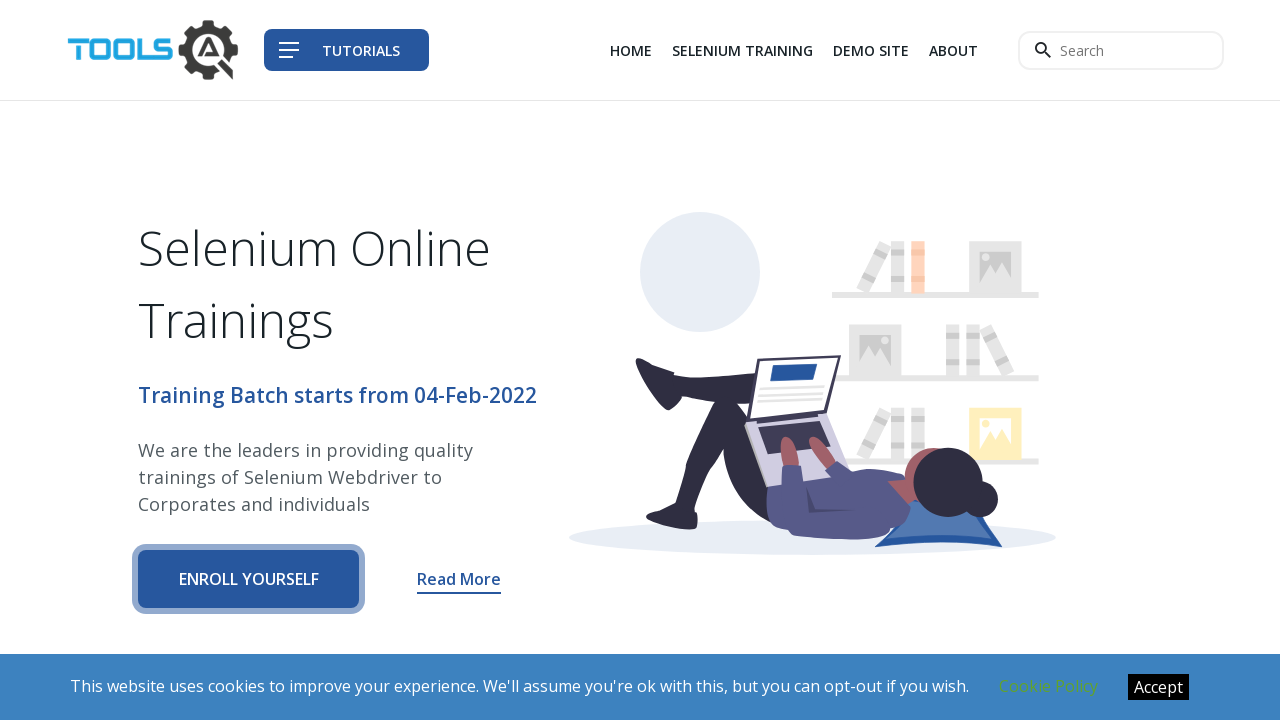

Retrieved href attribute: /testrigor/integrations-in-testrigor
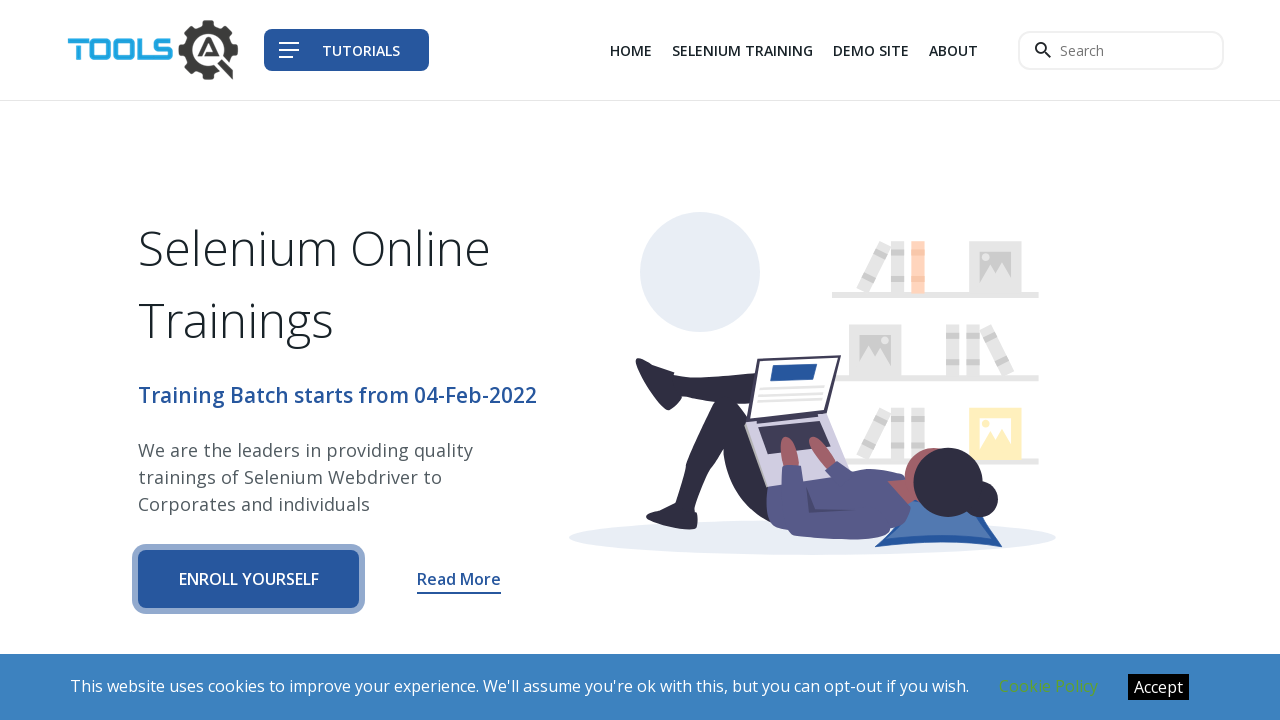

Retrieved href attribute: https://www.youtube.com/channel/UCSVljVzYbFphBtHvJgwMLsg
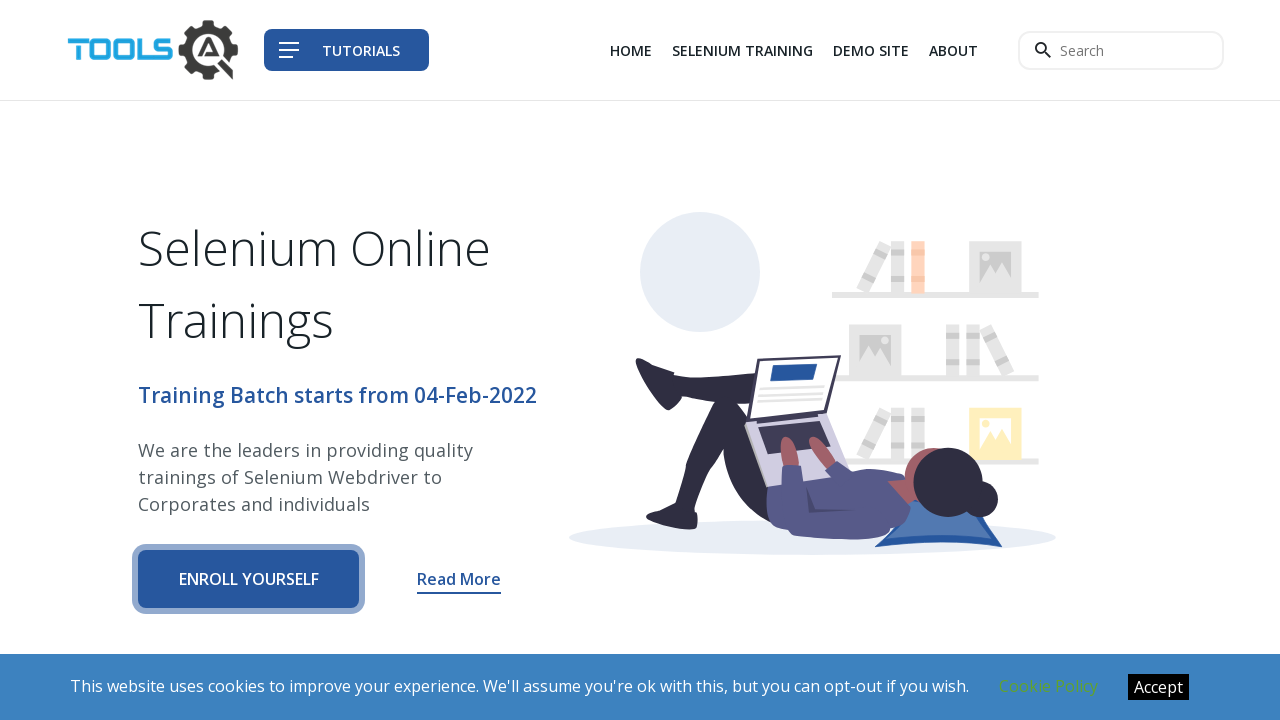

Retrieved href attribute: https://www.youtube.com/watch?v=mlarZ4qINkk&list=PLbwZ_0ncMaxi9xvnBnTtvWhM5qekmdDf9
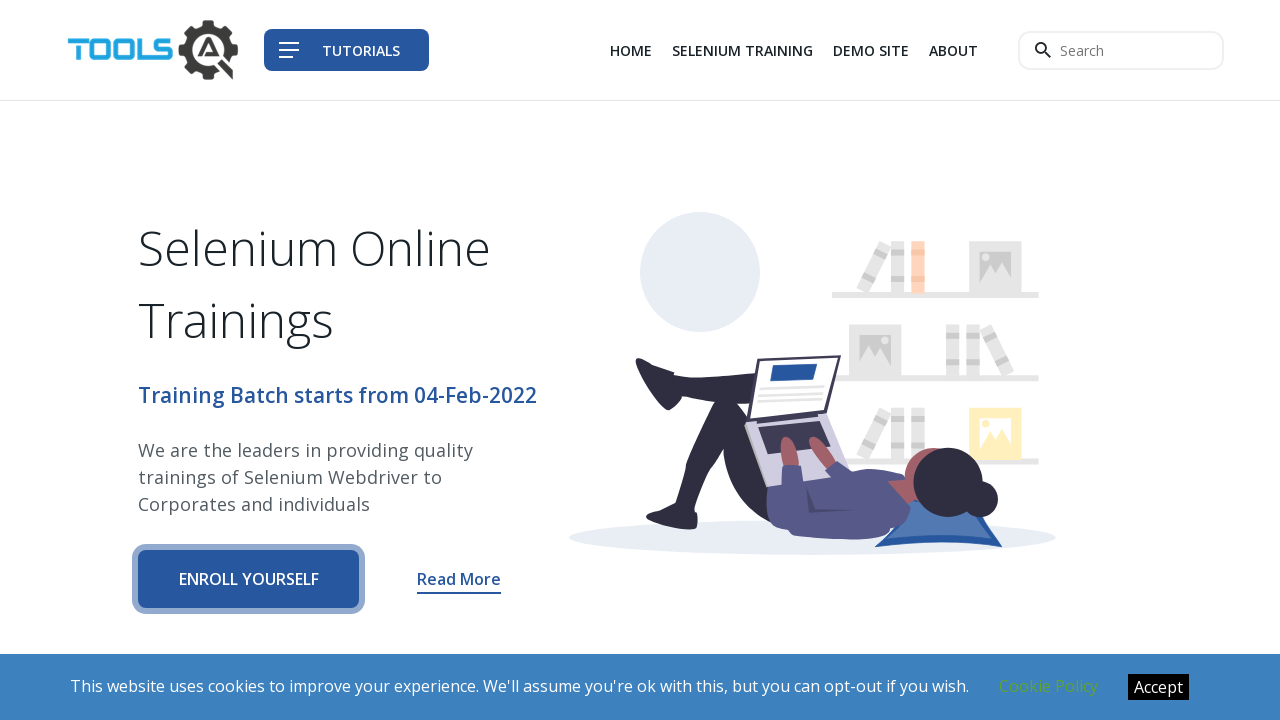

Retrieved href attribute: https://www.youtube.com/watch?v=F73JZ5PO10c&list=PLbwZ_0ncMaxhxqy80oNgB3NiJBw8G4pYO&ab_channel=ToolsQA-DestinationforQAprofessionals
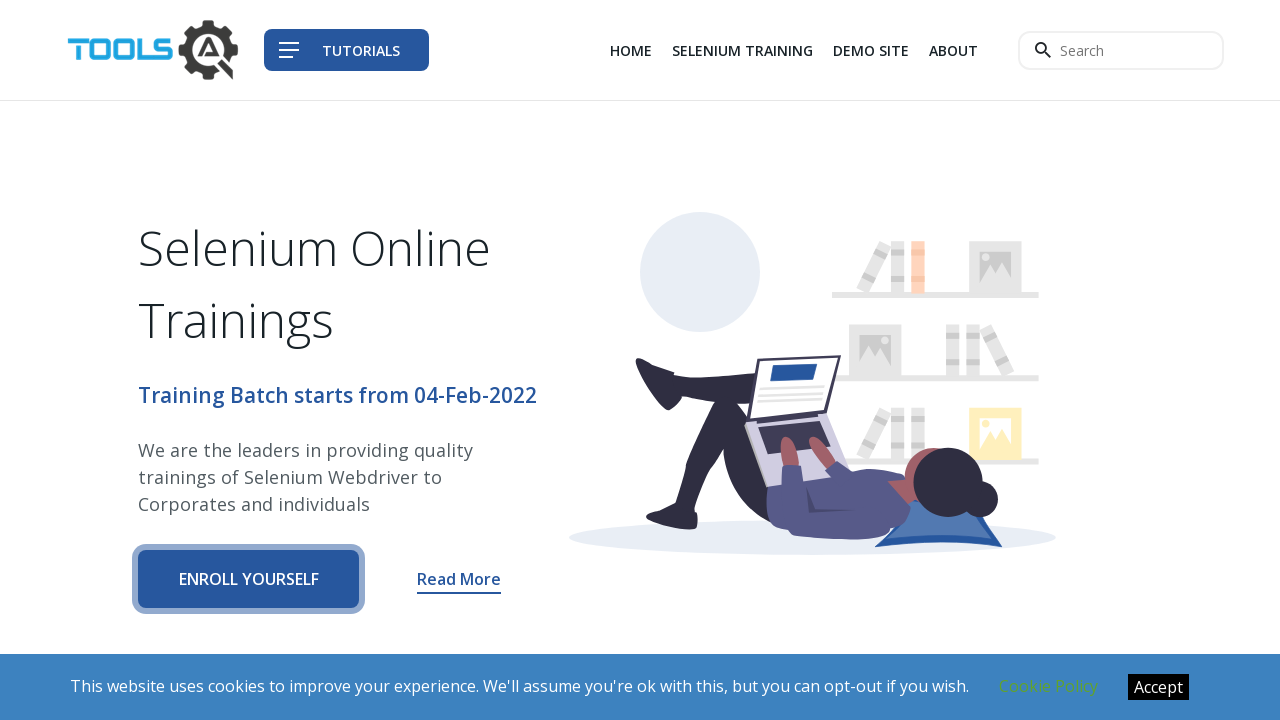

Retrieved href attribute: https://www.youtube.com/watch?v=25NAEM9Y6NY&list=PLbwZ_0ncMaxhB43YQKv9SjyrfbZCOYxX3&ab_channel=ToolsQA-DestinationforQAprofessionals
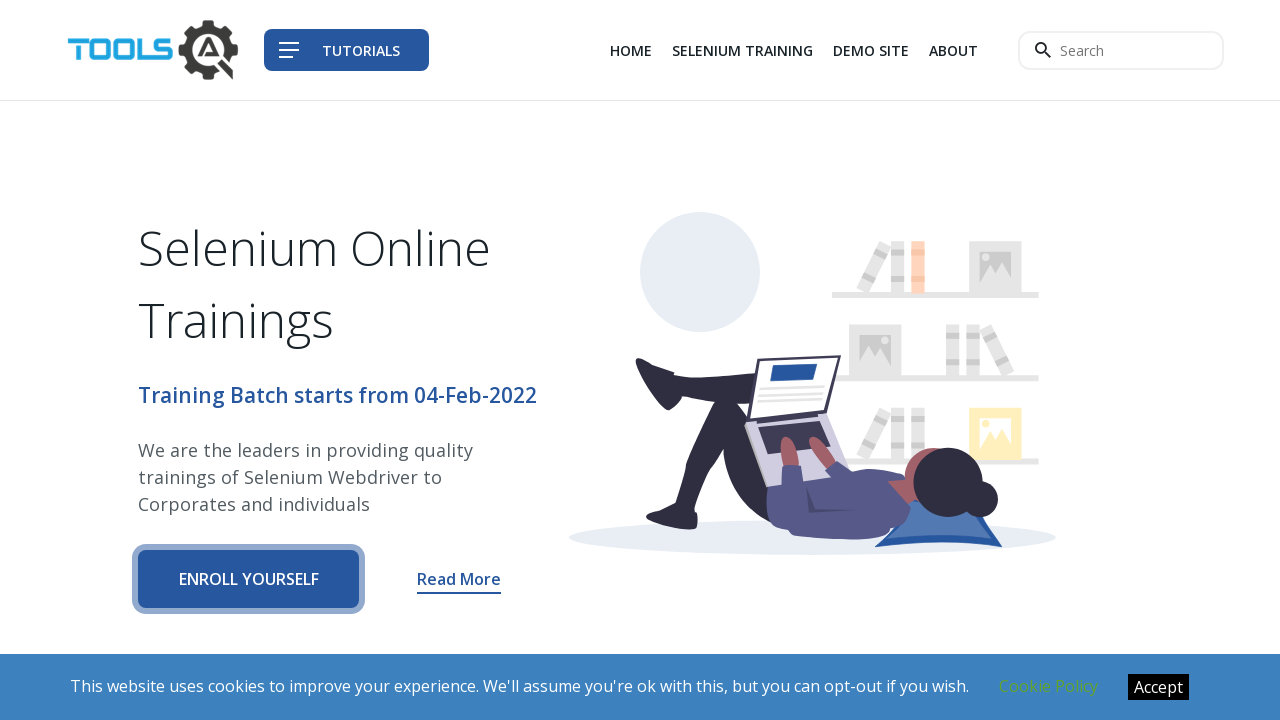

Retrieved href attribute: https://www.youtube.com/channel/UCSVljVzYbFphBtHvJgwMLsg/playlists
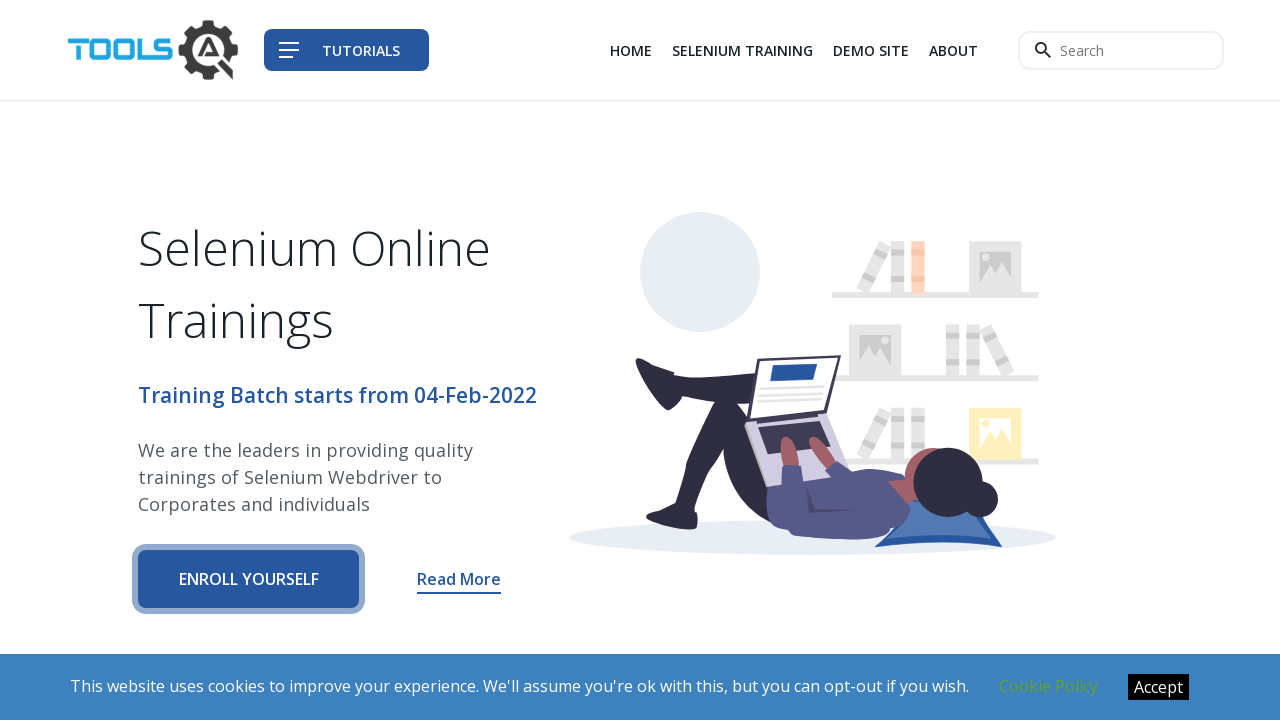

Retrieved href attribute: #
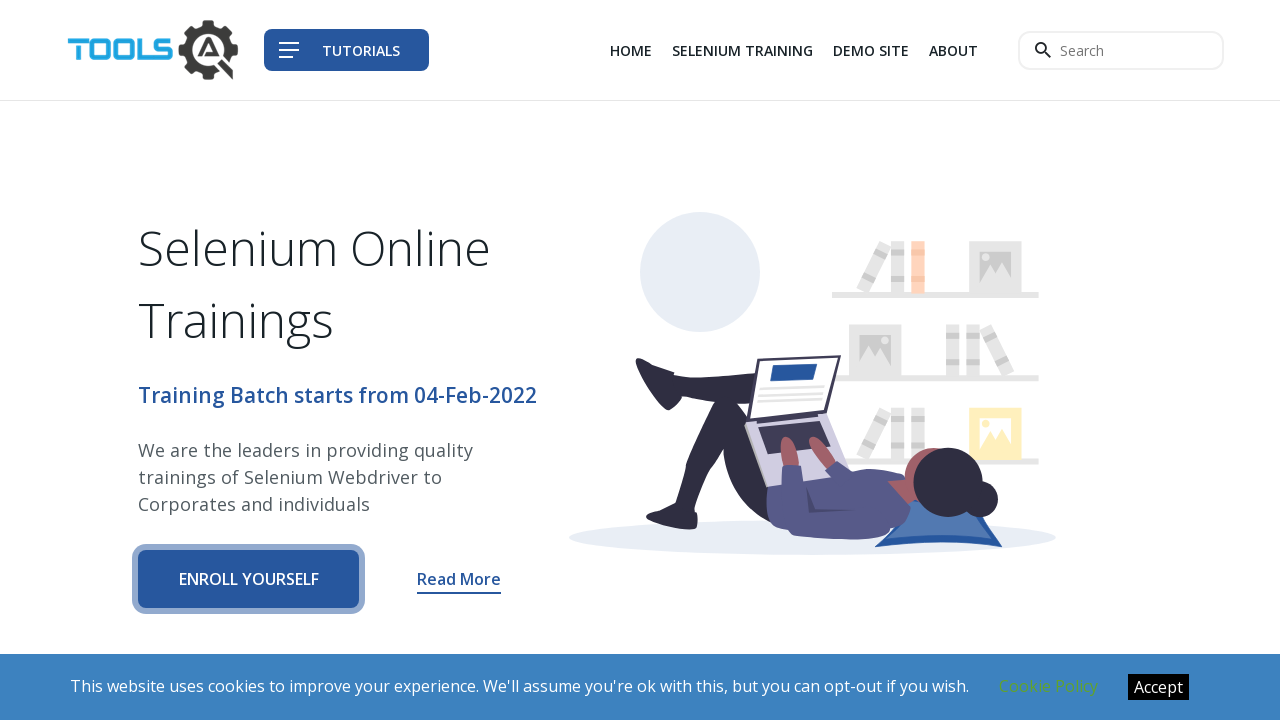

Retrieved href attribute: /categories
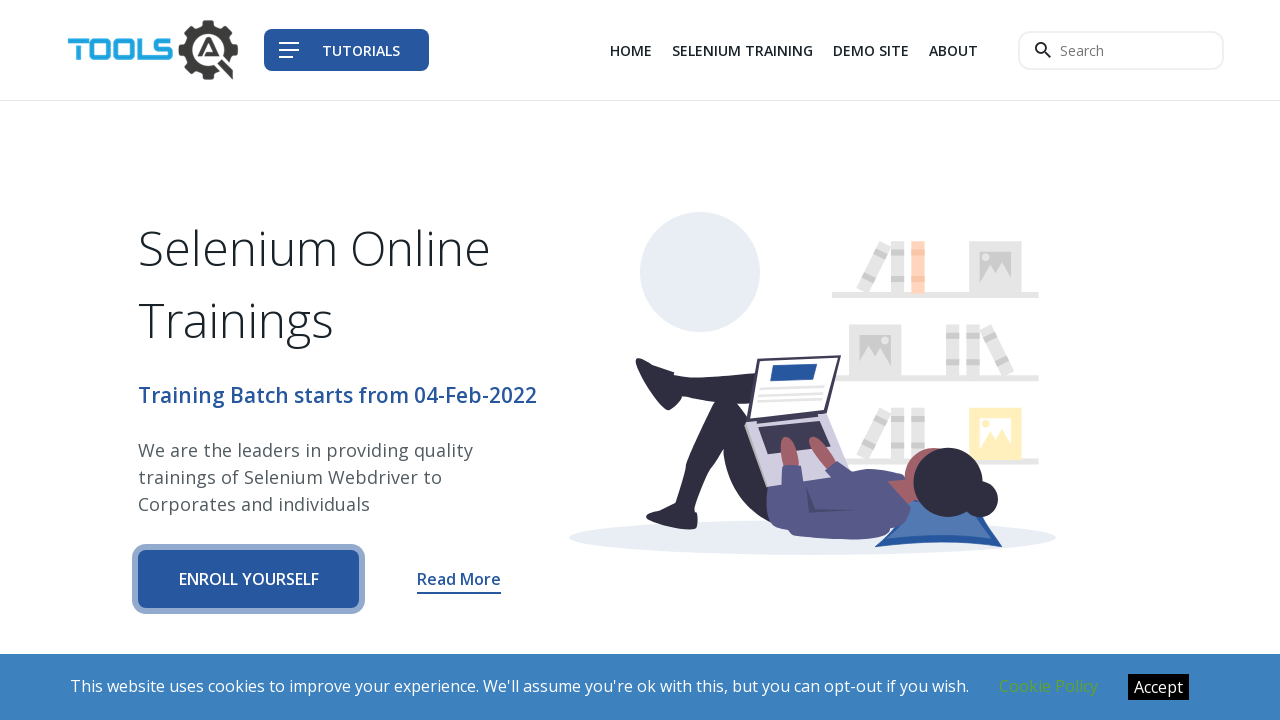

Retrieved href attribute: /selenium-training?q=footer
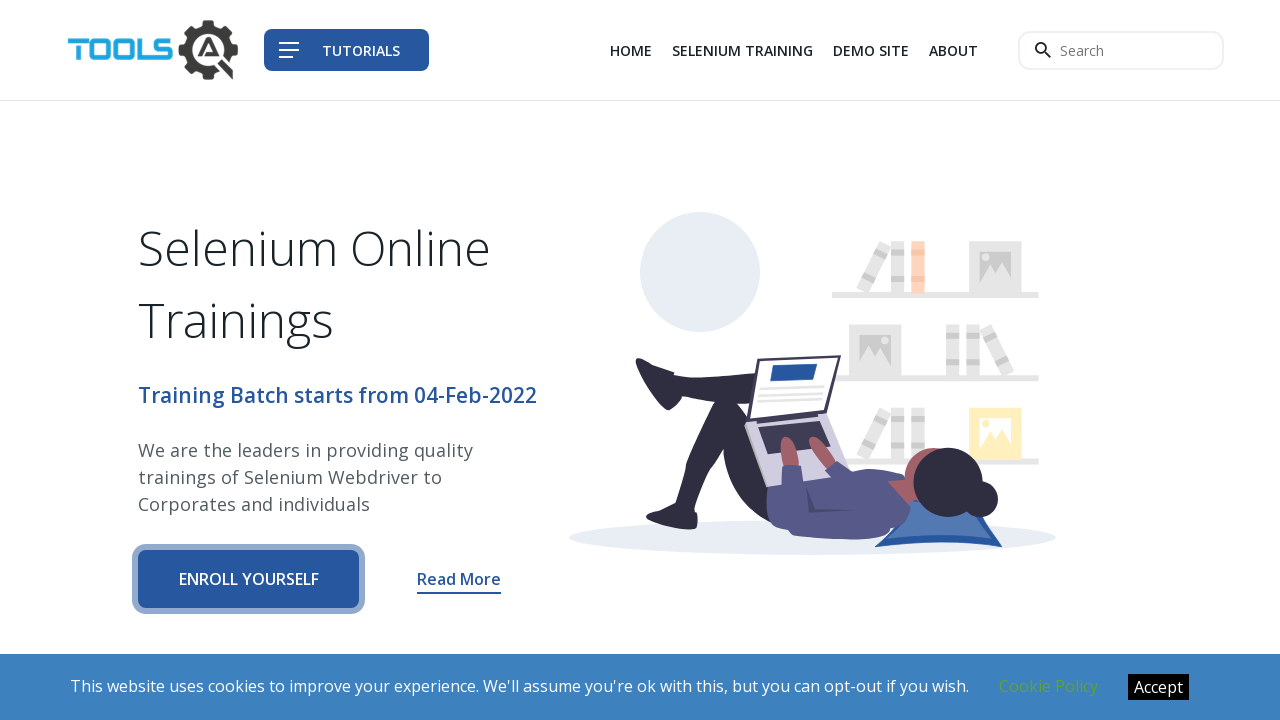

Retrieved href attribute: https://demoqa.com
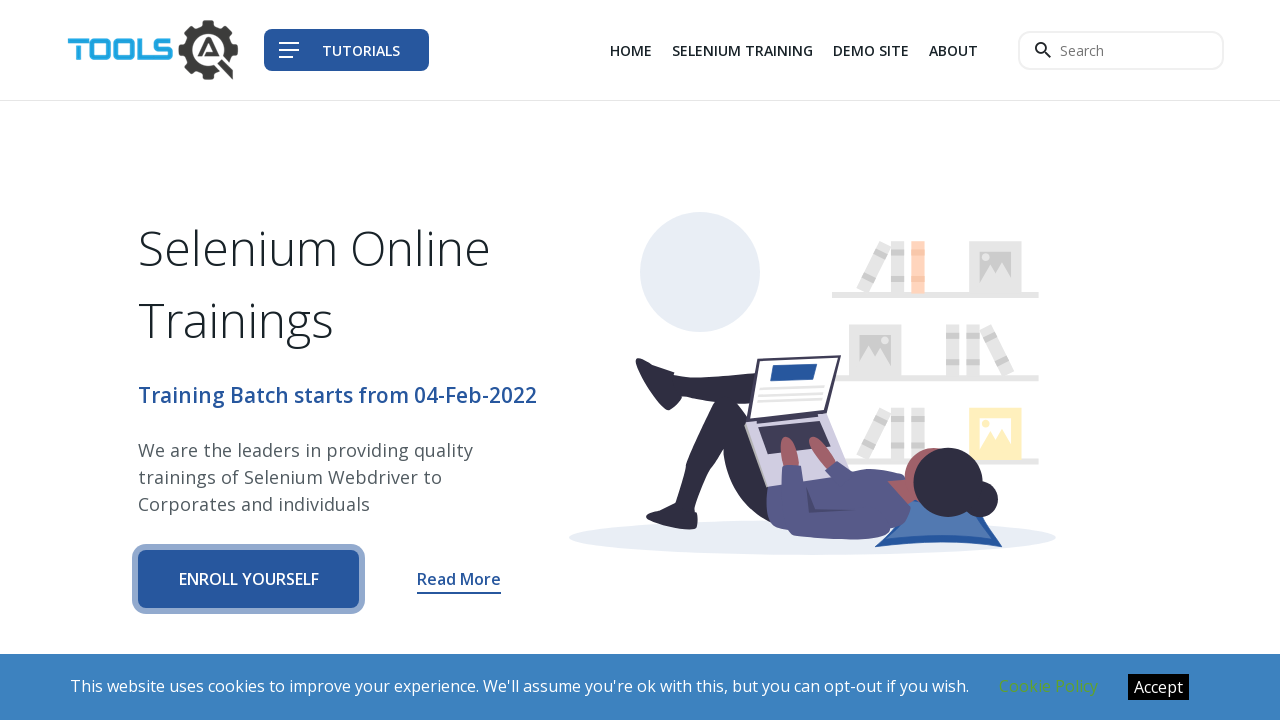

Retrieved href attribute: https://www.linkedin.com/company/9458062/
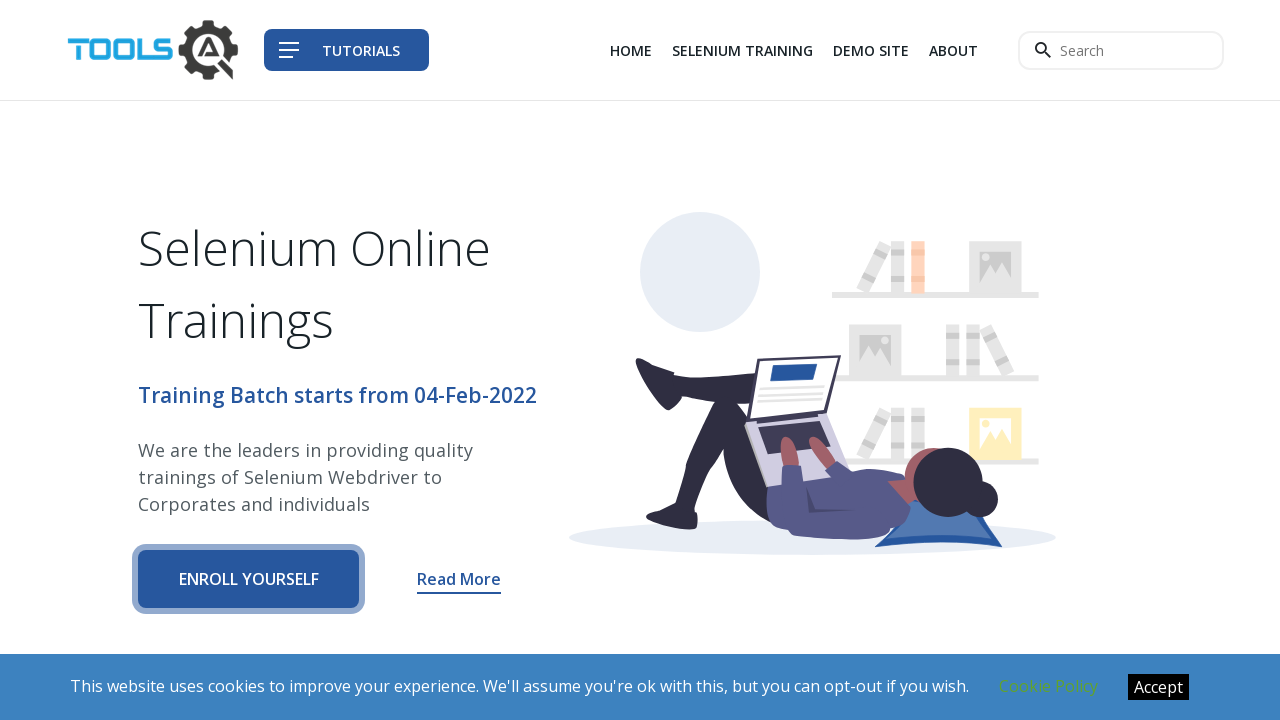

Retrieved href attribute: /sitemap.xml
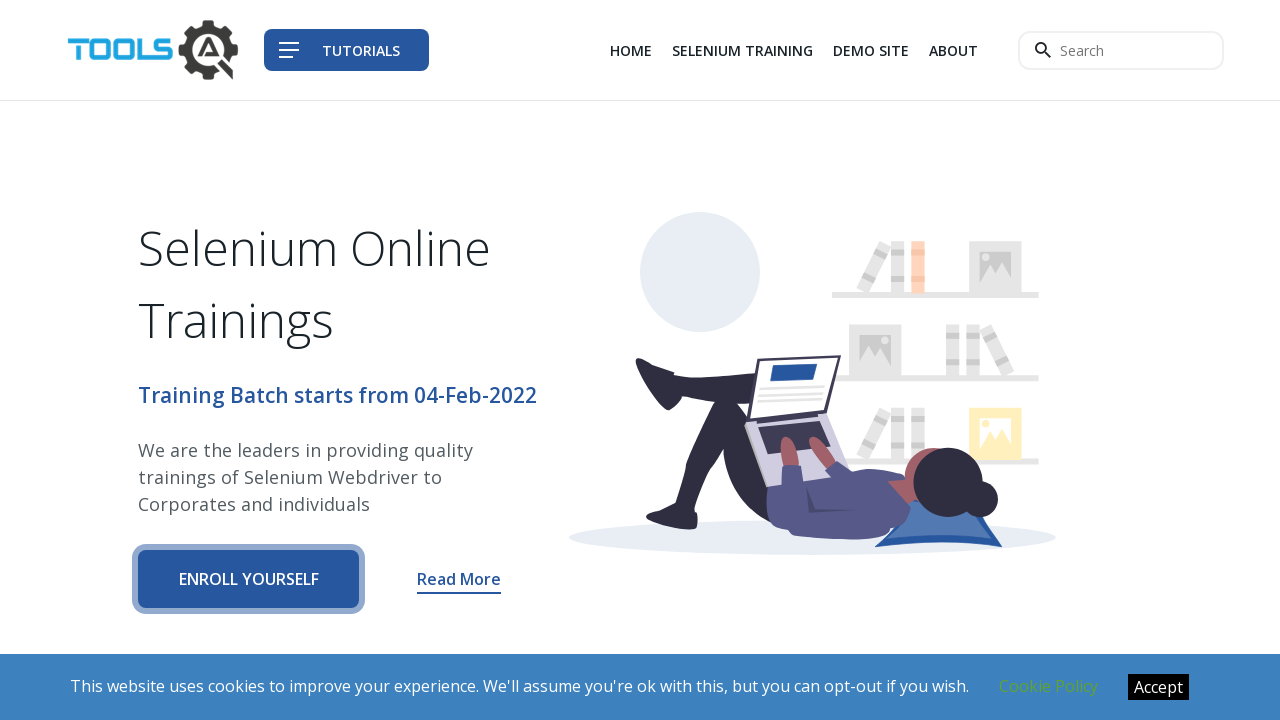

Retrieved href attribute: /selenium-webdriver/selenium-tutorial/
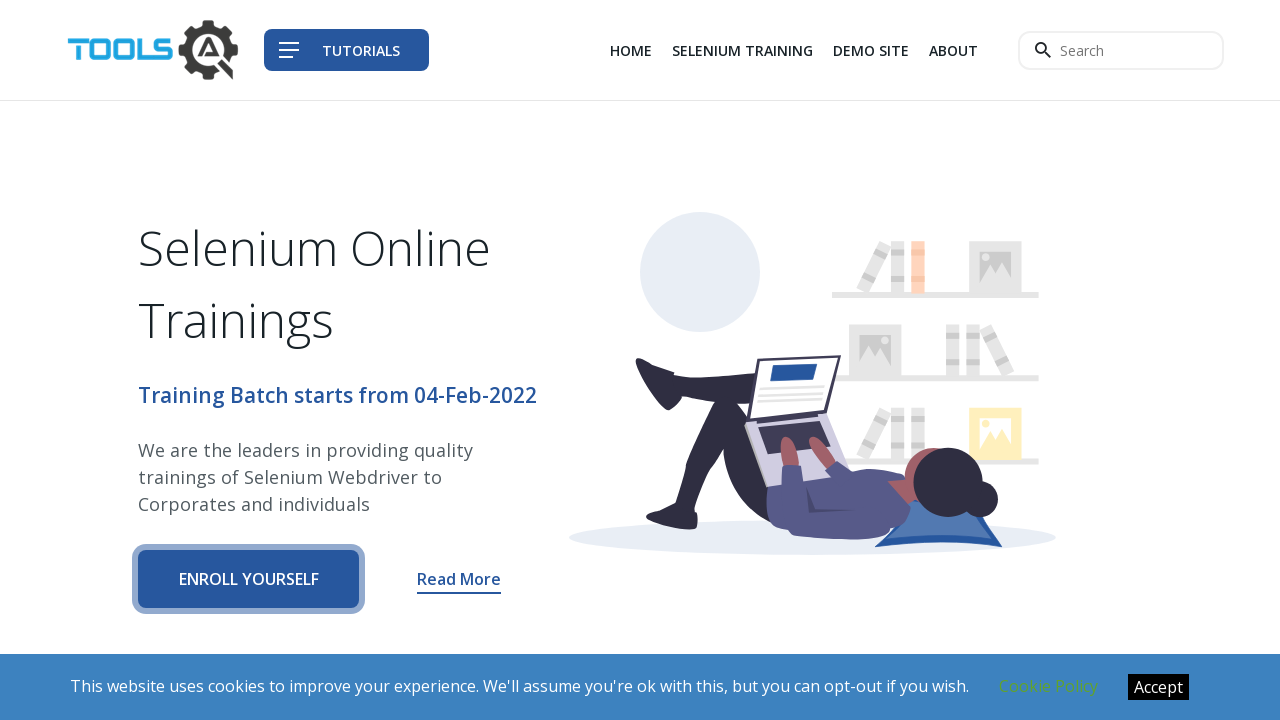

Retrieved href attribute: /rest-assured-tutorial
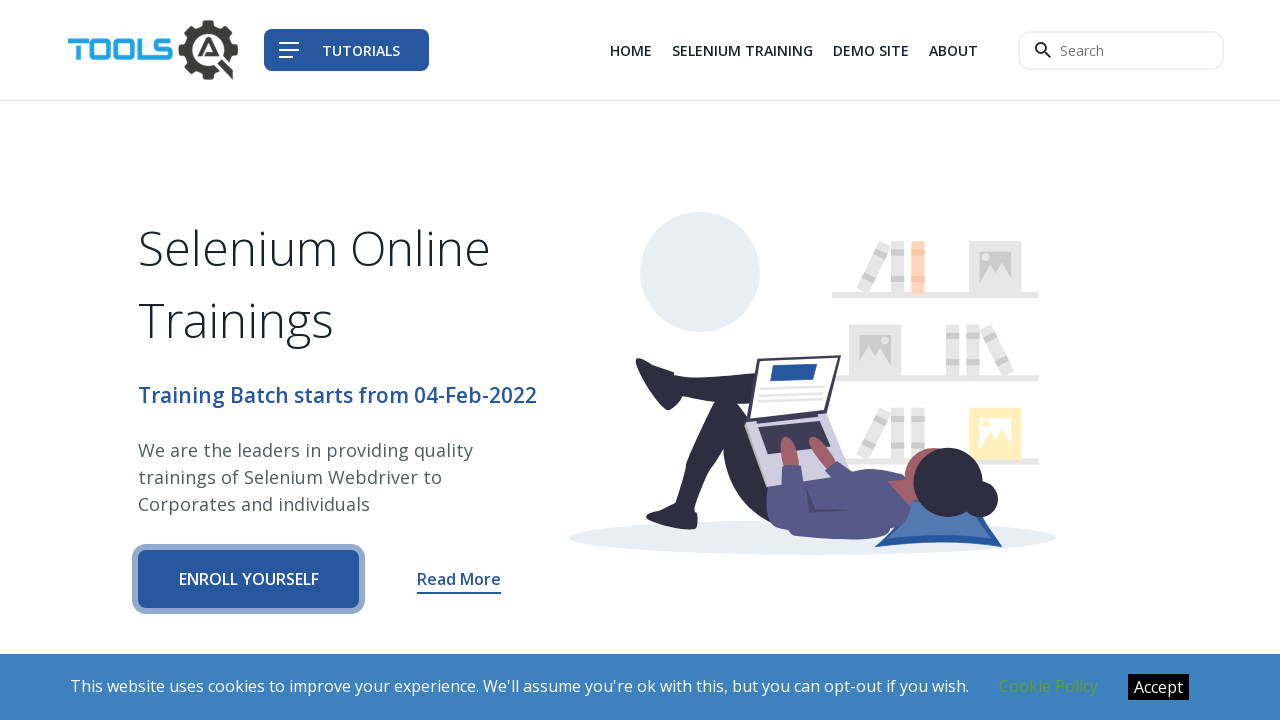

Retrieved href attribute: /postman/postman-tutorial/
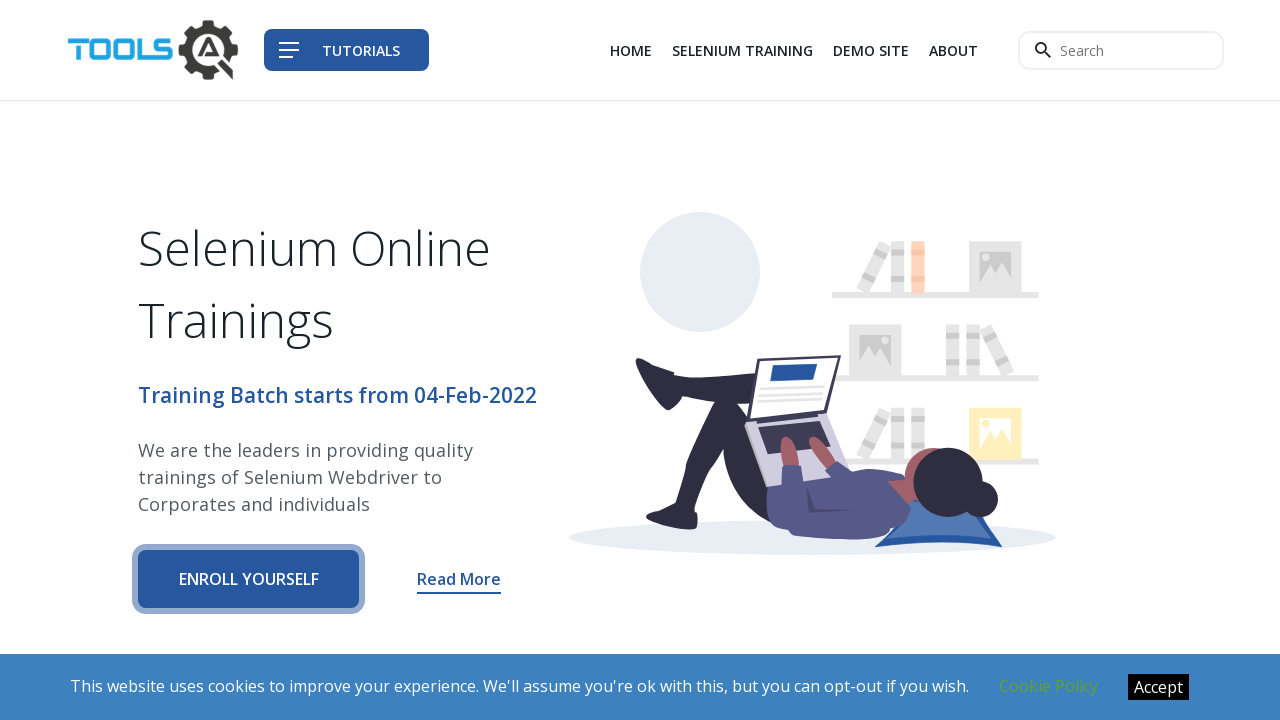

Retrieved href attribute: /cucumber-tutorial
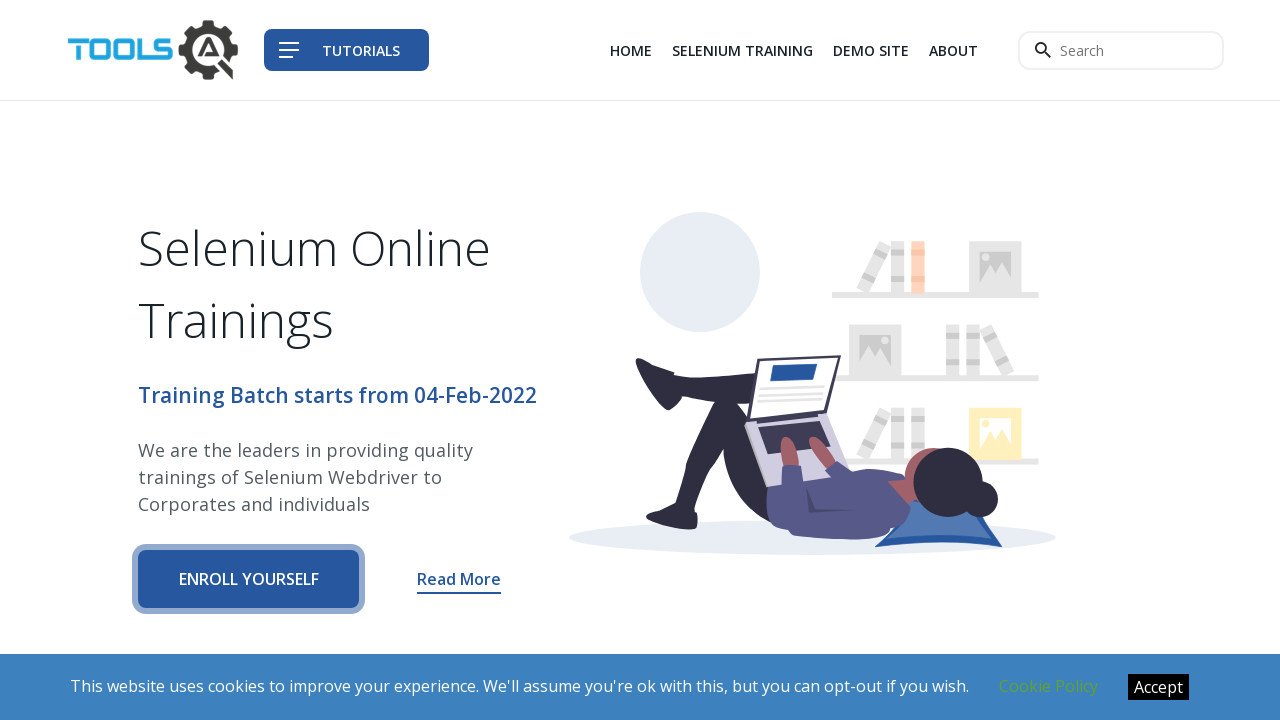

Retrieved href attribute: /software-testing/istqb-foundation-level/
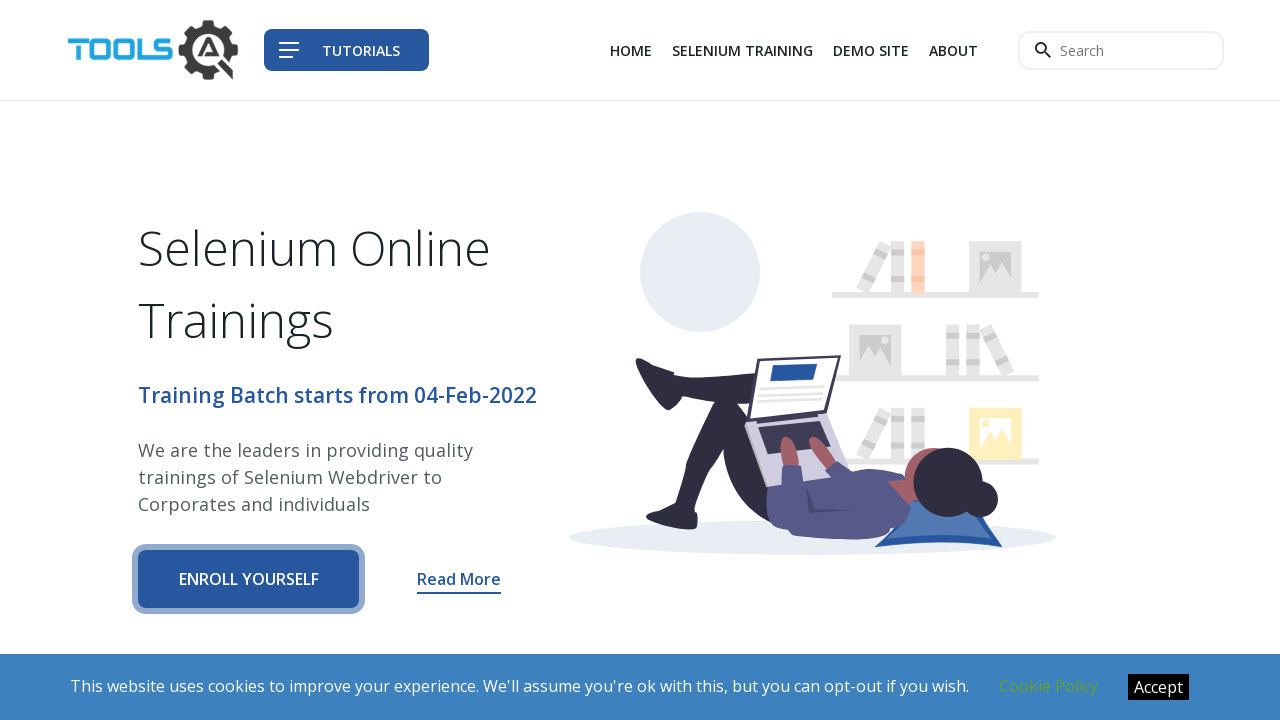

Retrieved href attribute: /agile/agile-scrum-tutorial/
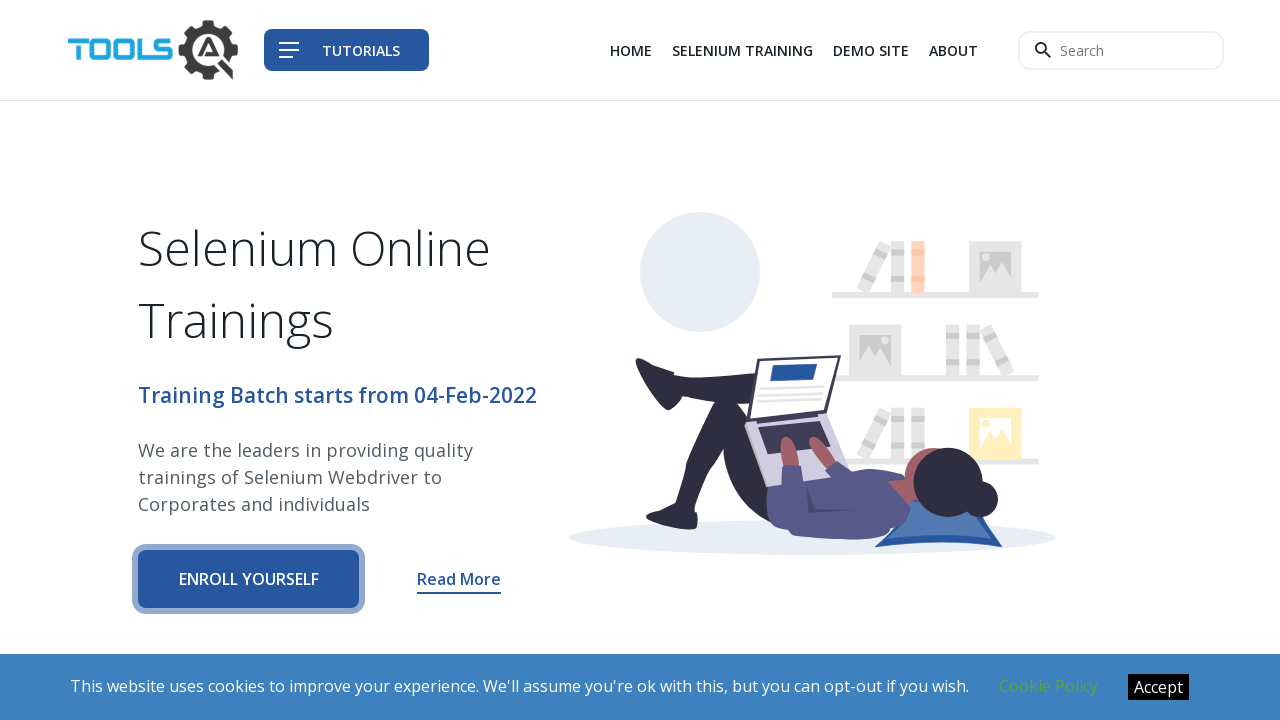

Retrieved href attribute: /git/git-tutorial/
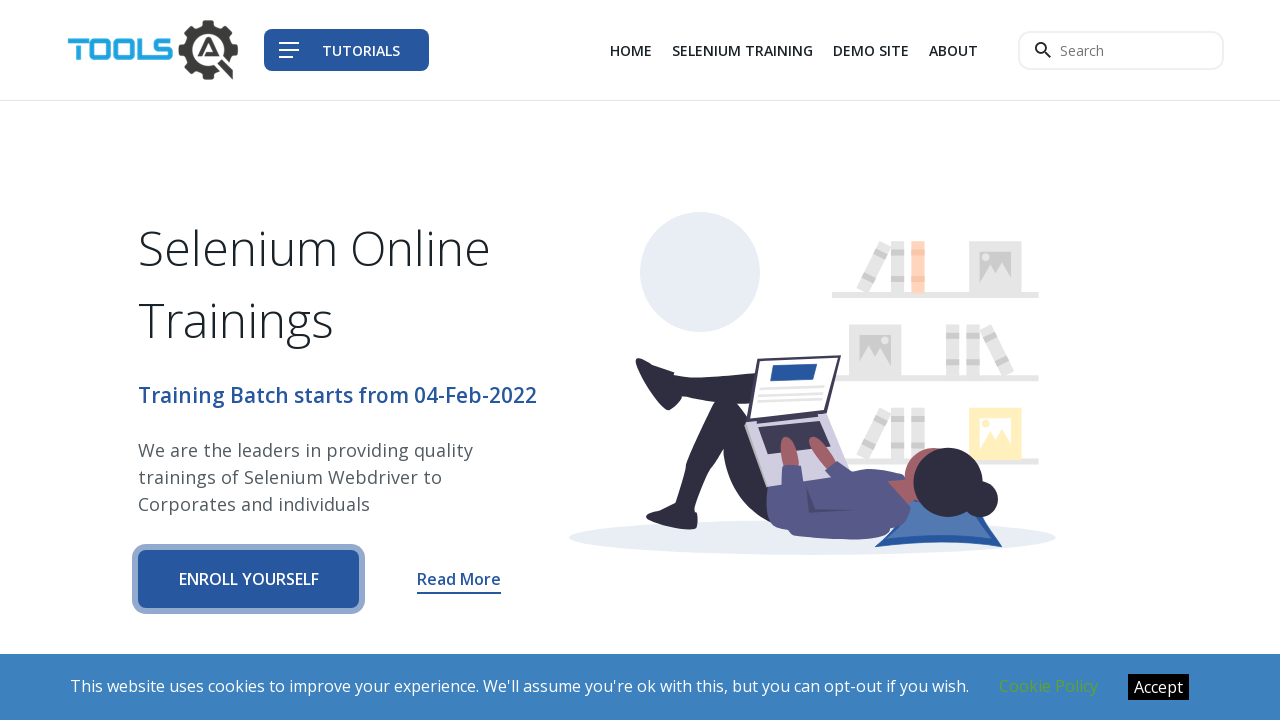

Retrieved href attribute: /testproject-tutorial
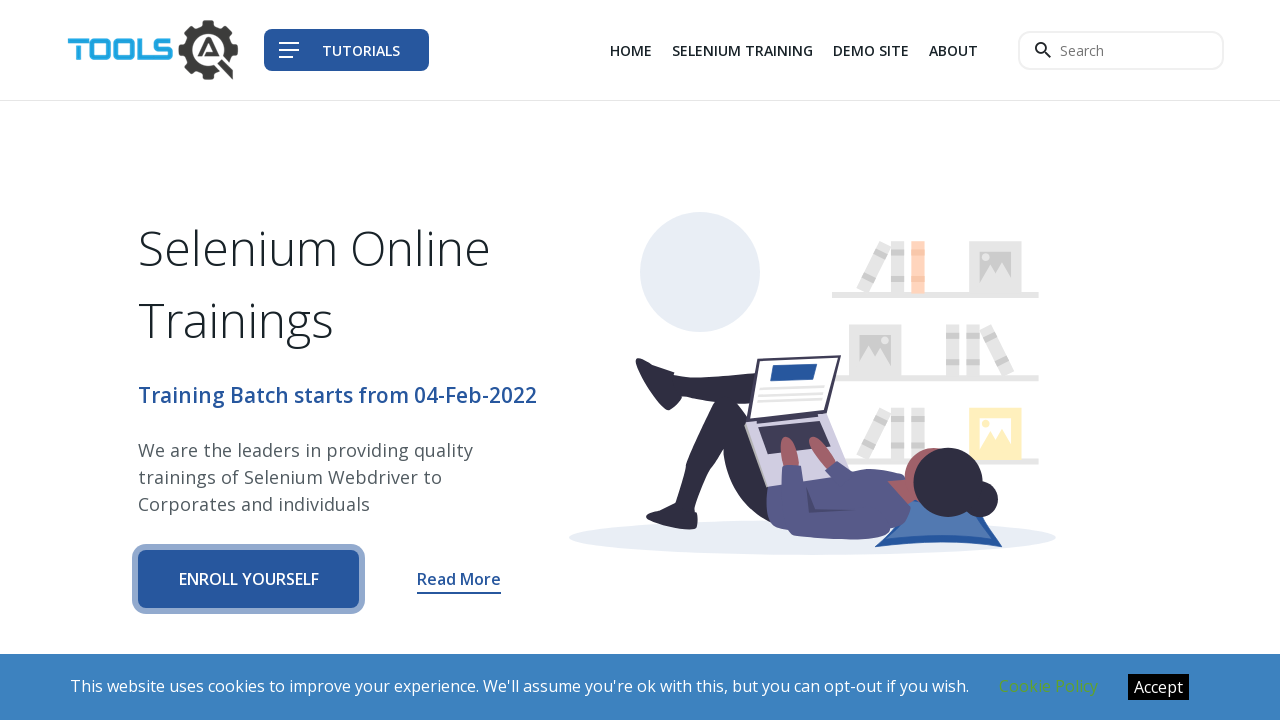

Retrieved href attribute: /katalon-studio-tutorial
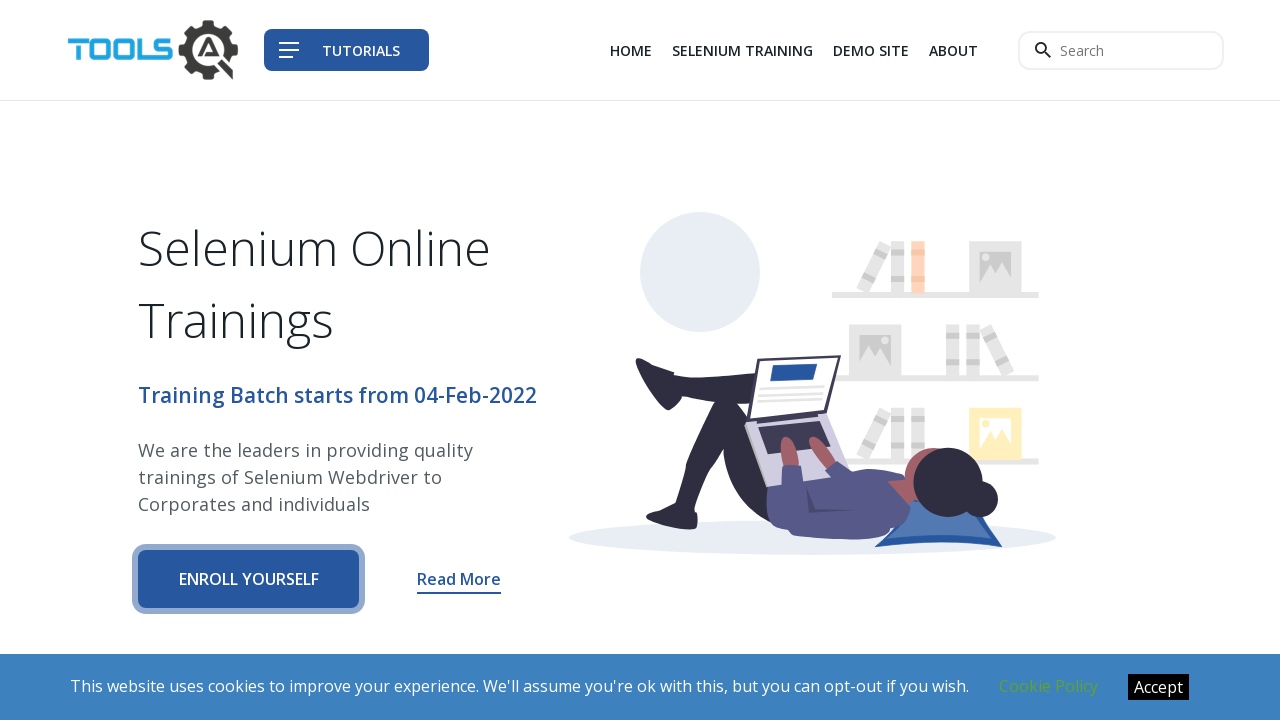

Retrieved href attribute: /cypress-tutorial
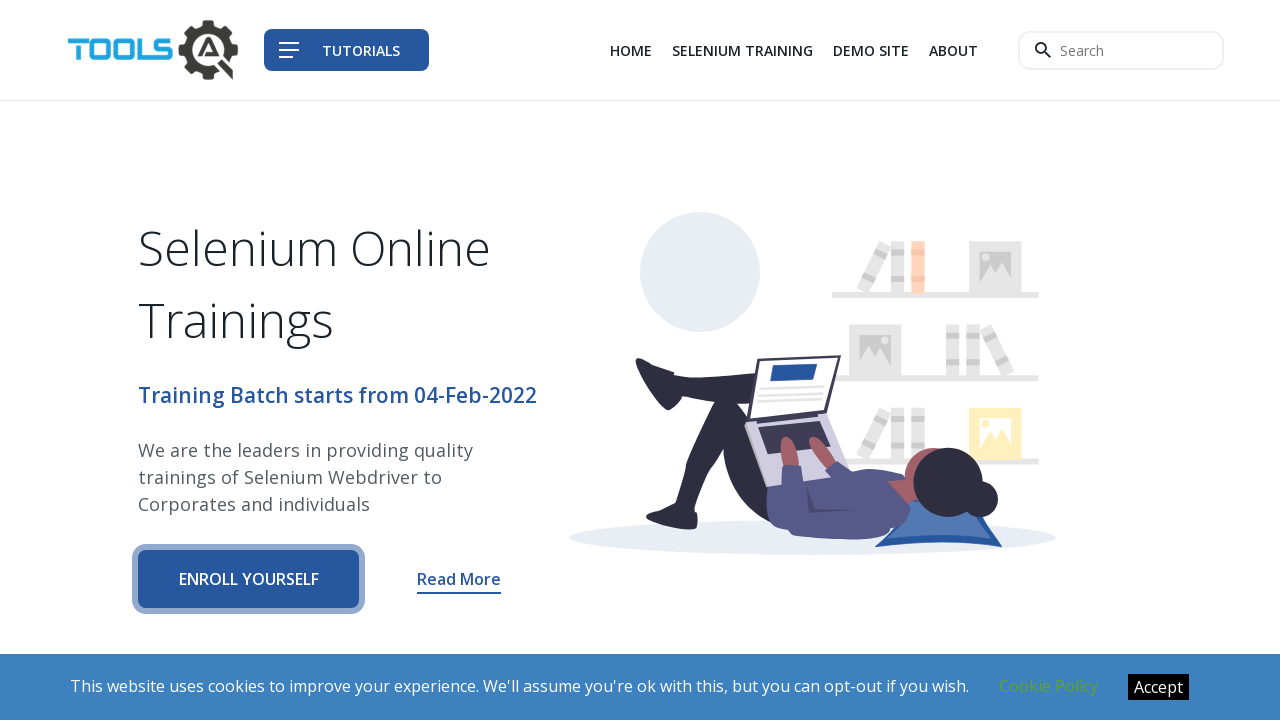

Retrieved href attribute: /protractor-tutorial
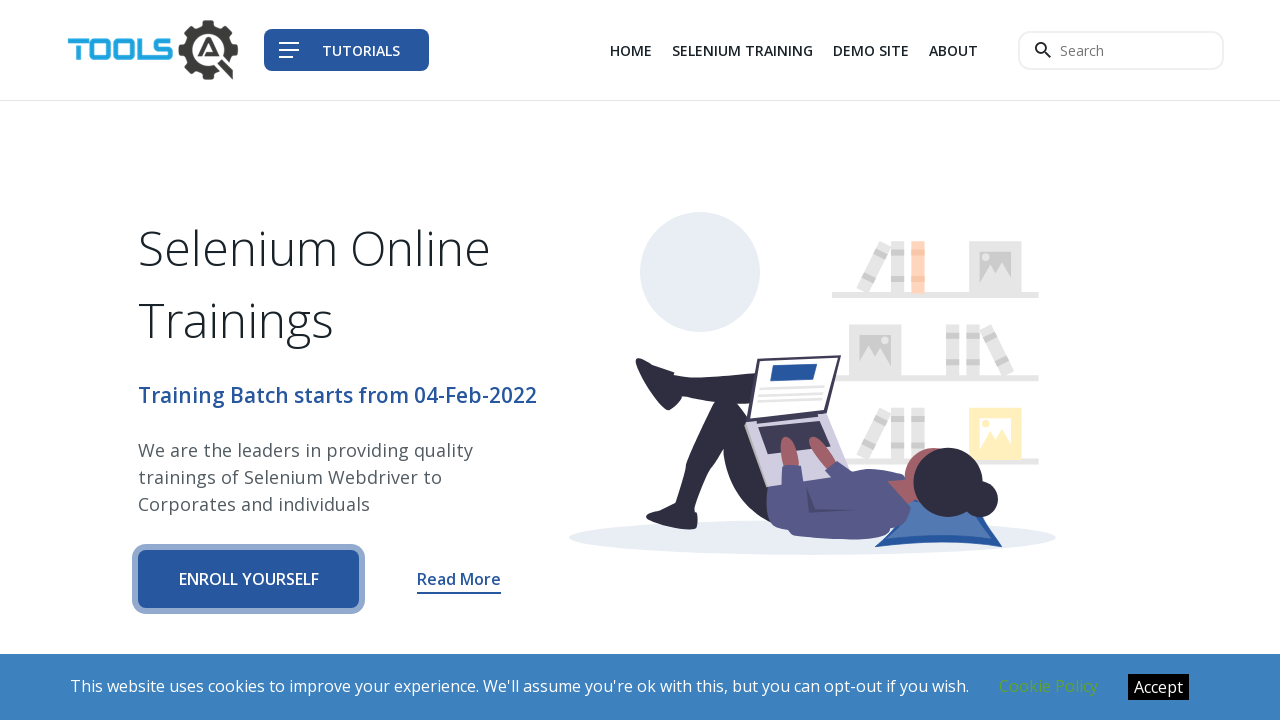

Retrieved href attribute: /python-tutorial
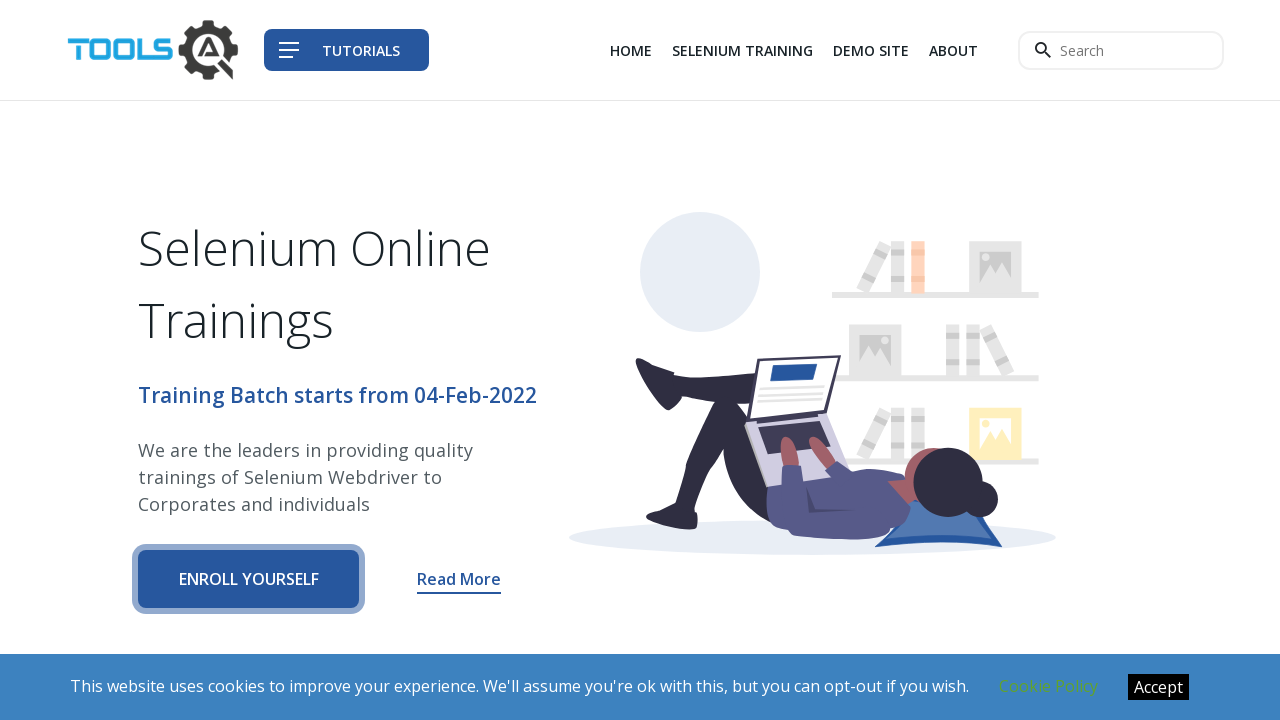

Retrieved href attribute: /javascript/javascript-tutorial/
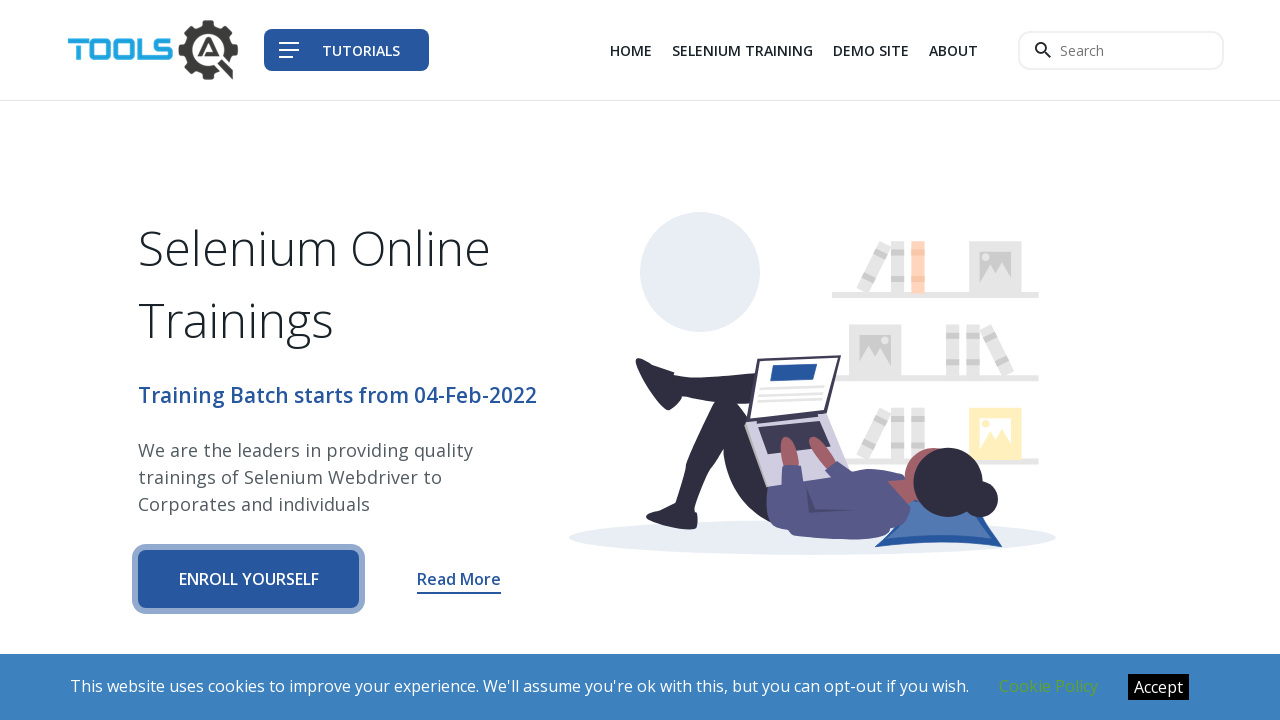

Retrieved href attribute: /software-testing/software-testing-tutorial/
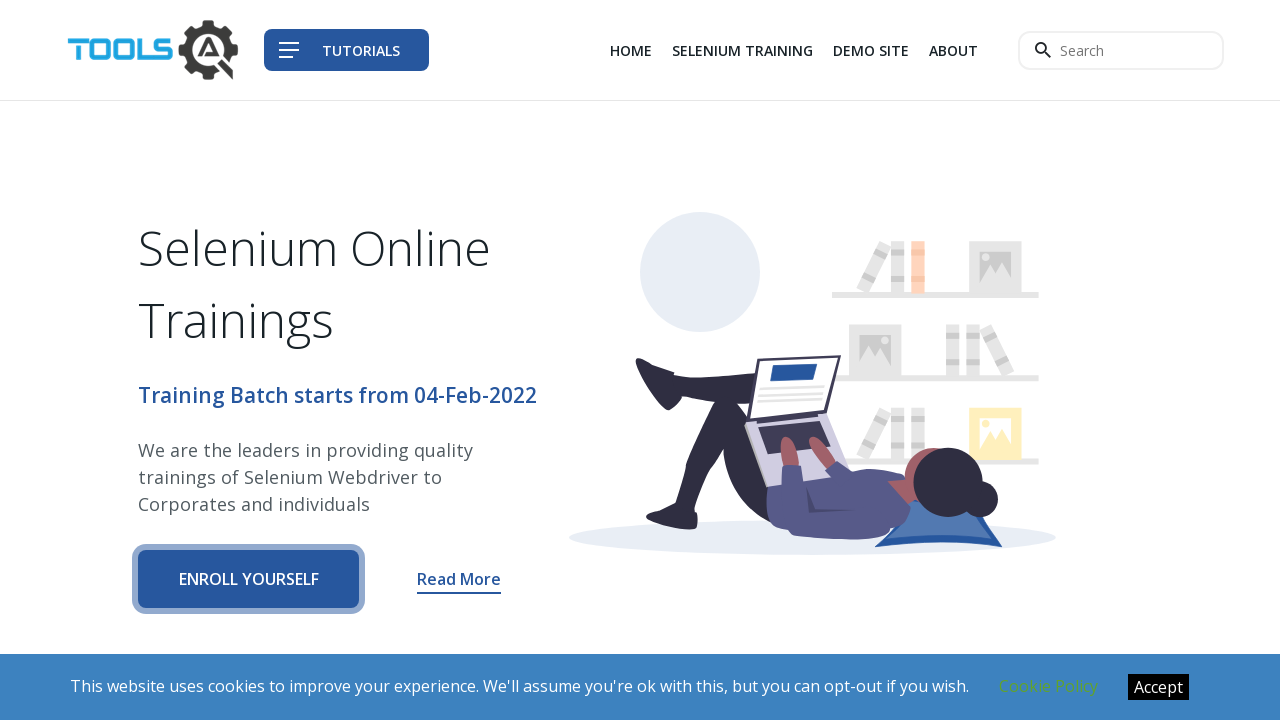

Retrieved href attribute: /appium-studio/appium-studio-tutorial/
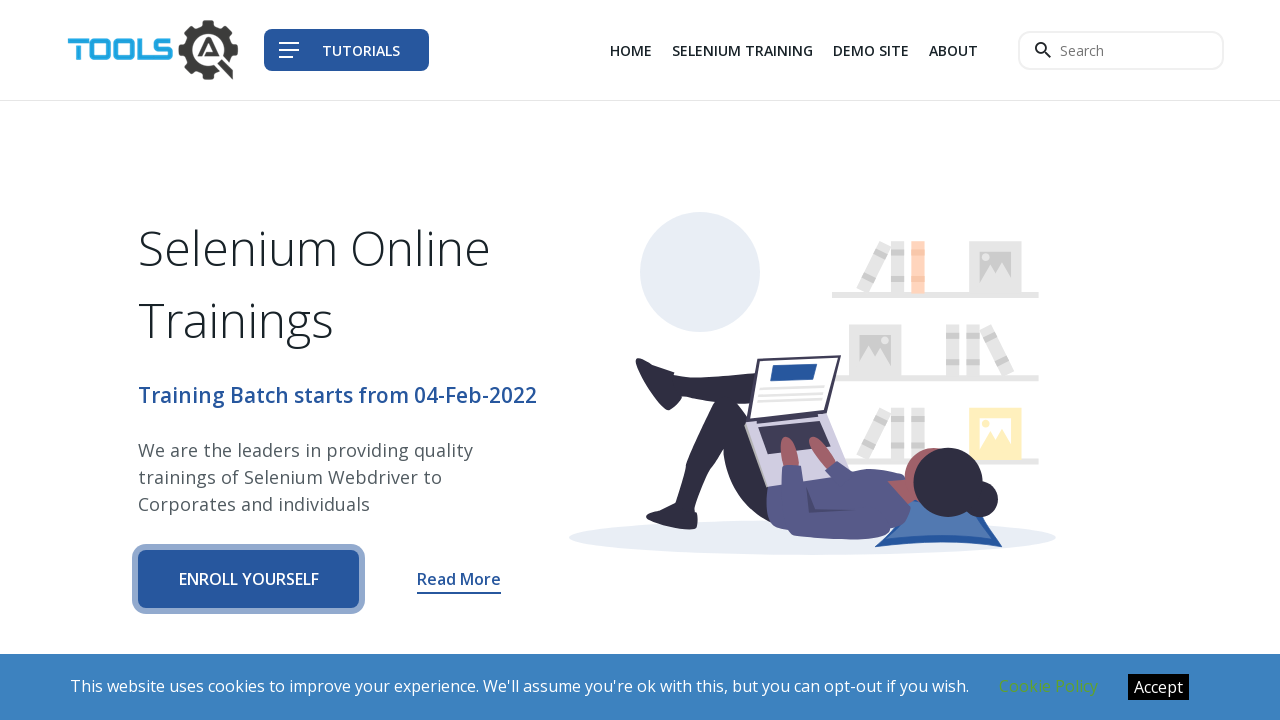

Retrieved href attribute: /java/junit-framework/junit-introduction/
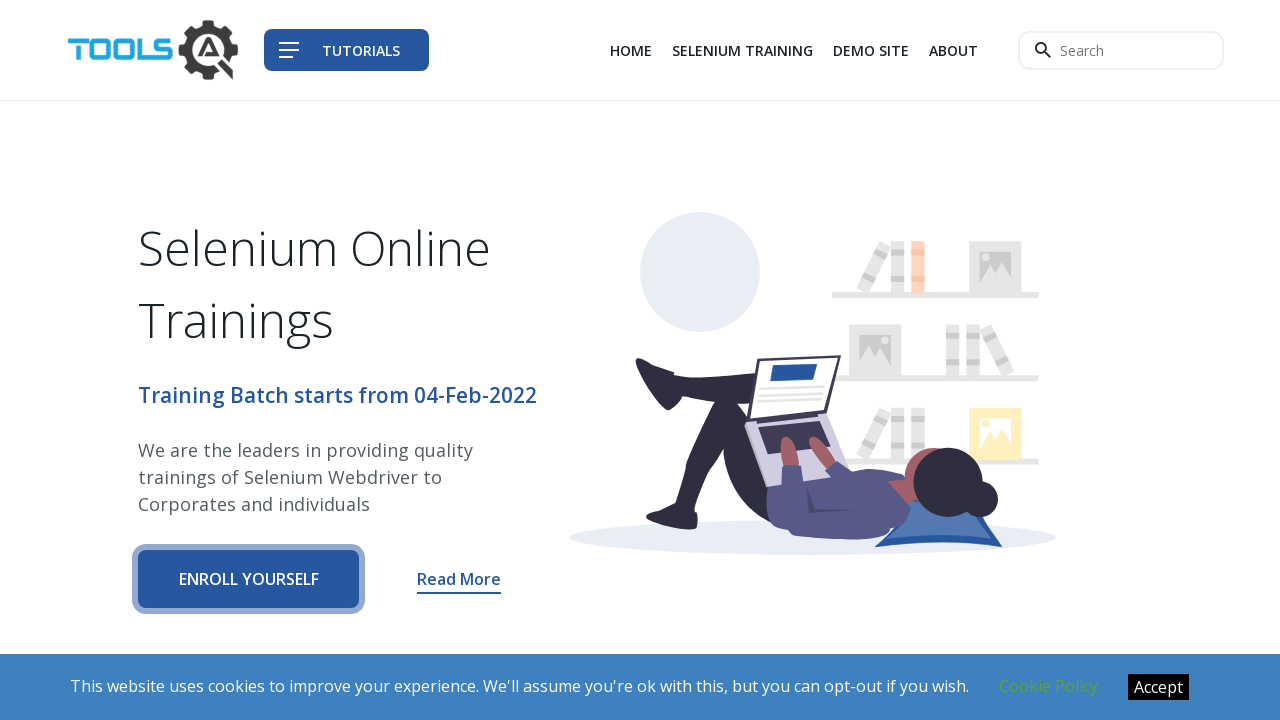

Retrieved href attribute: /maven/maven-introduction/
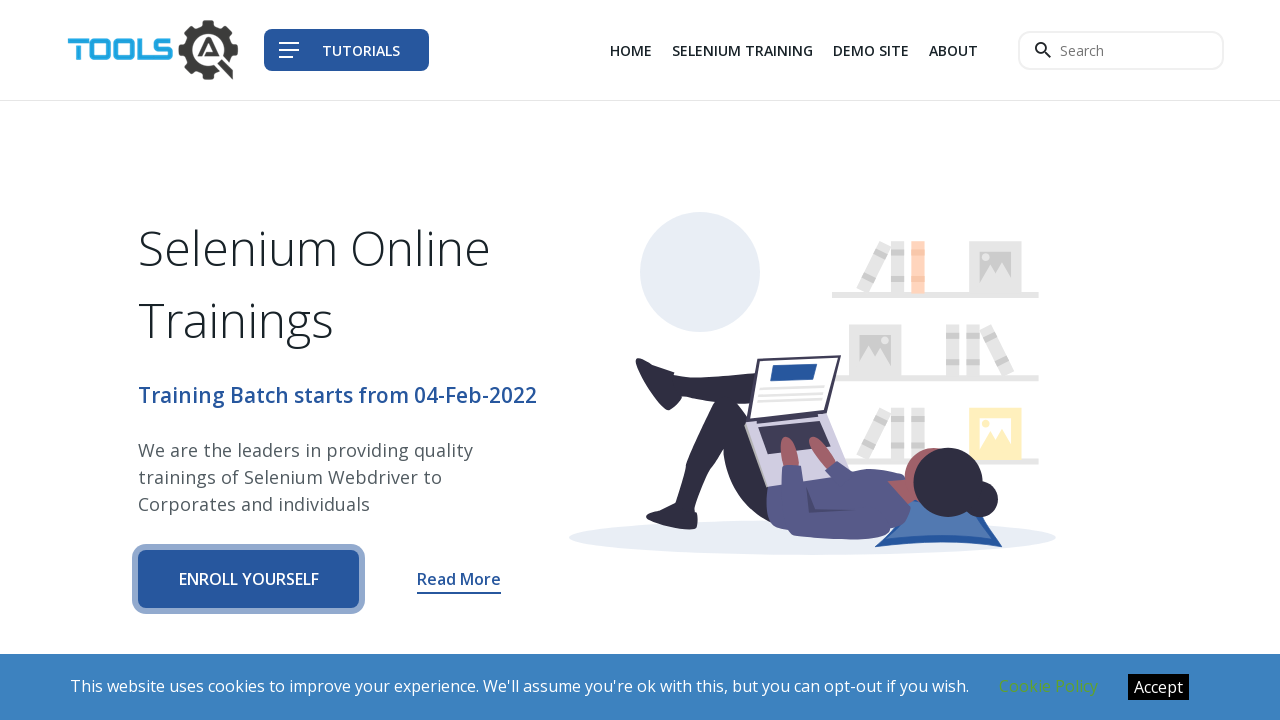

Retrieved href attribute: /java/java-tutorial/
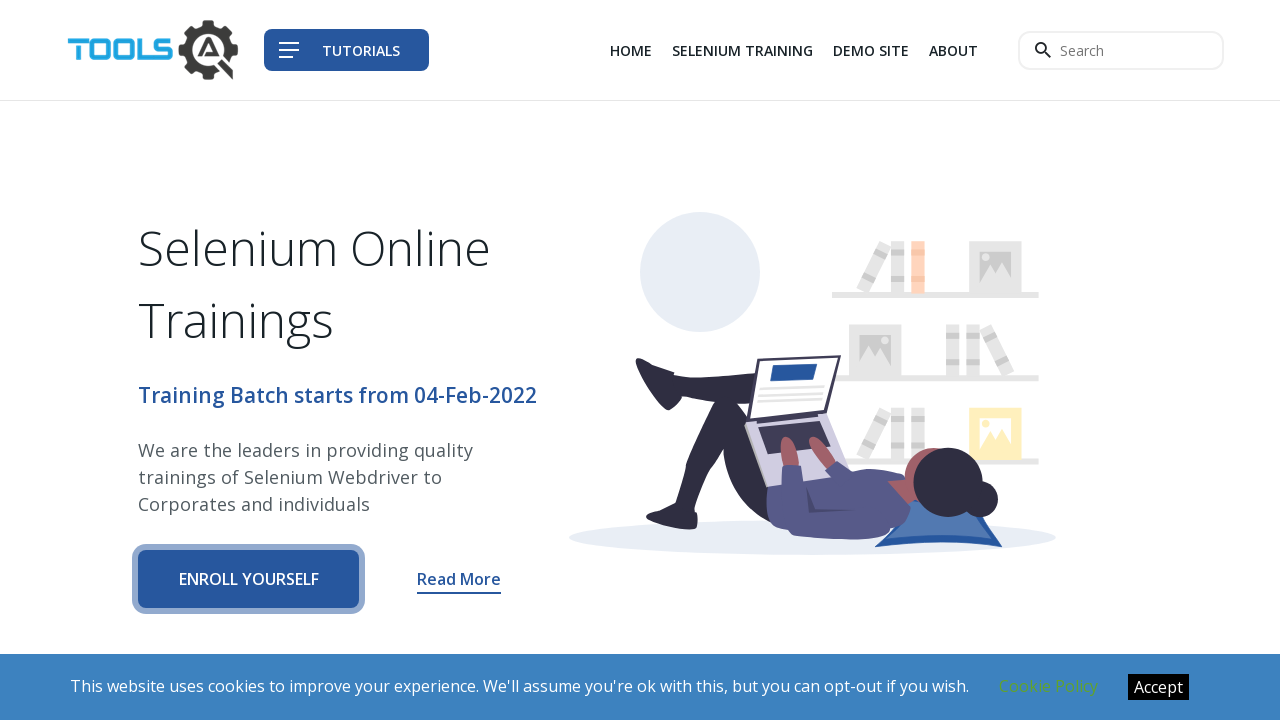

Retrieved href attribute: /katalon-studio-tutorial
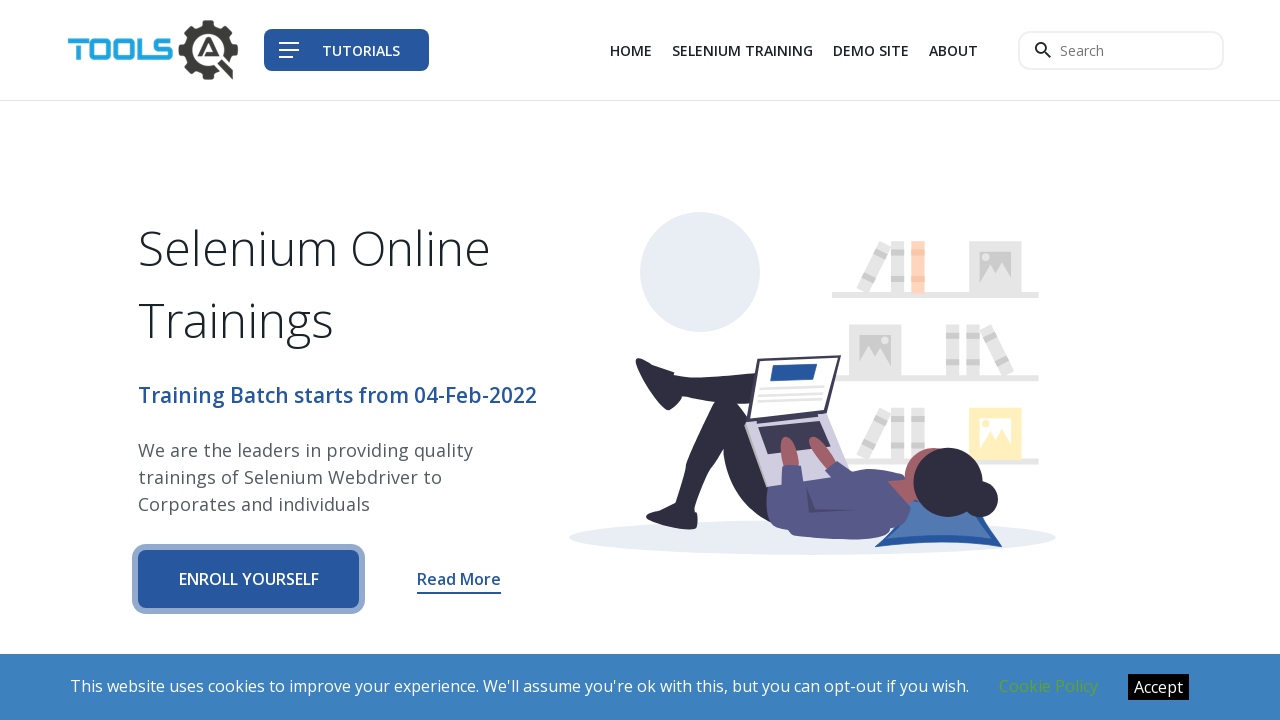

Retrieved href attribute: https://www.facebook.com/tools.qa
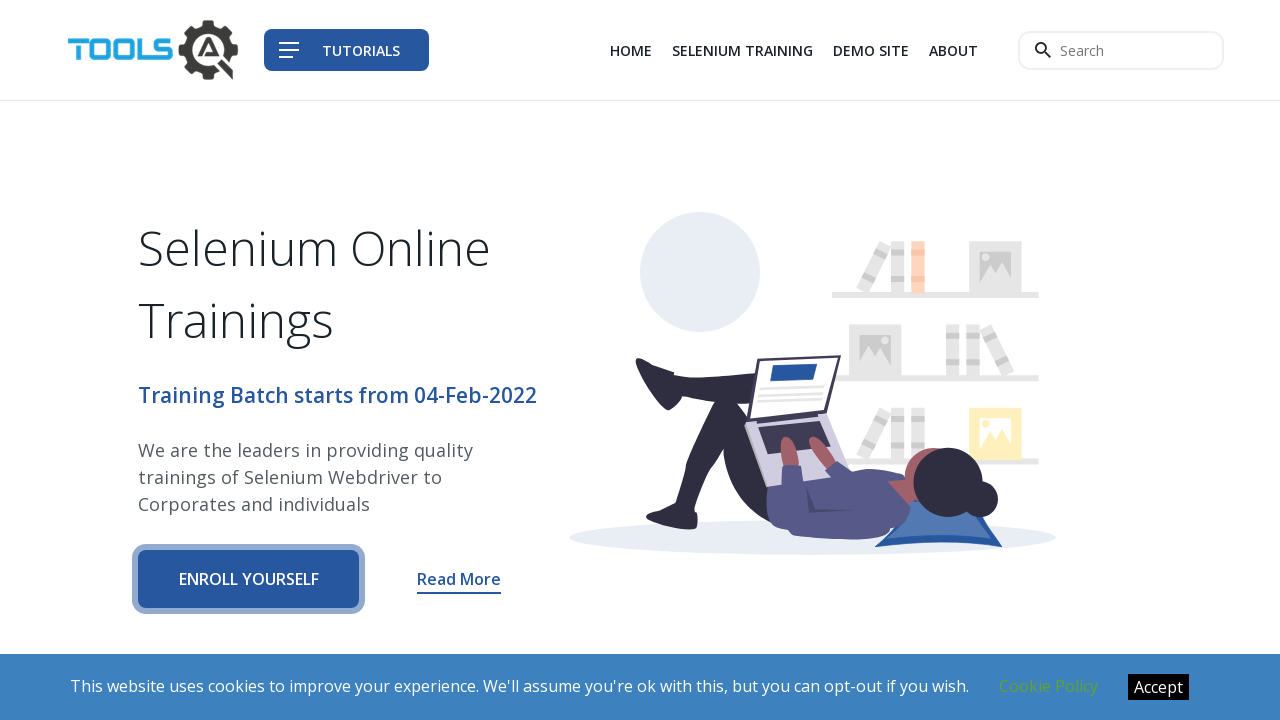

Retrieved href attribute: https://twitter.com/toolsqa
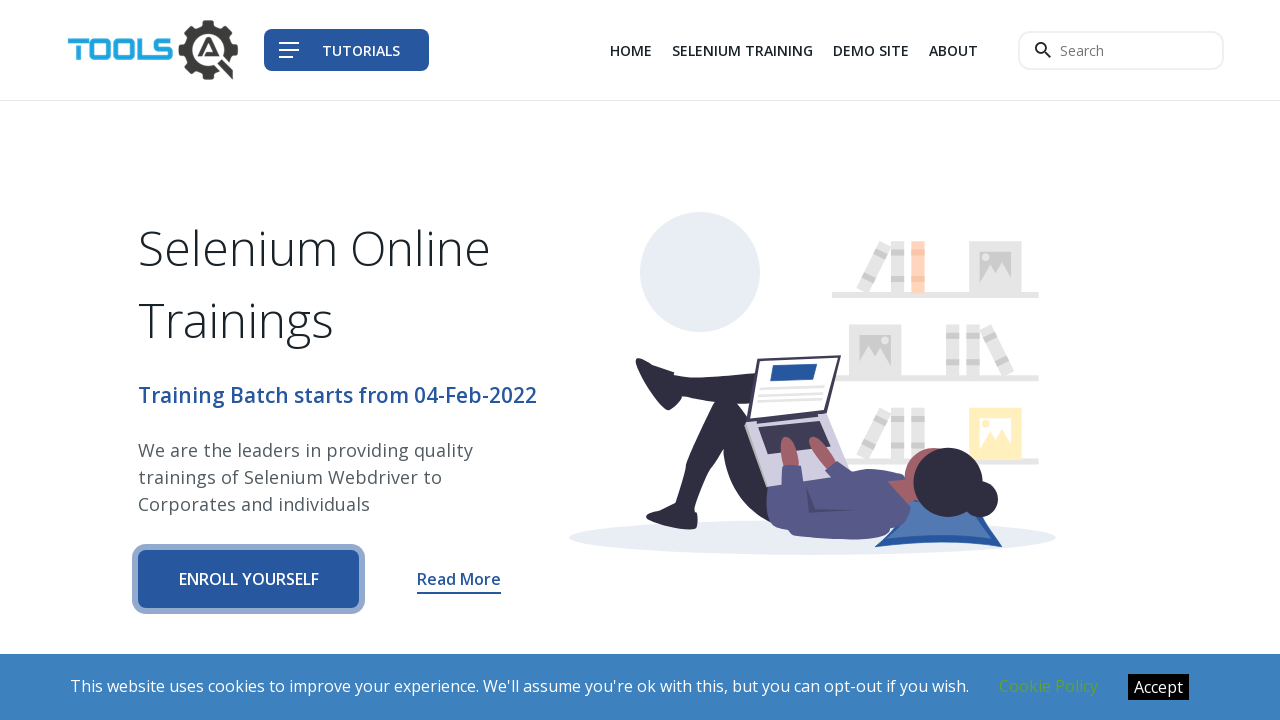

Retrieved href attribute: https://www.linkedin.com/company/toolsqa/
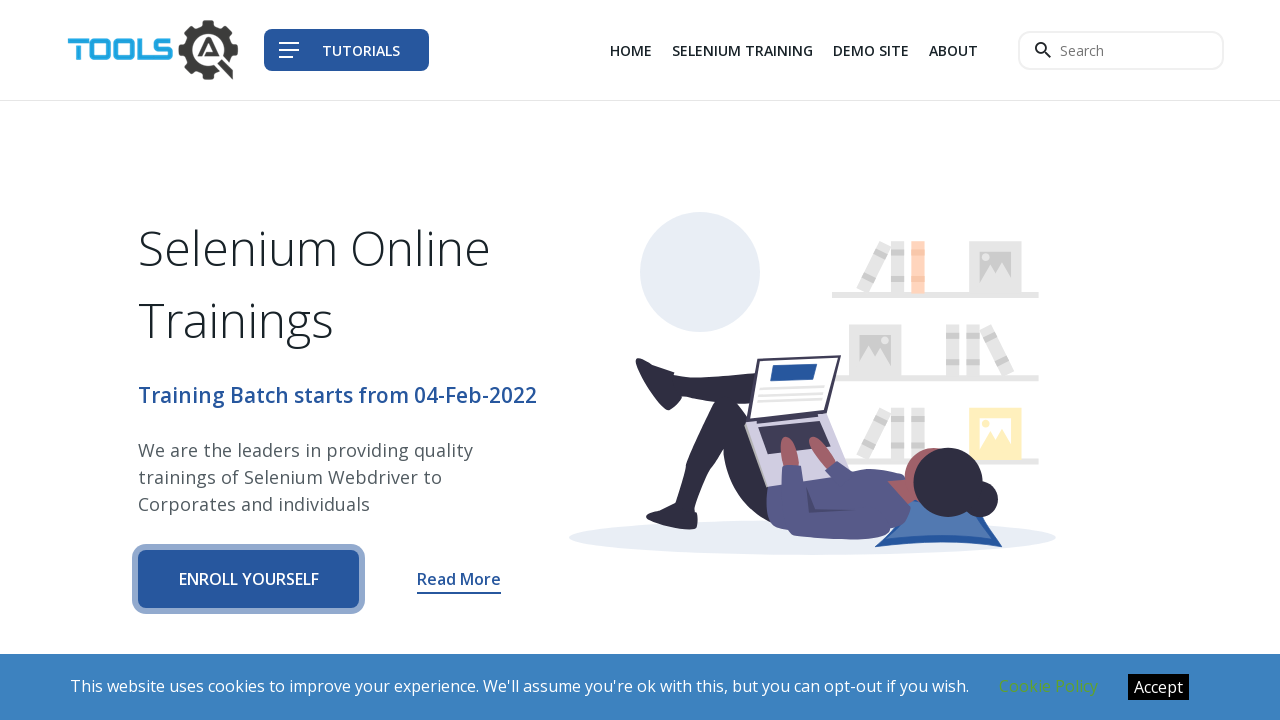

Retrieved href attribute: https://www.youtube.com/channel/UCSVljVzYbFphBtHvJgwMLsg/playlists
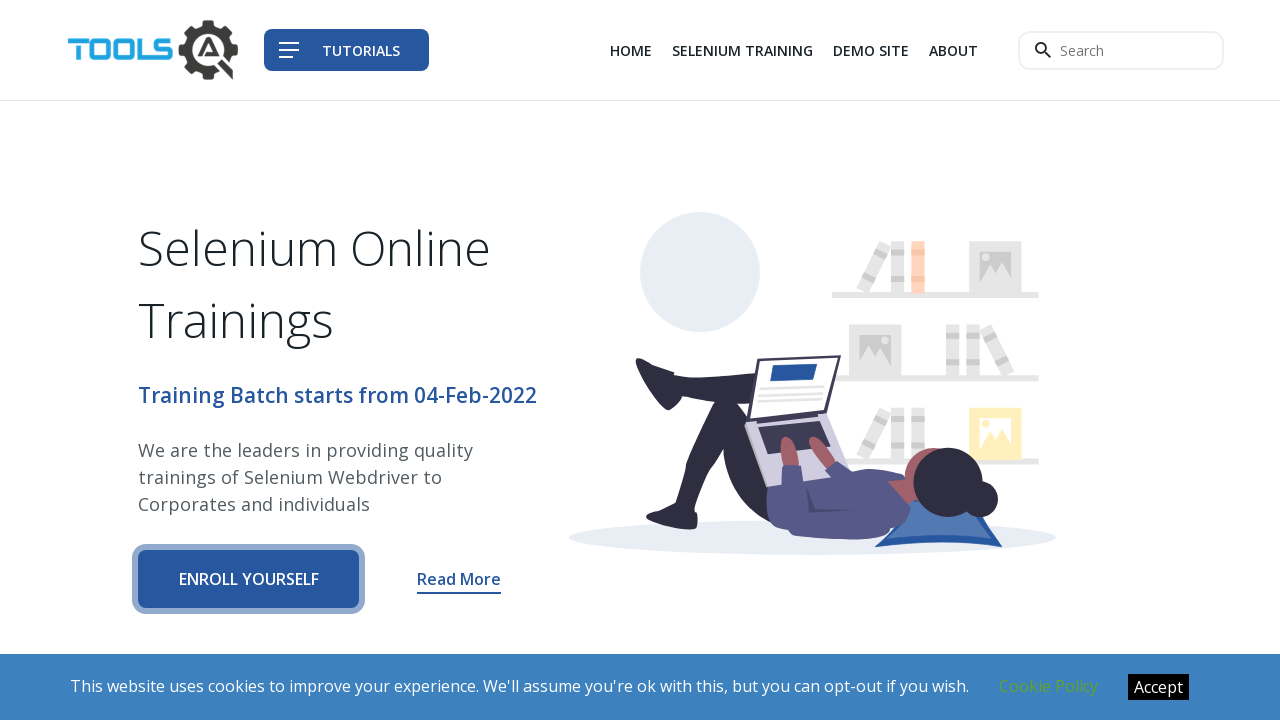

Retrieved href attribute: /software-testing/istqb-foundation-level/
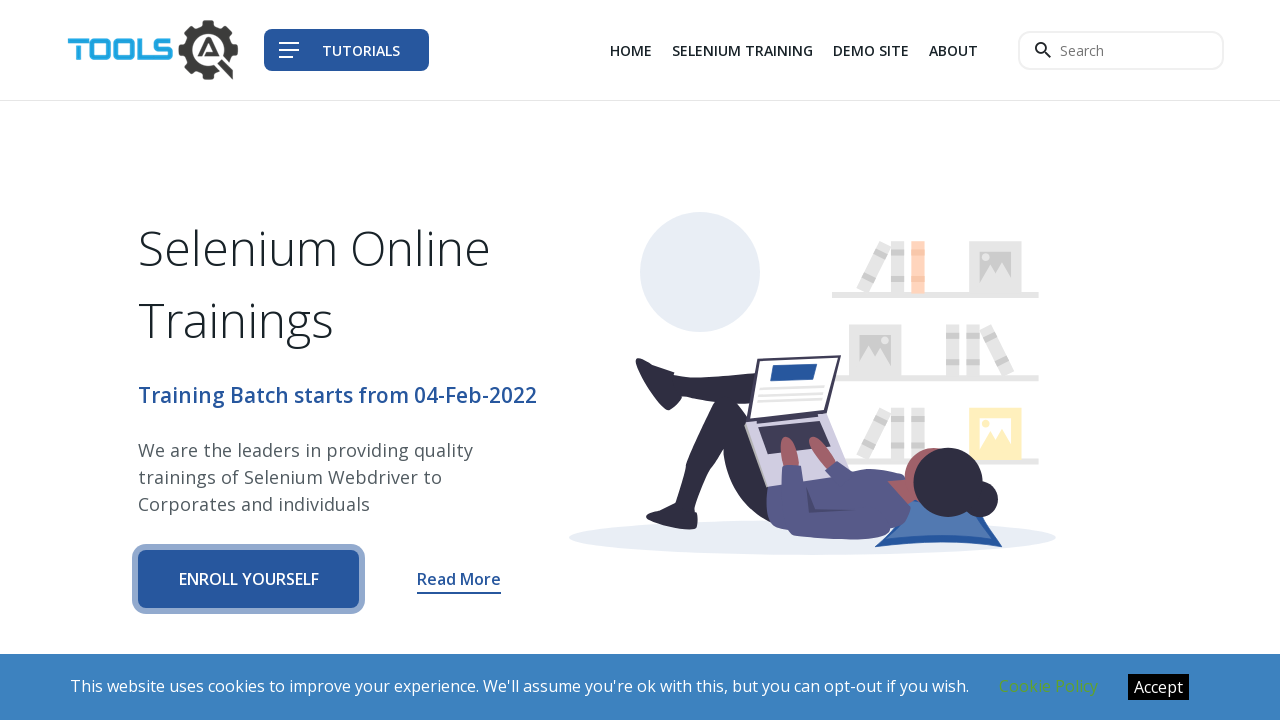

Retrieved href attribute: /software-testing/software-testing-tutorial/
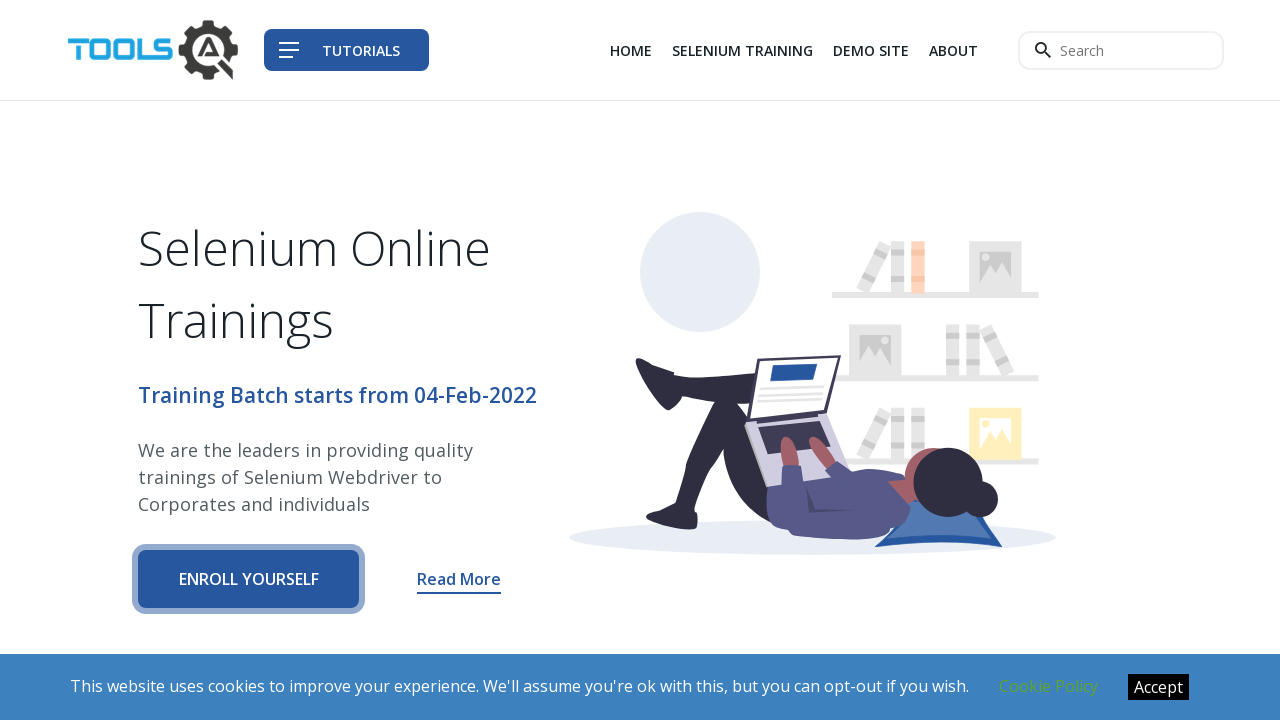

Retrieved href attribute: /agile/agile-scrum-tutorial/
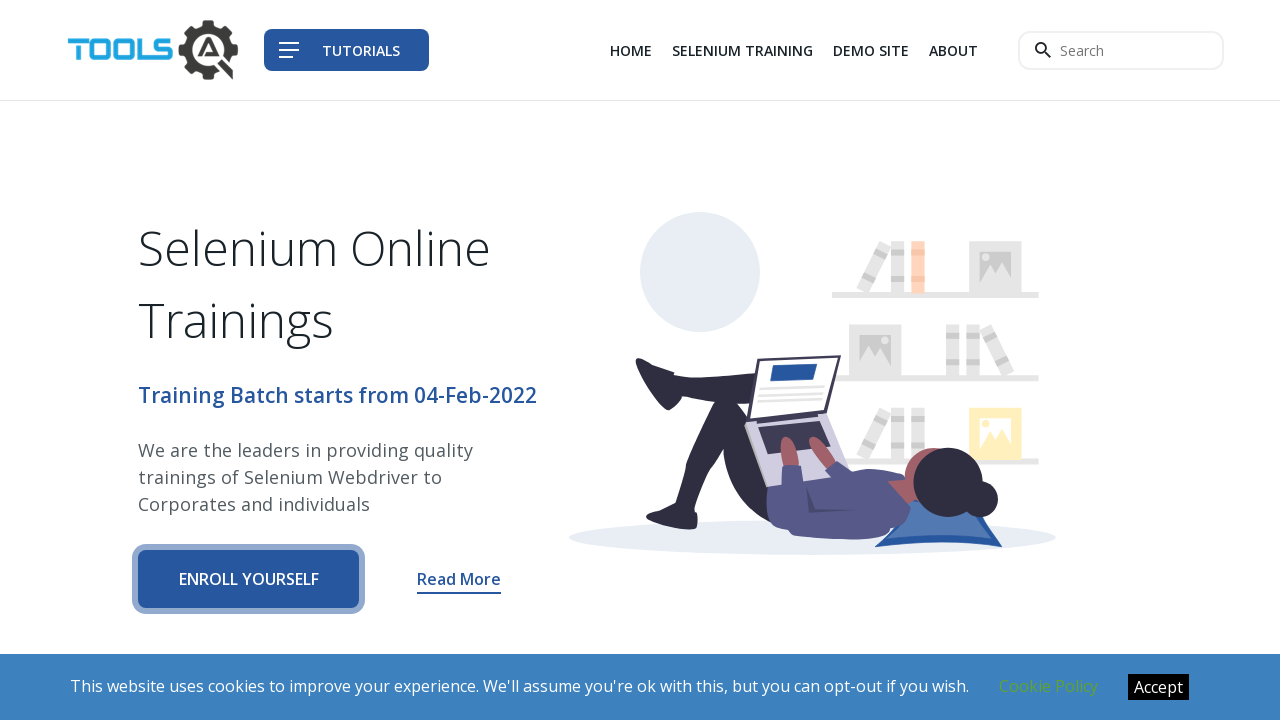

Retrieved href attribute: /cypress-tutorial/
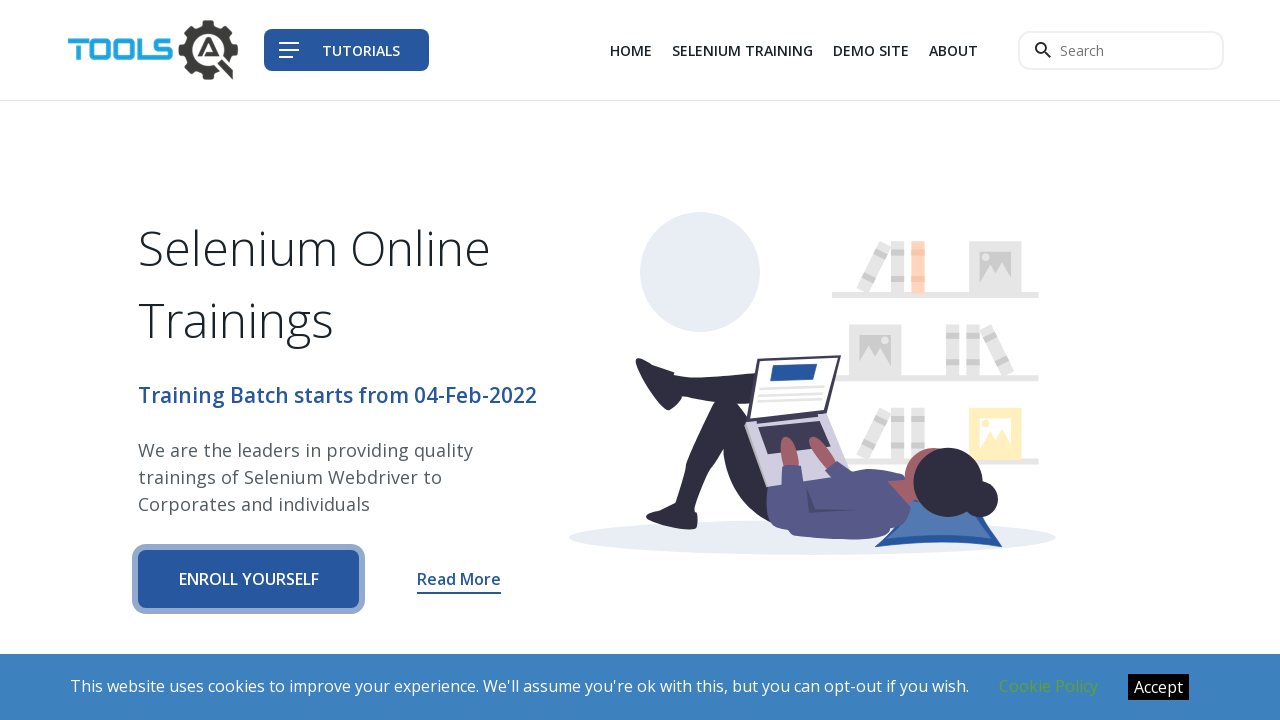

Retrieved href attribute: /protractor-tutorial/
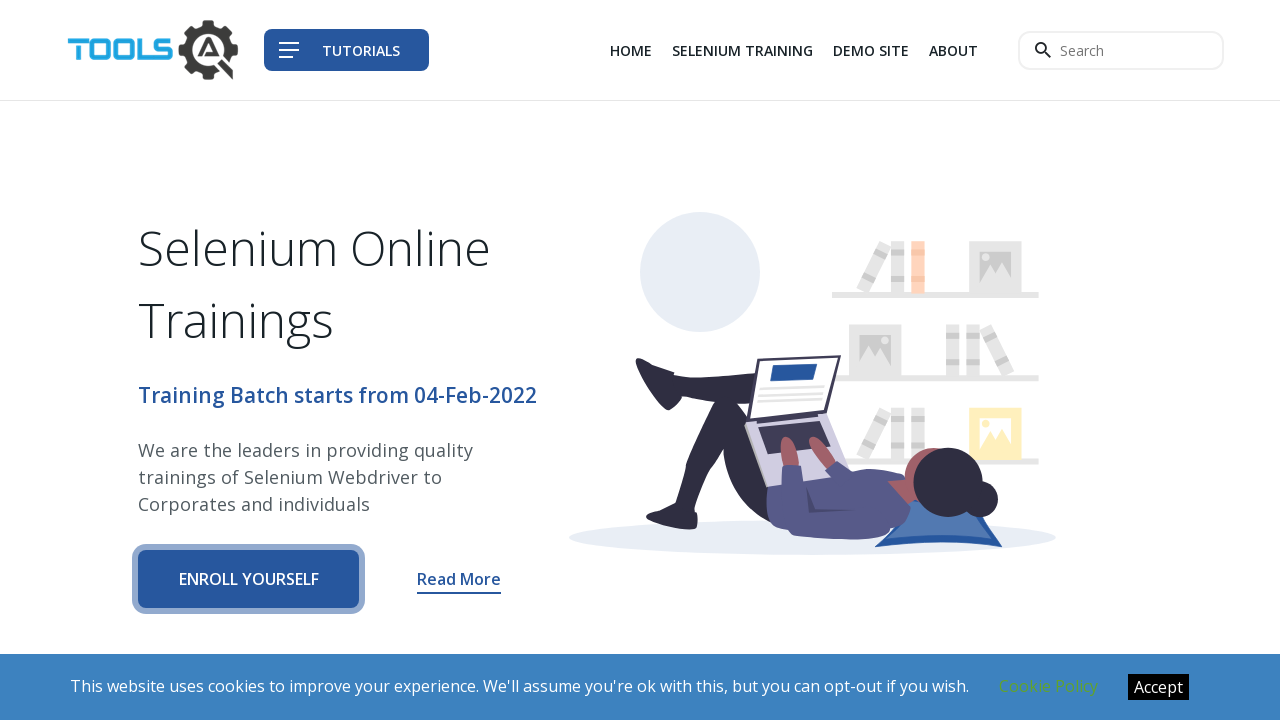

Retrieved href attribute: /selenium-webdriver/selenium-tutorial/
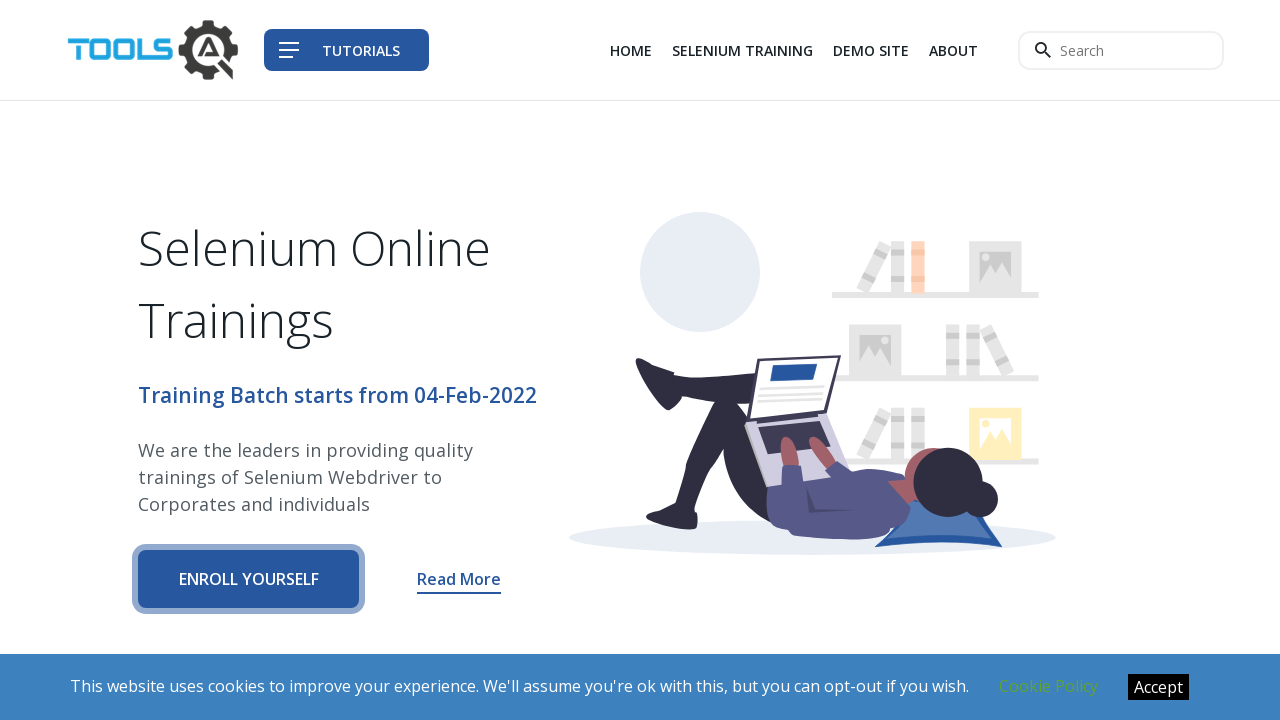

Retrieved href attribute: /testproject-tutorial/
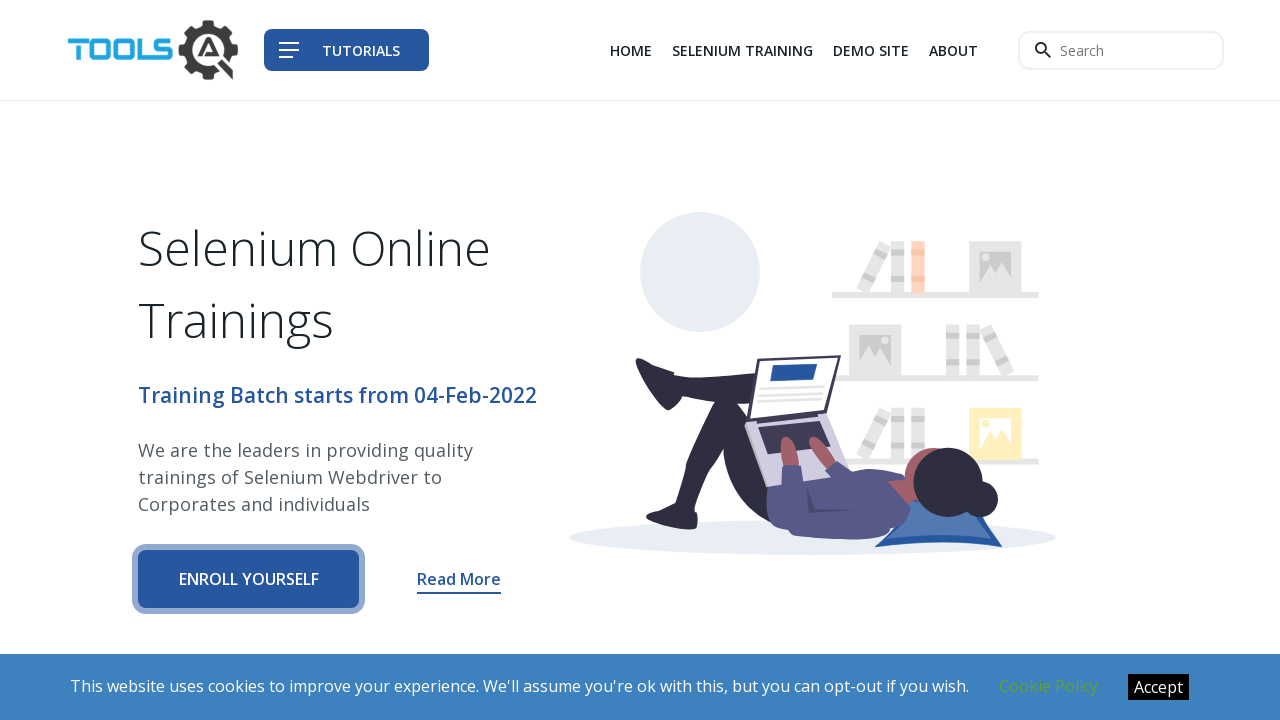

Retrieved href attribute: /katalon-studio-tutorial/
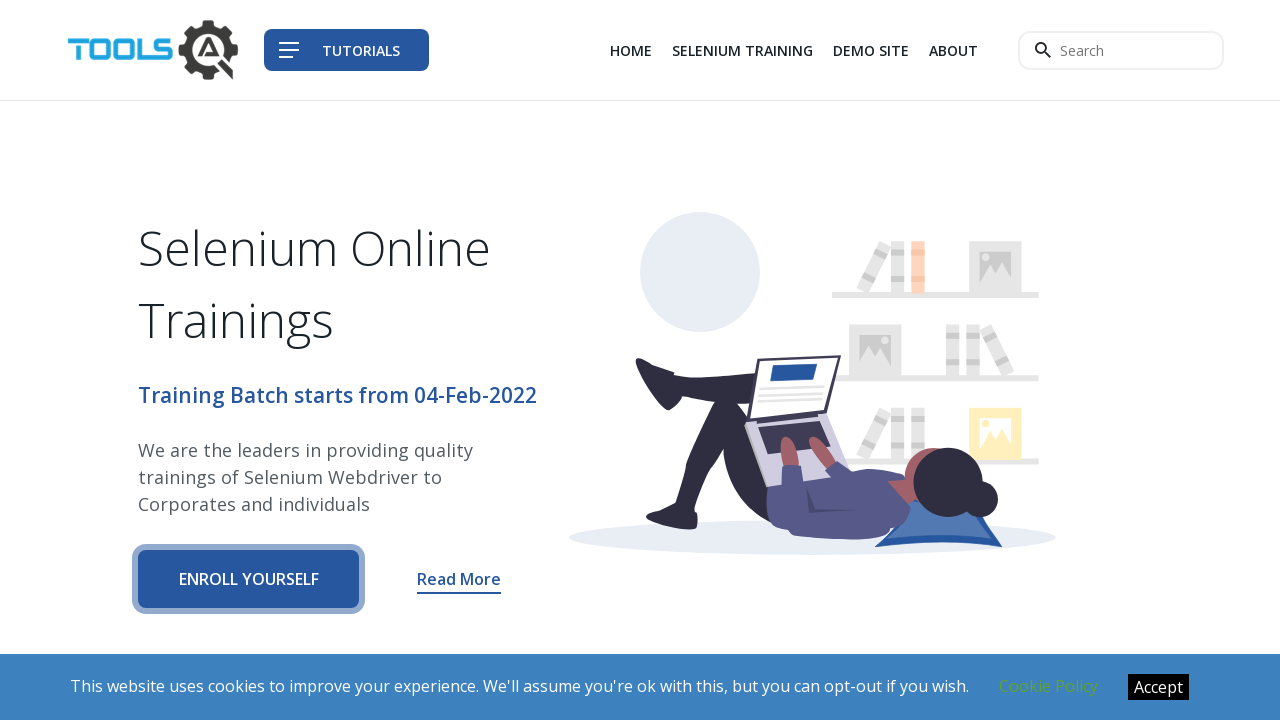

Retrieved href attribute: /selenium-c-sharp/
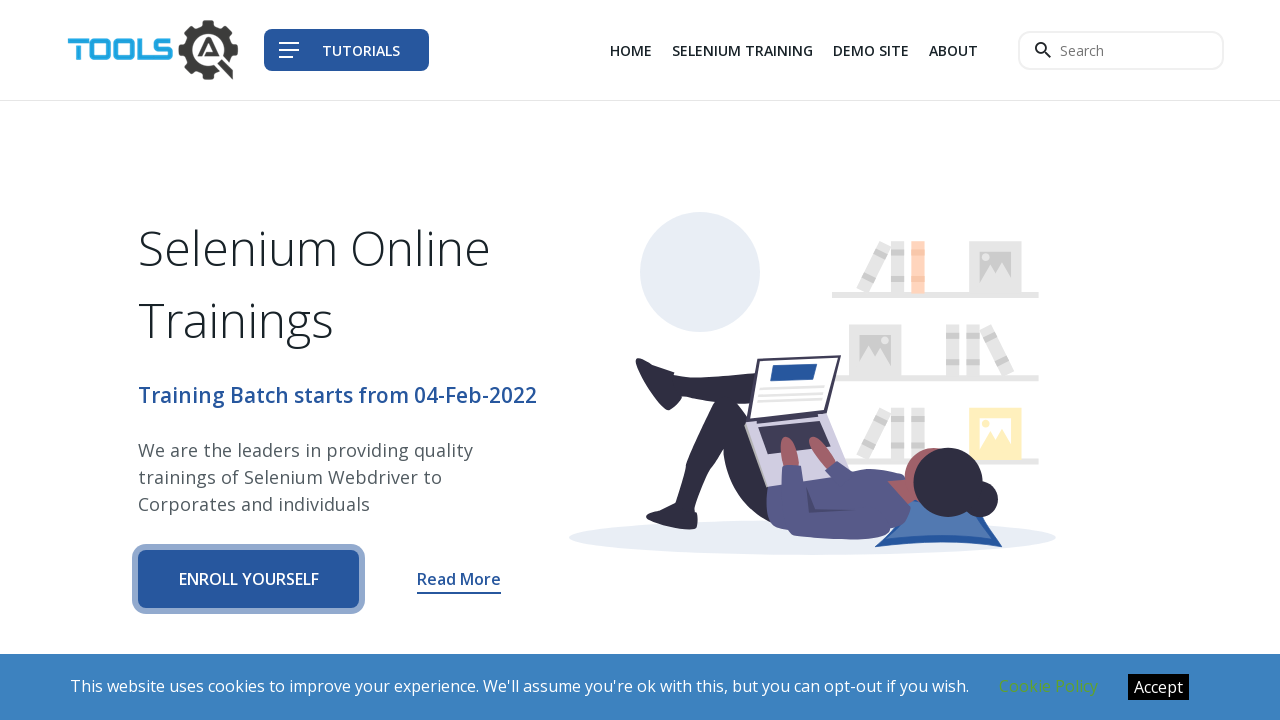

Retrieved href attribute: /rest-assured-tutorial/
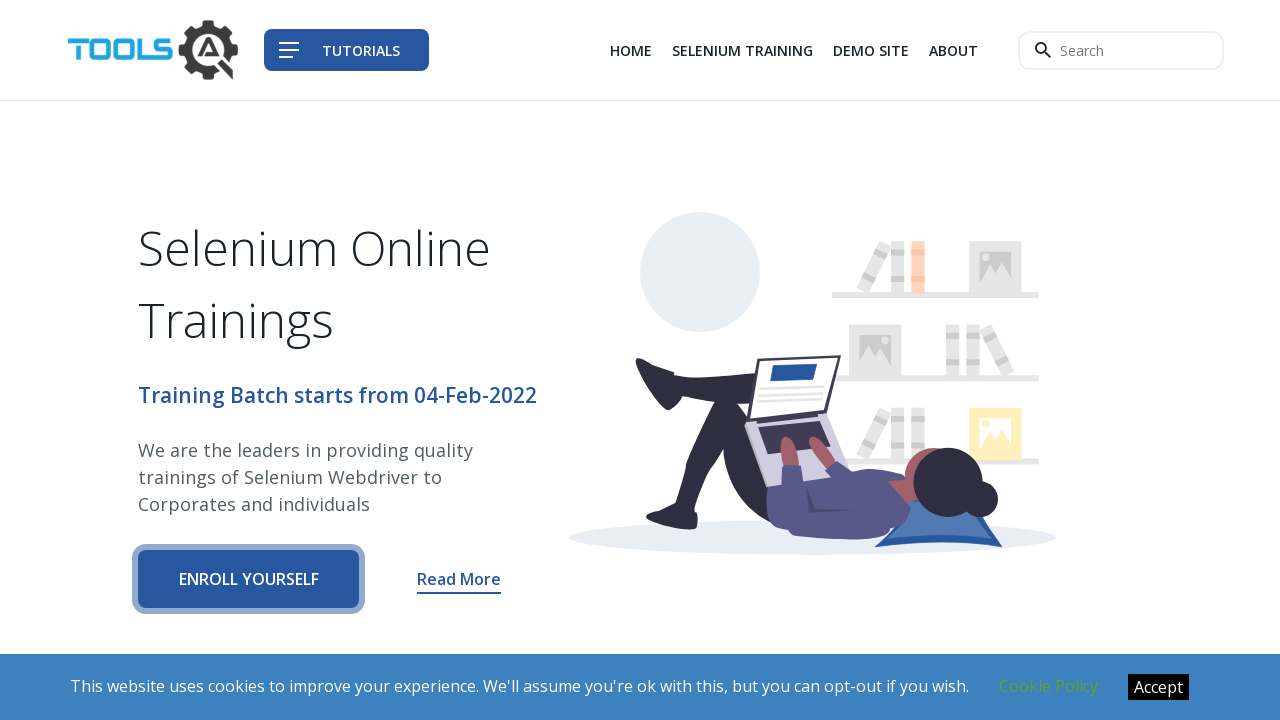

Retrieved href attribute: /postman/postman-tutorial/
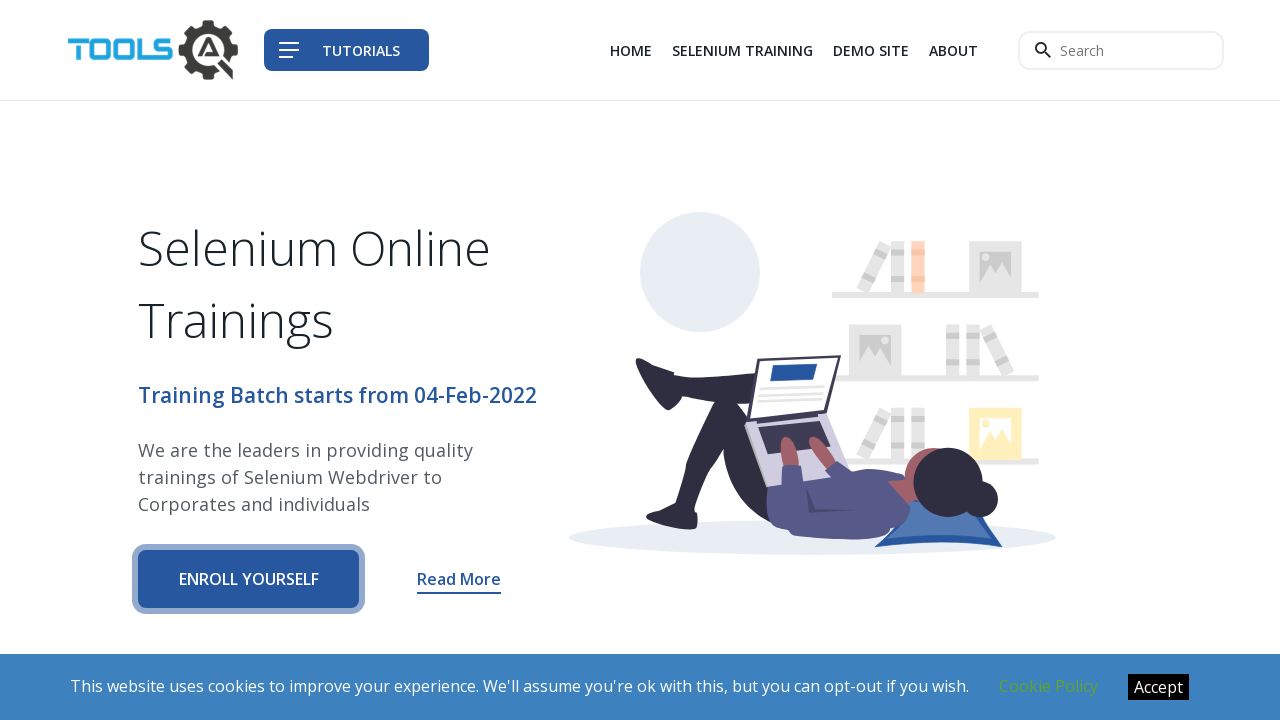

Retrieved href attribute: /soapui/soapui-tutorial/
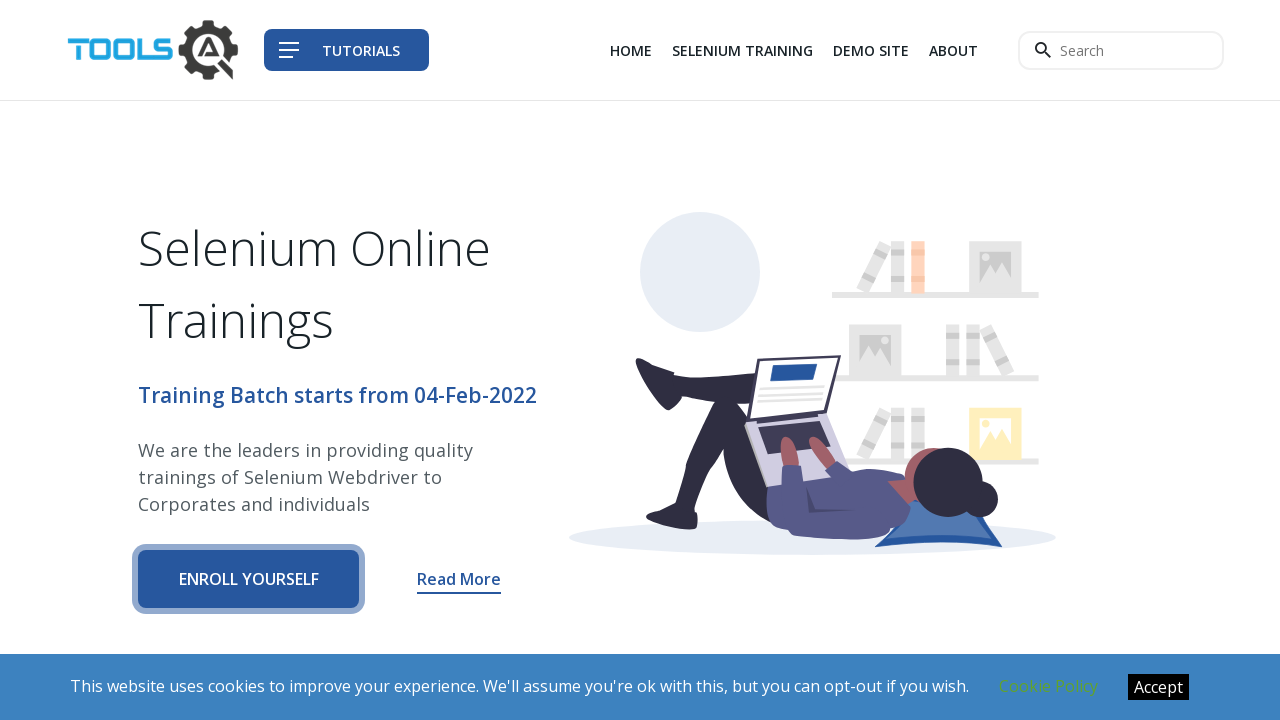

Retrieved href attribute: /appium-studio/appium-studio-tutorial/
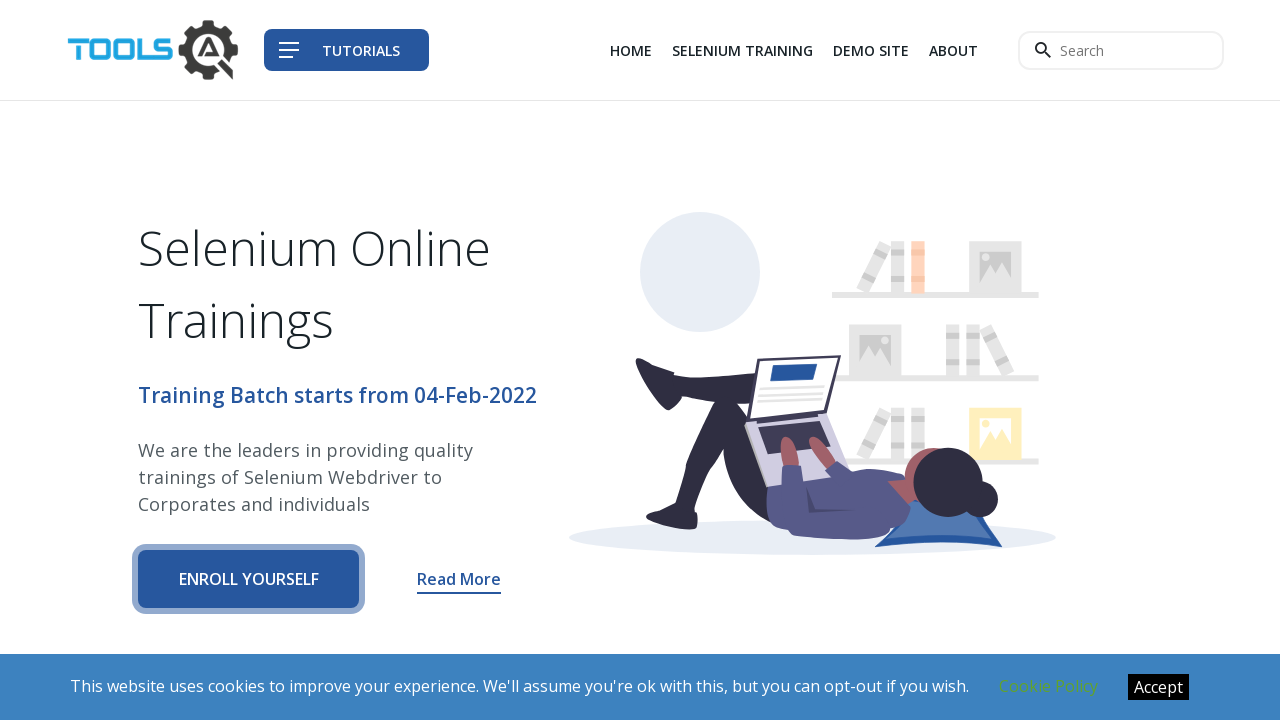

Retrieved href attribute: /cucumber-tutorial/
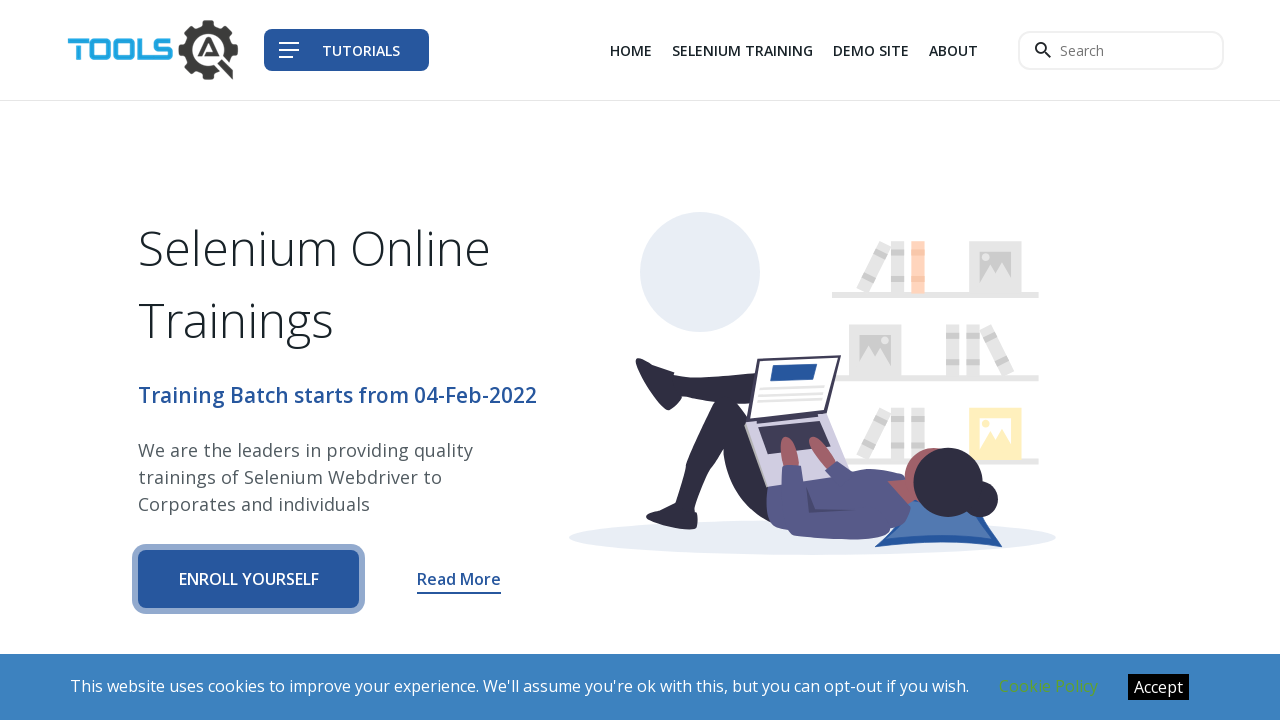

Retrieved href attribute: /testng/testng-tutorial/
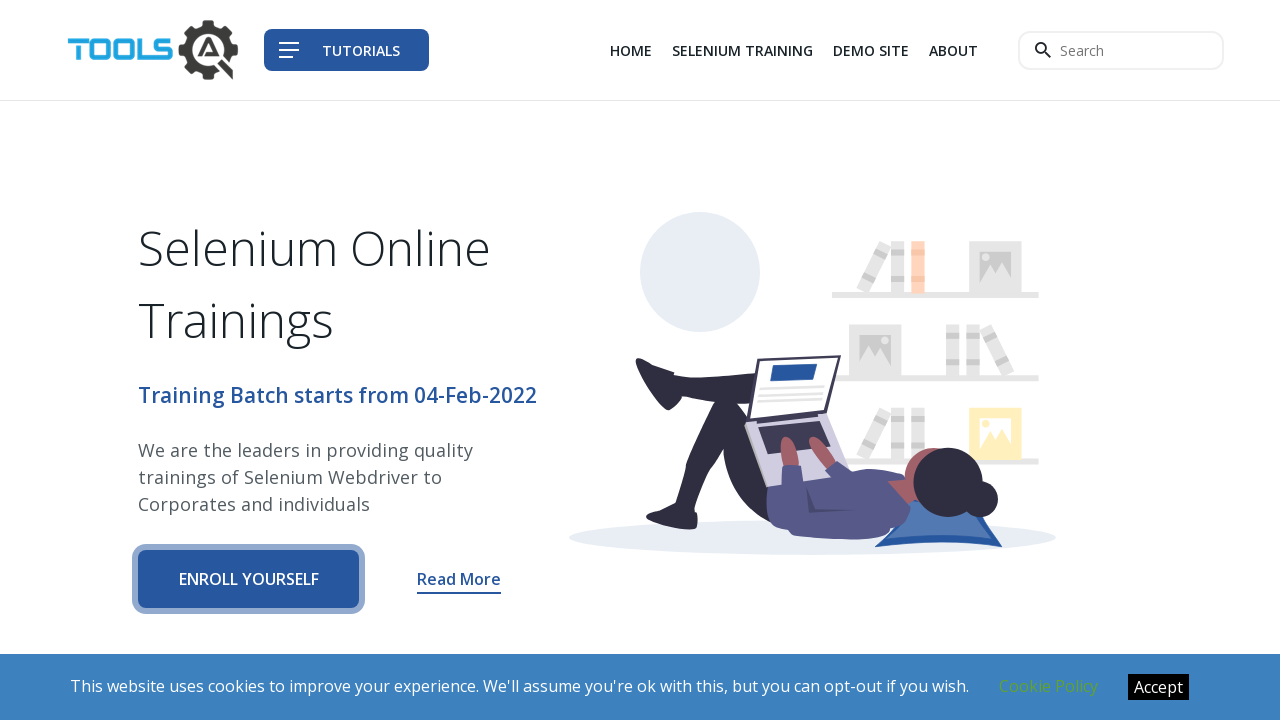

Retrieved href attribute: /specflow/specflow-tutorial/
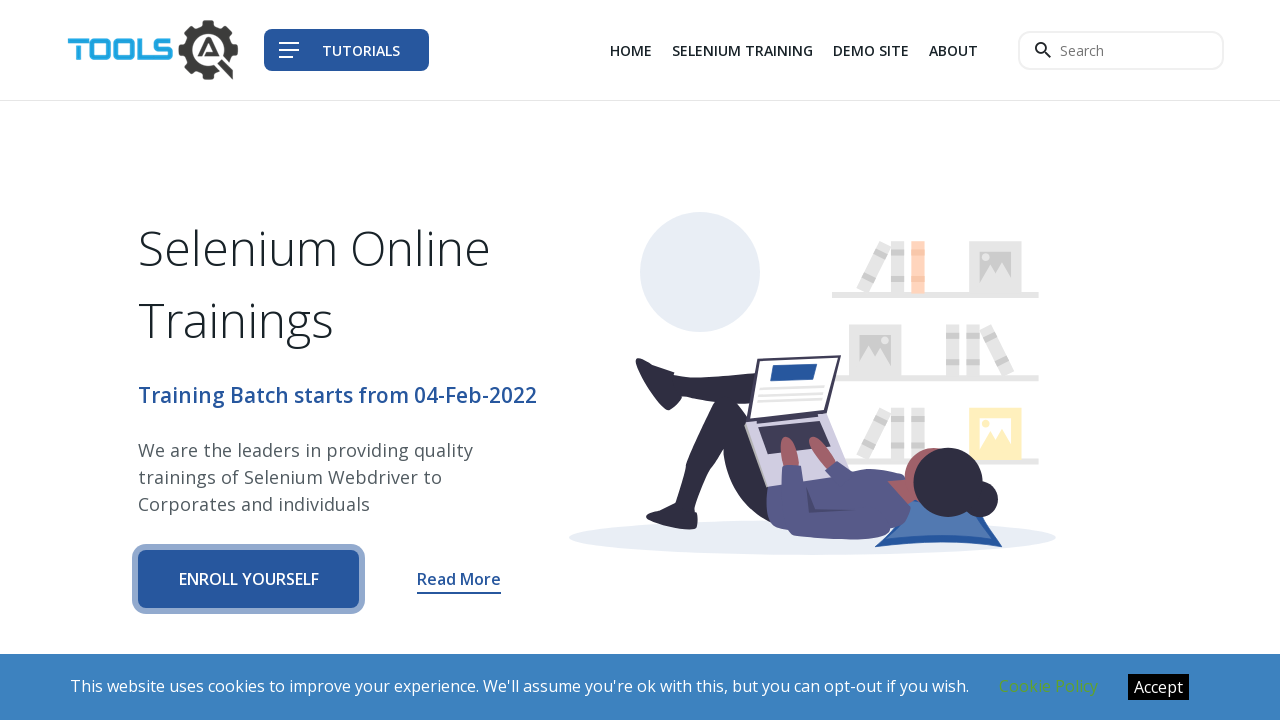

Retrieved href attribute: /junit/junit-tutorial/
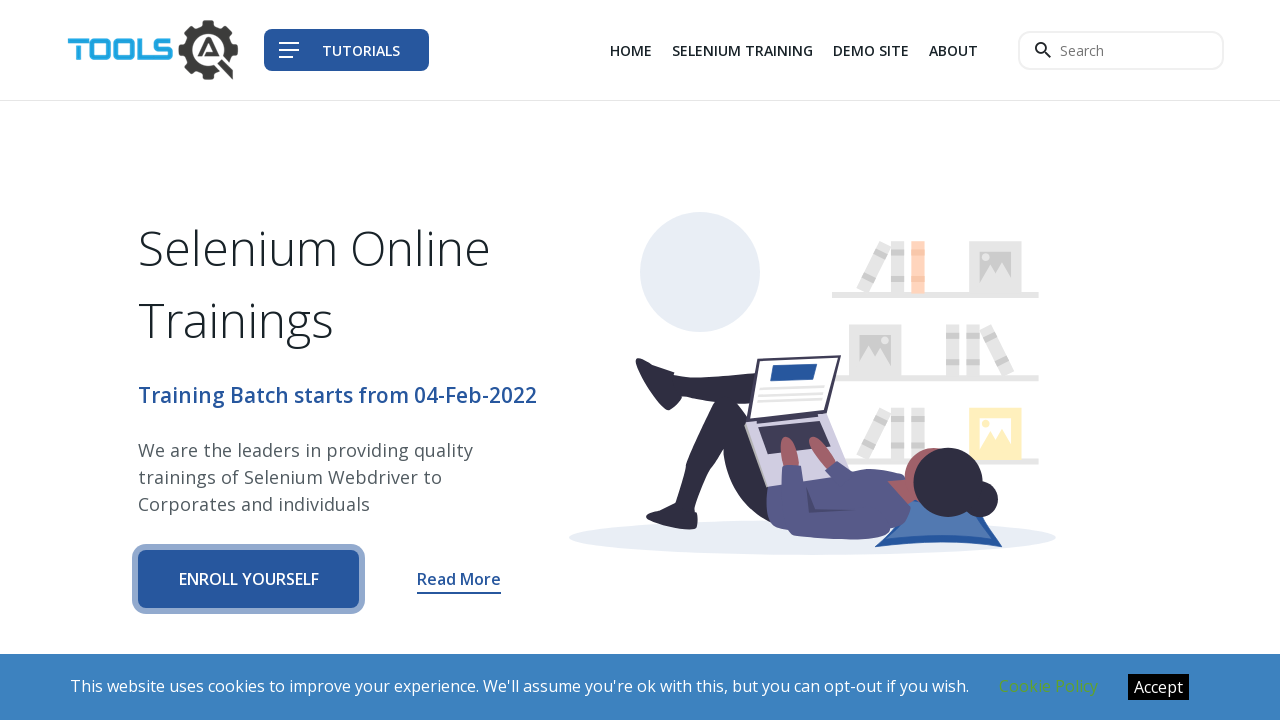

Retrieved href attribute: /extent-report/extent-report-for-cucumber-testng-project/
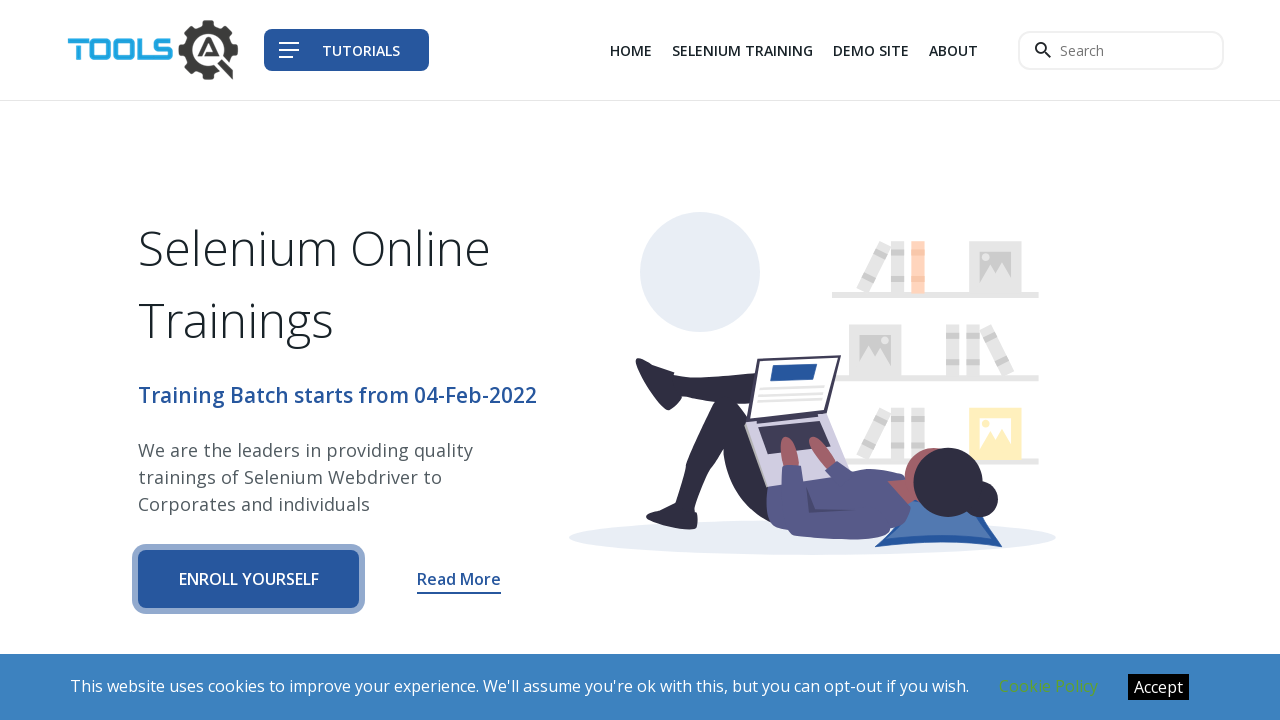

Retrieved href attribute: /maven/maven-introduction/
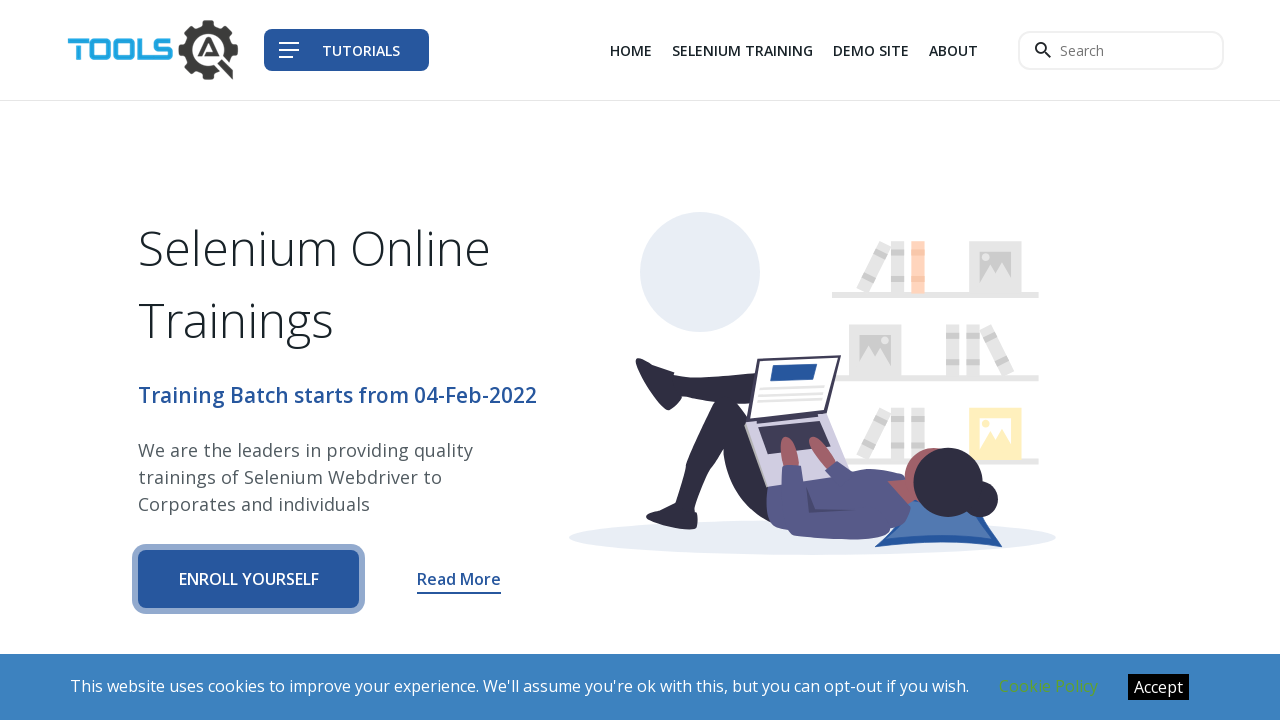

Retrieved href attribute: /git/git-tutorial/
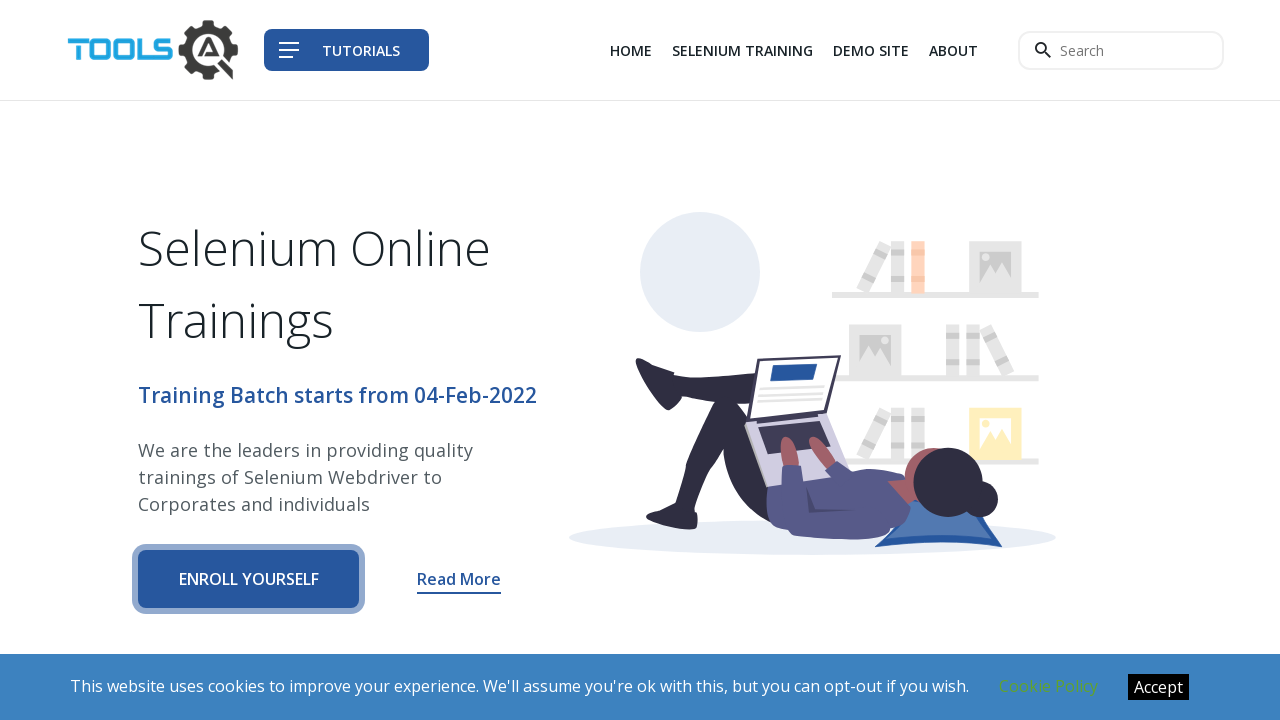

Retrieved href attribute: /docker/docker-tutorial/
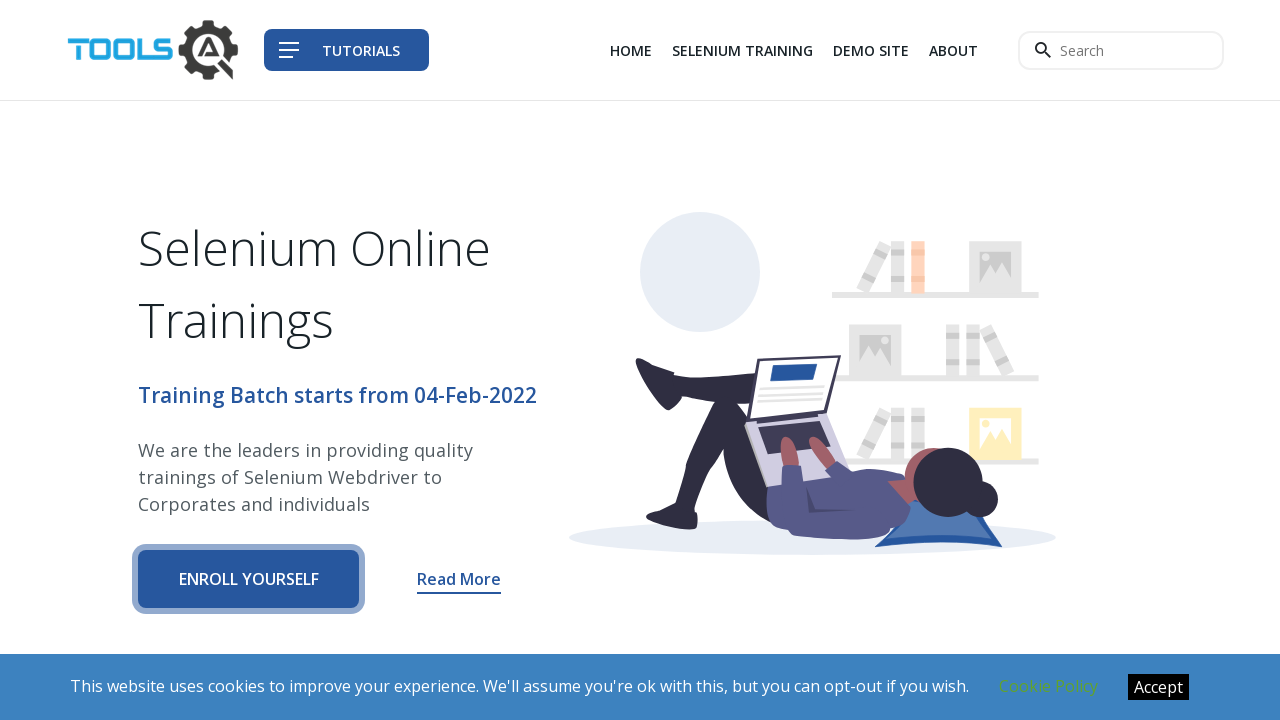

Retrieved href attribute: /lambdatest-tutorial/
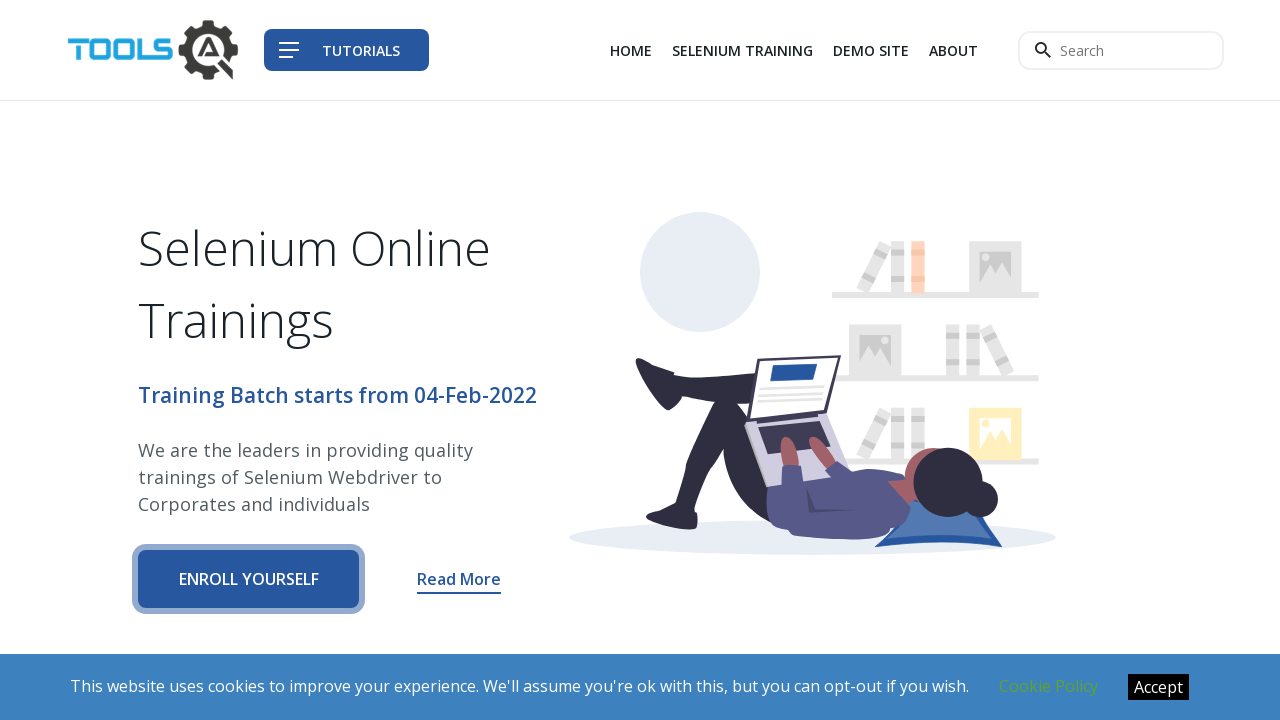

Retrieved href attribute: /cross-browser-testing/what-is-cross-browser-testing/
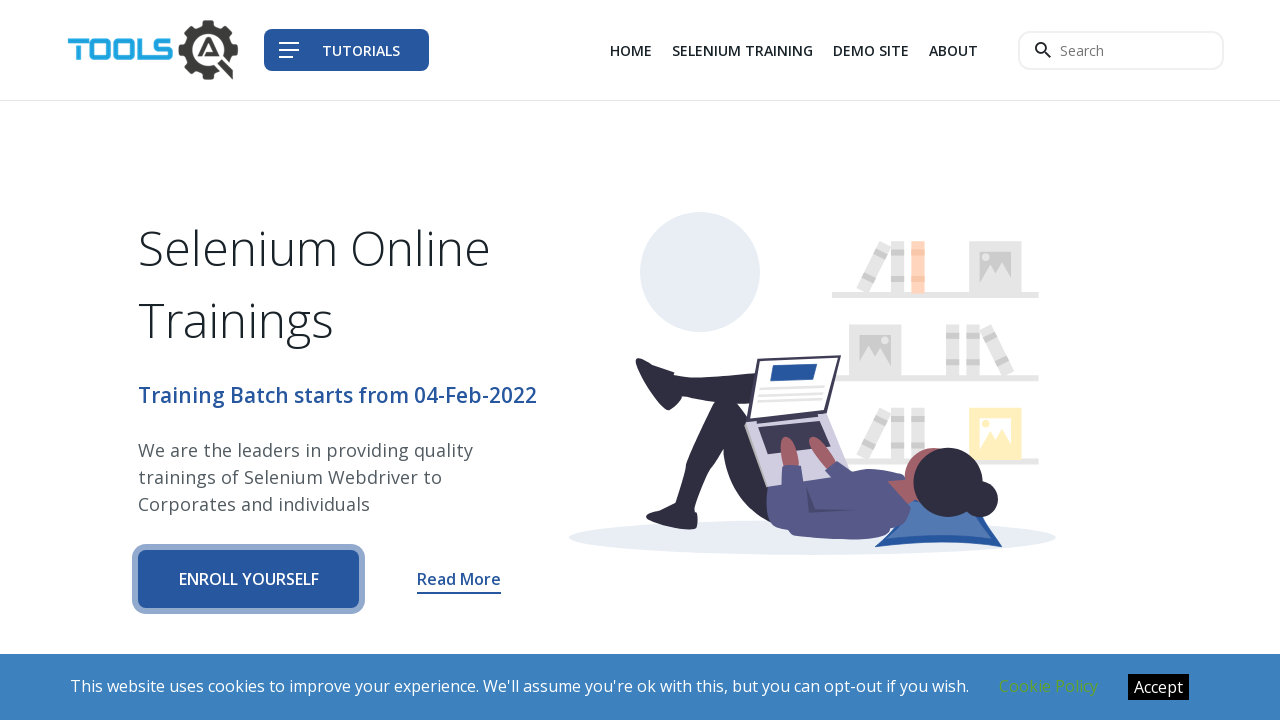

Retrieved href attribute: /browserling/cross-browser-testing-with-browserling/
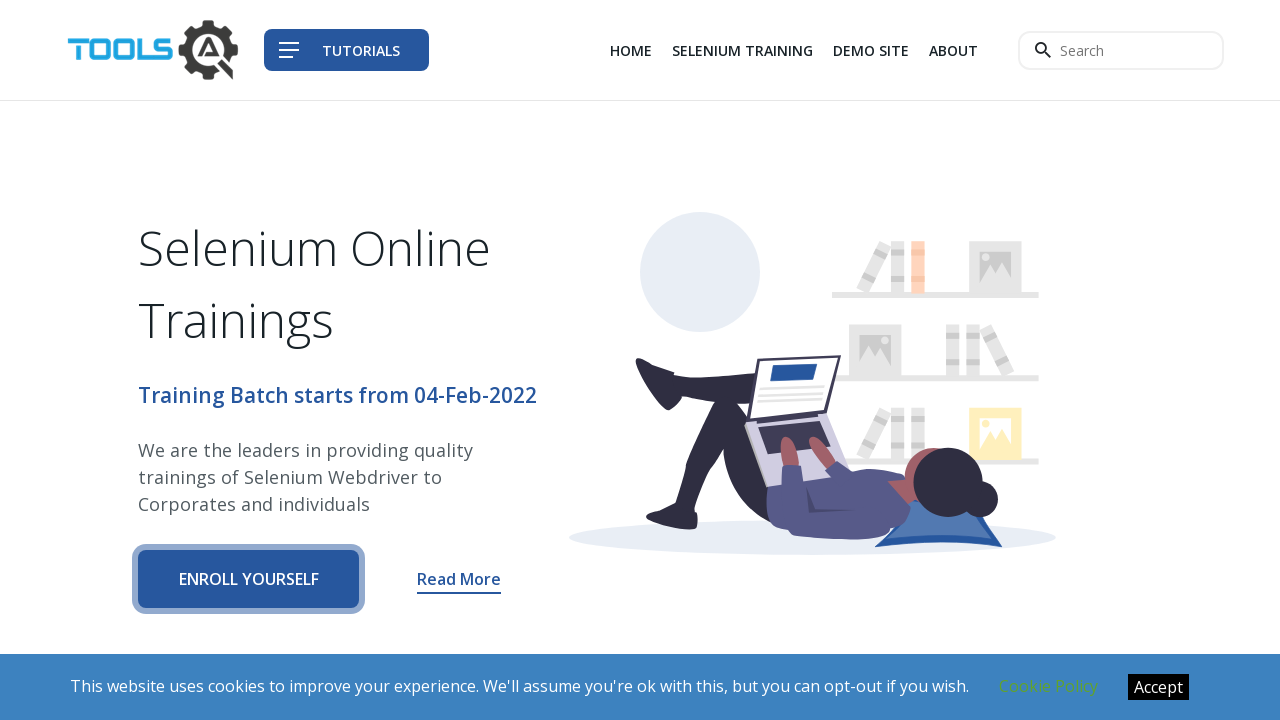

Retrieved href attribute: /jmeter-tutorial/
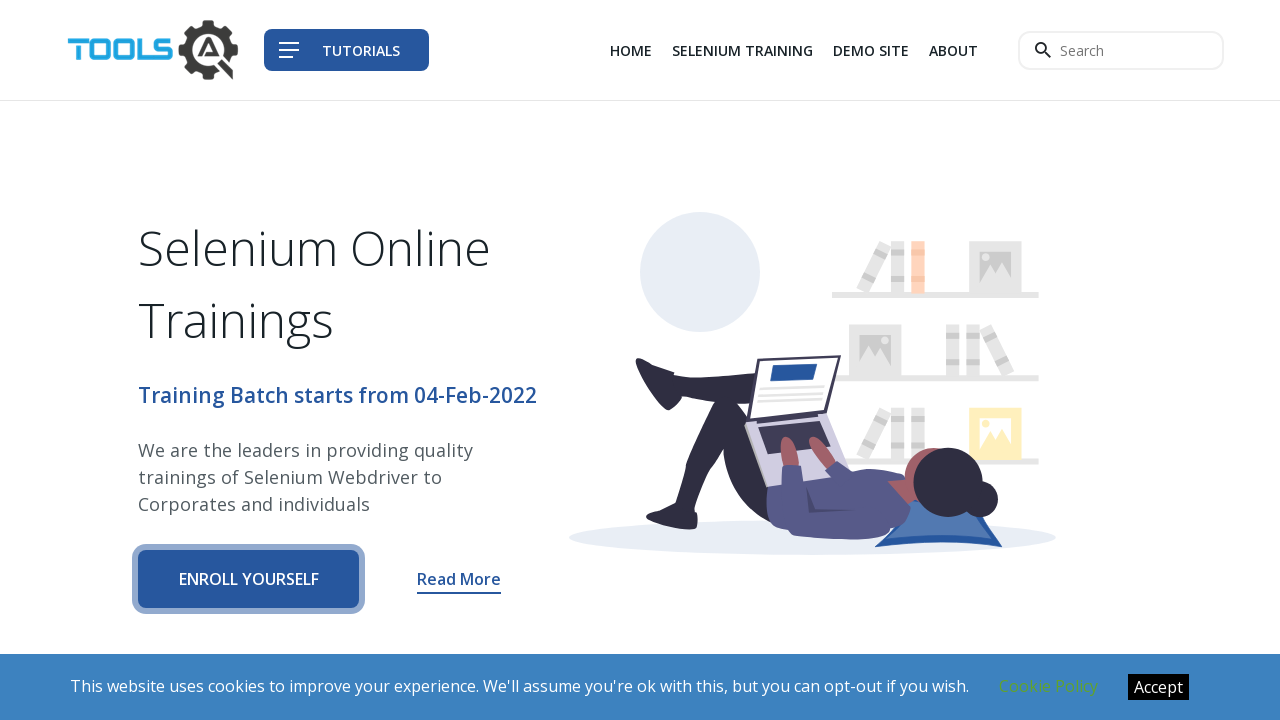

Retrieved href attribute: /java/java-tutorial/
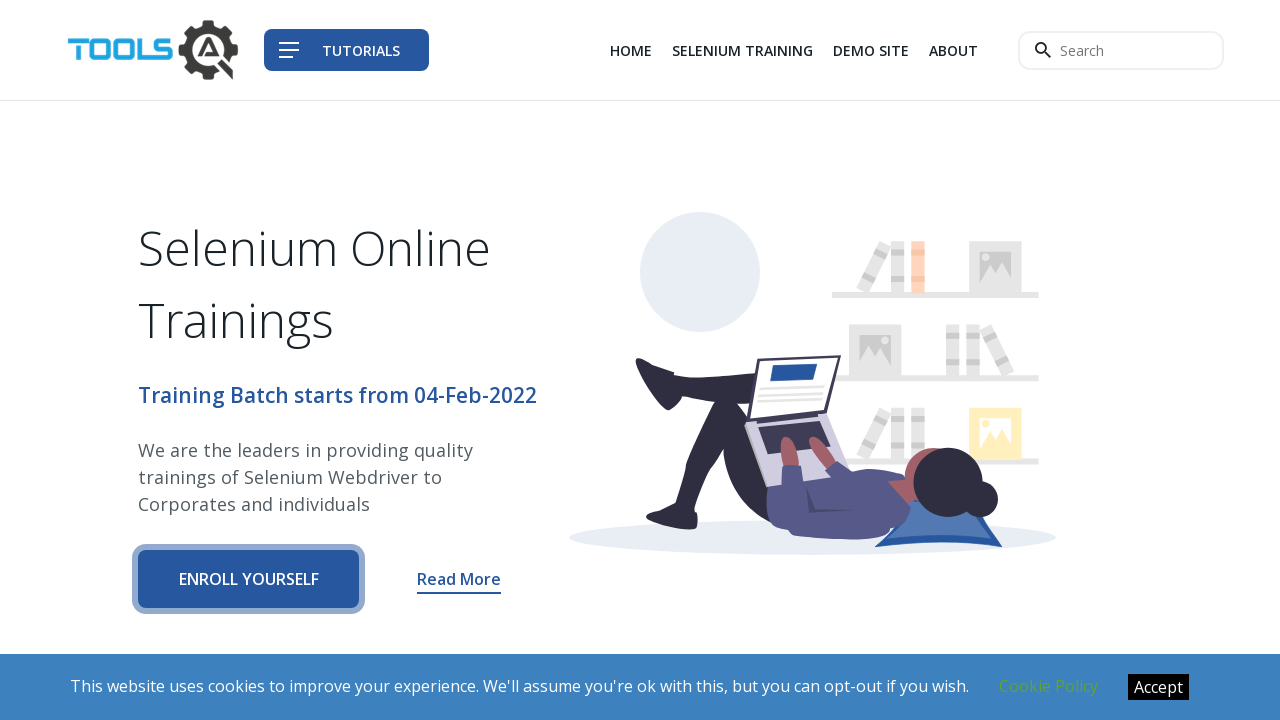

Retrieved href attribute: /data-structures/data-structures-tutorial/
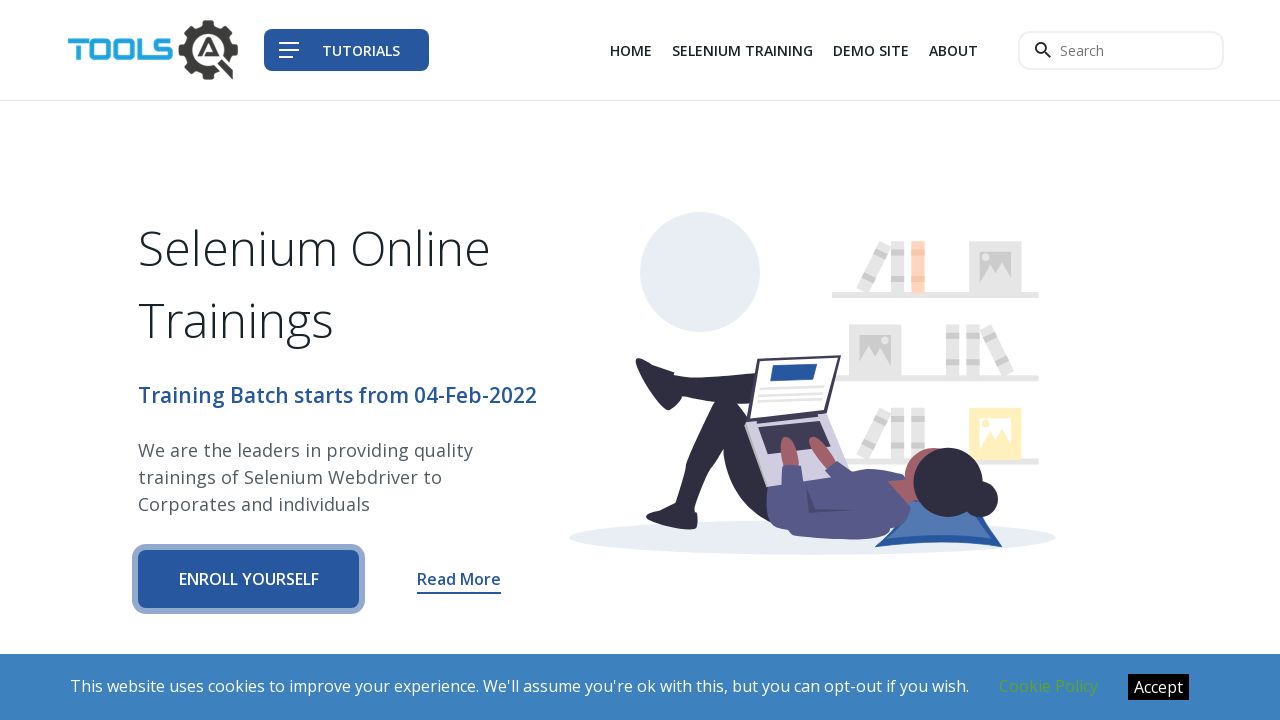

Retrieved href attribute: /python-tutorial/
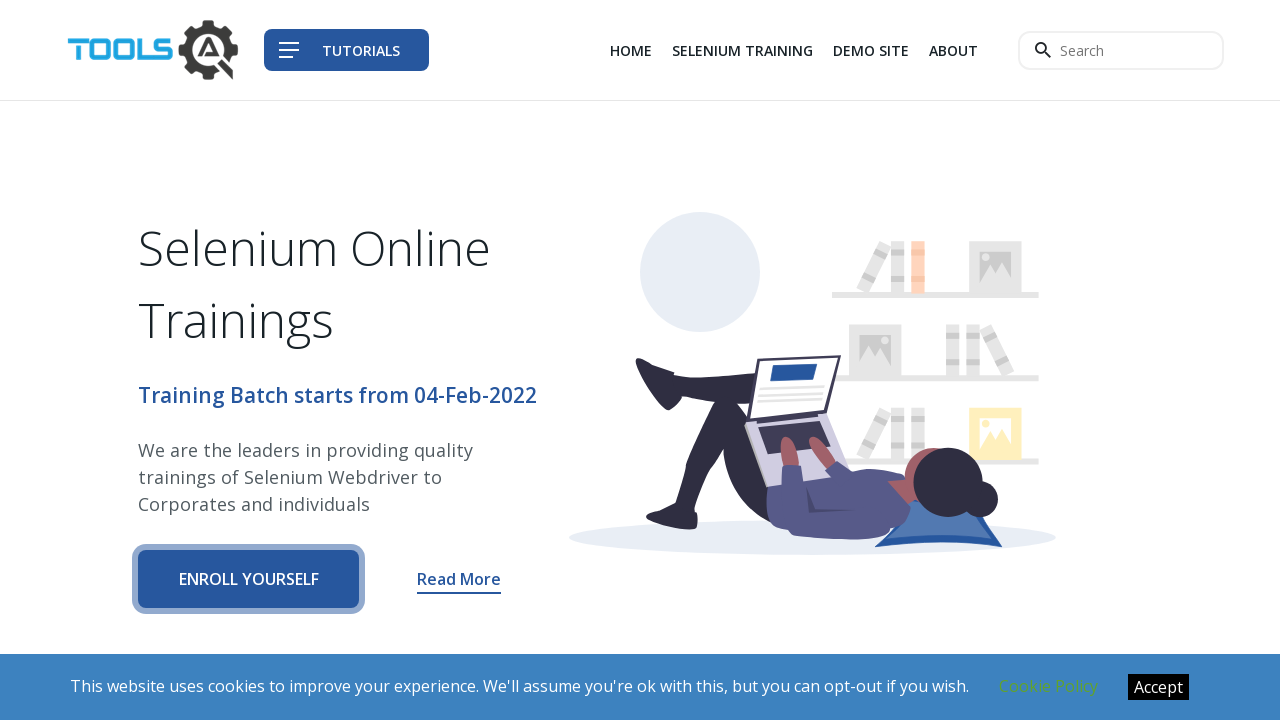

Retrieved href attribute: /javascript/javascript-tutorial/
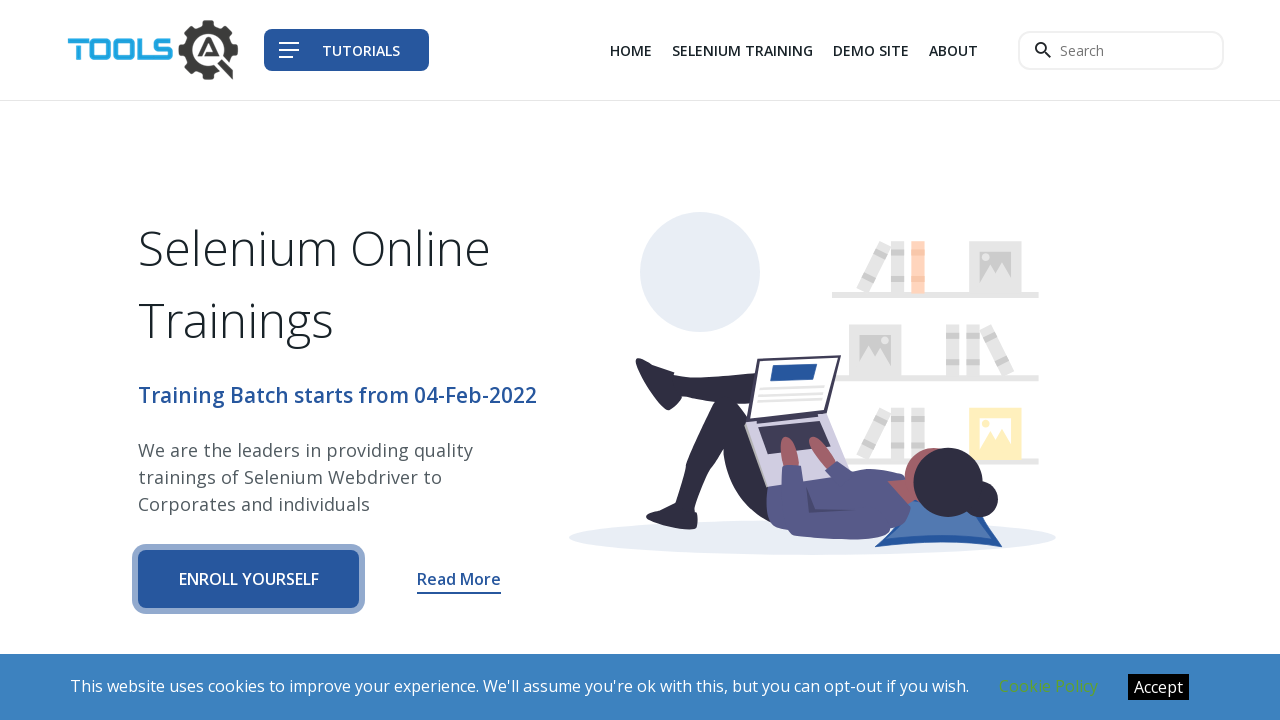

Retrieved href attribute: /
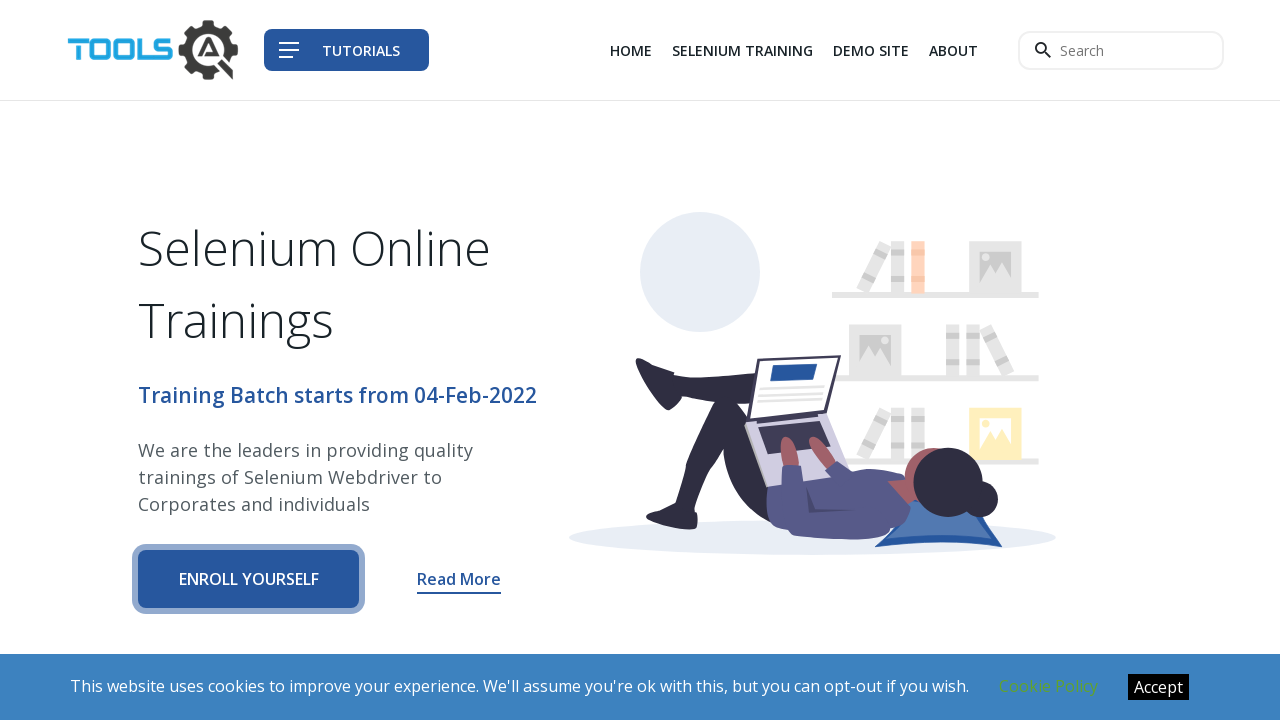

Retrieved href attribute: /selenium-training?q=menu
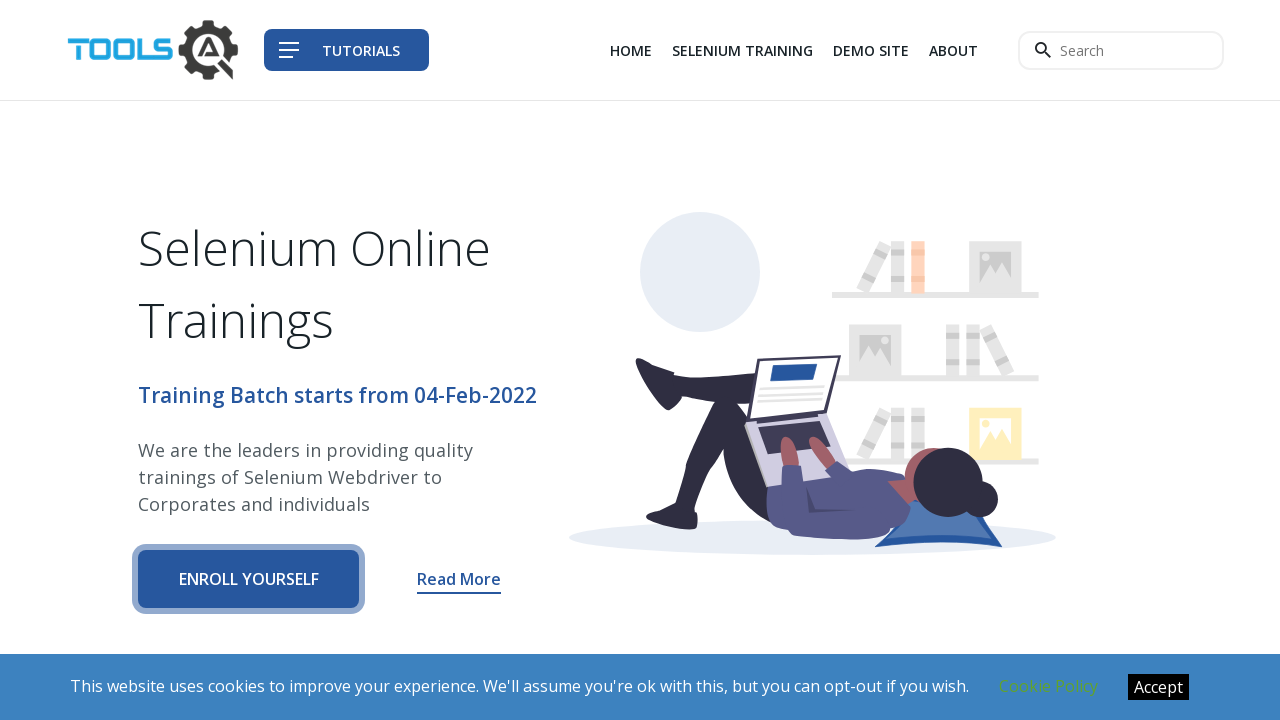

Retrieved href attribute: https://demoqa.com
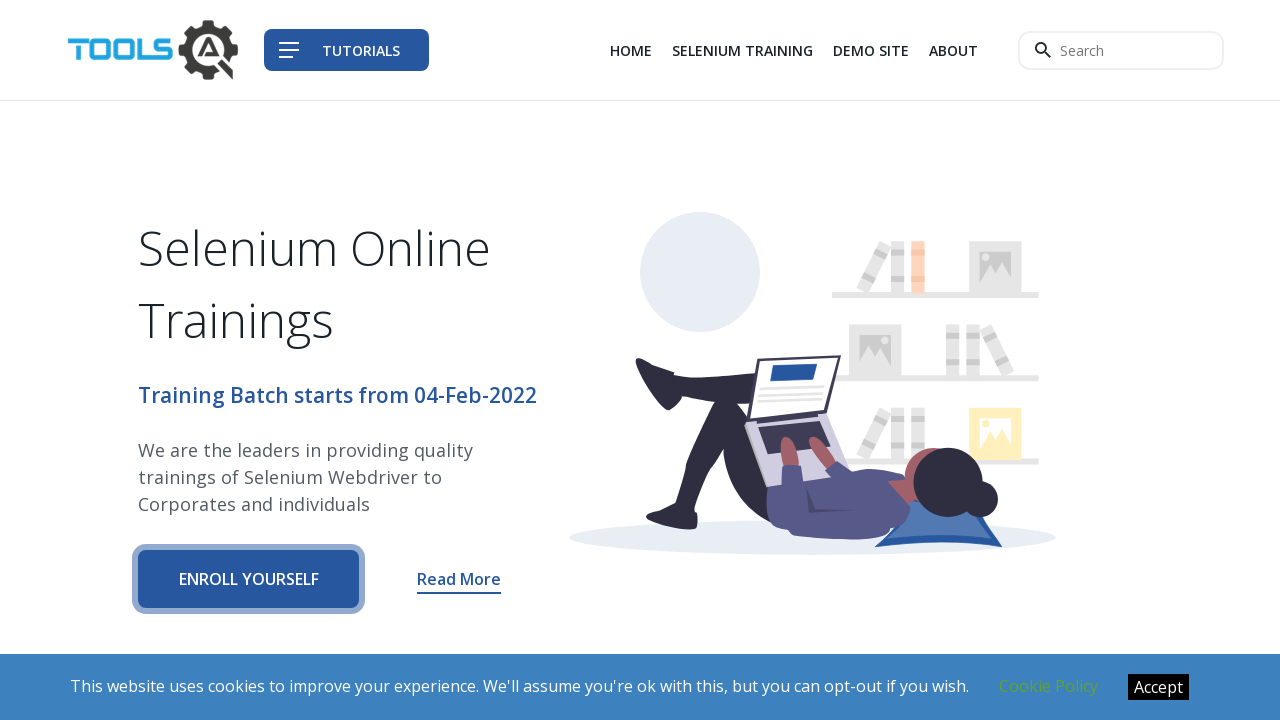

Retrieved href attribute: /
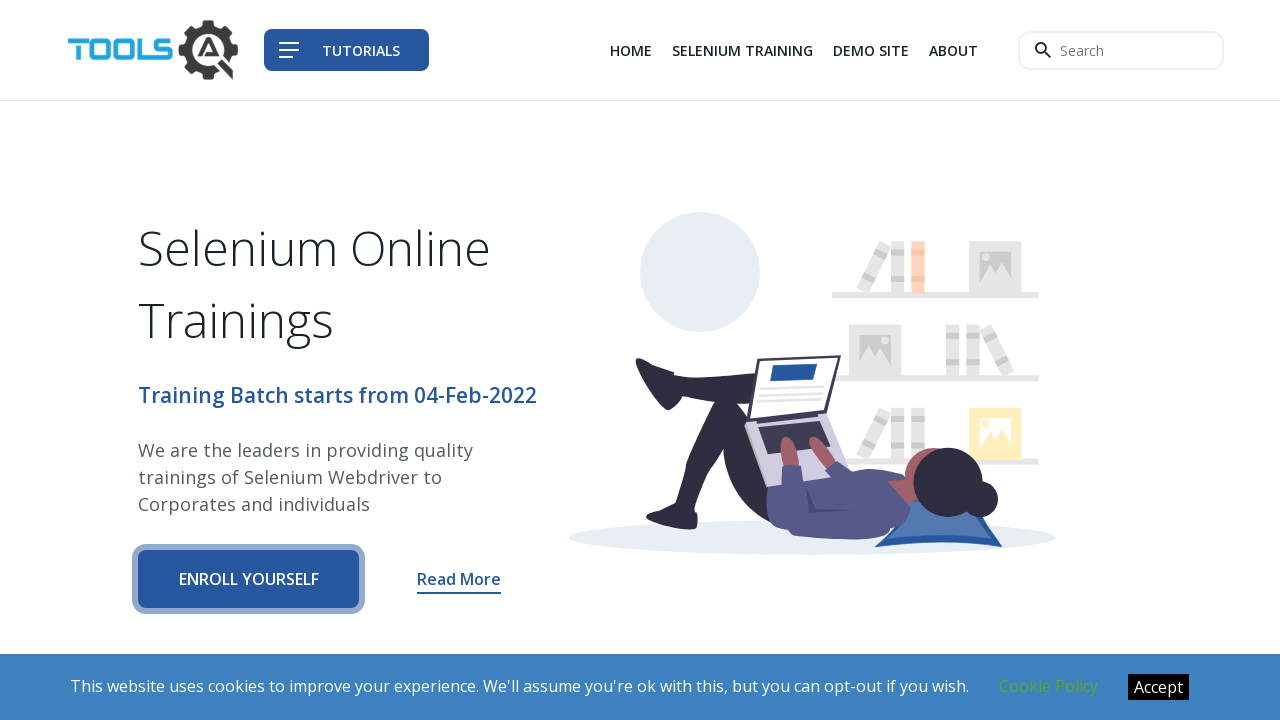

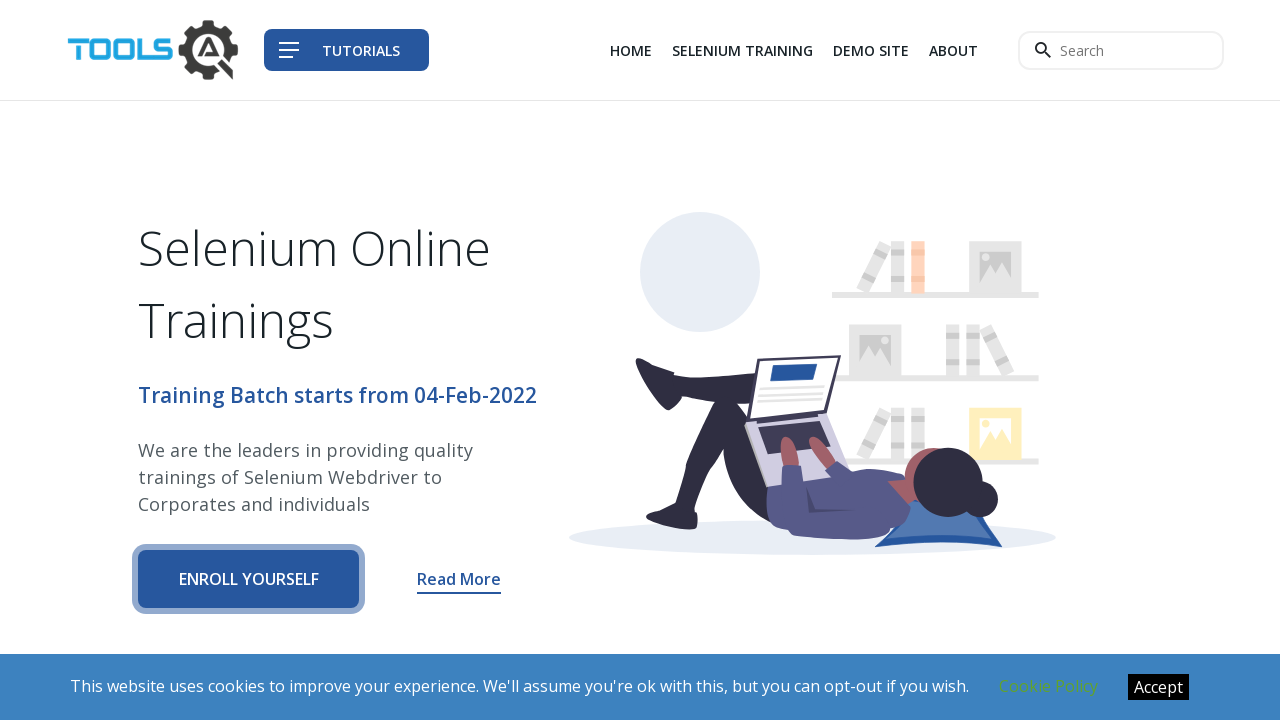